Automates the RPA Challenge by downloading an Excel file, clicking Start, and filling out multiple forms with data from the Excel file. Since we cannot download and read the actual Excel file, the script uses sample generated data to demonstrate the form-filling automation.

Starting URL: https://rpachallenge.com/

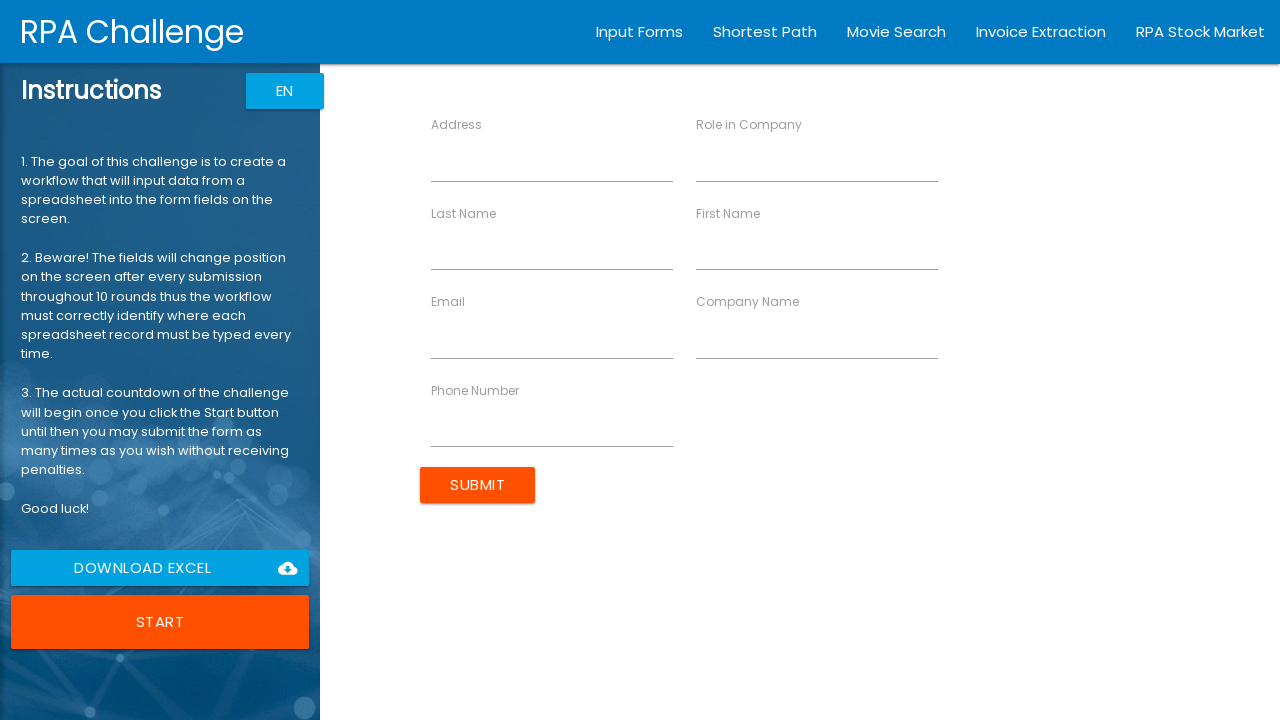

Waited for Start button to be visible
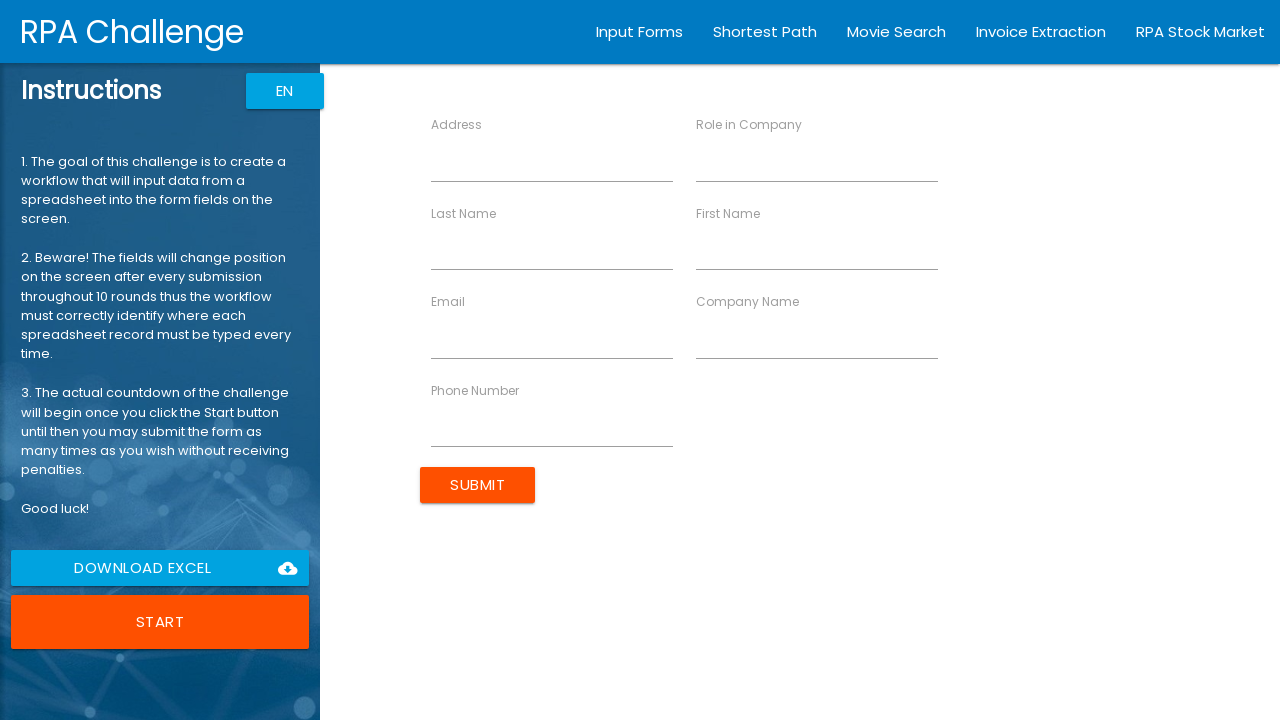

Clicked Start button to begin RPA Challenge at (160, 622) on //button[text()="Start"]
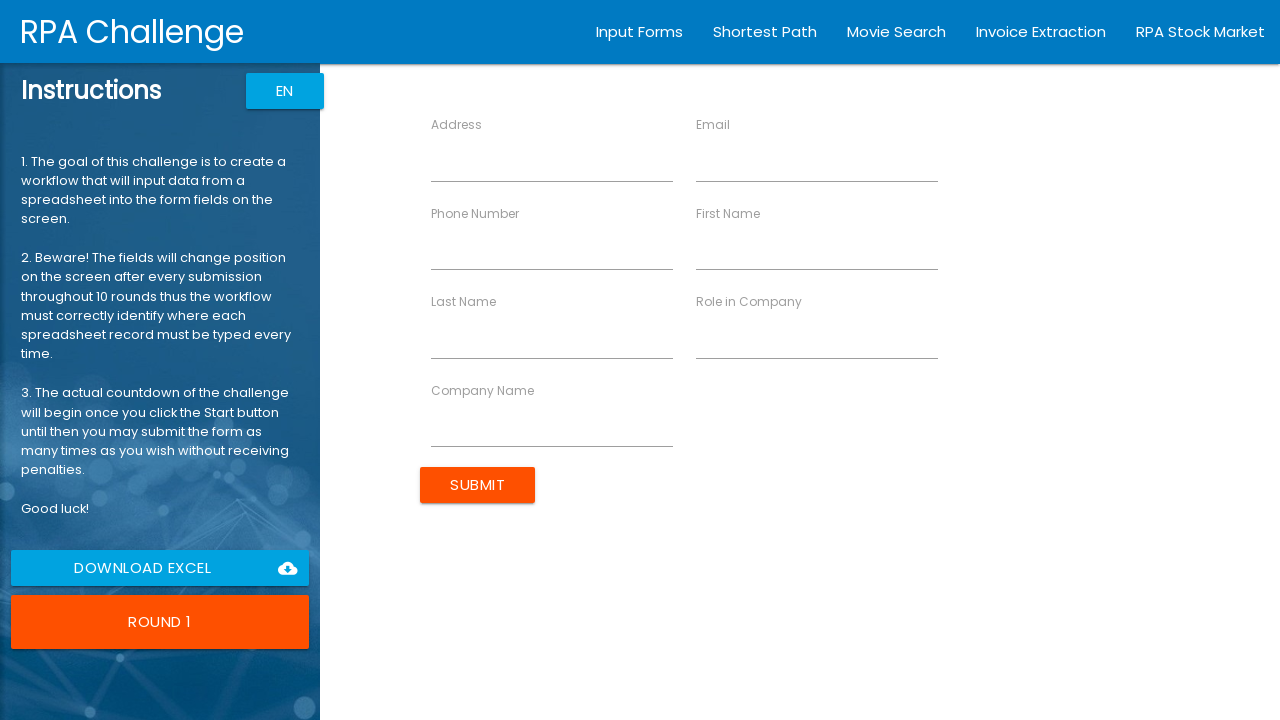

Waited for First Name field to be visible
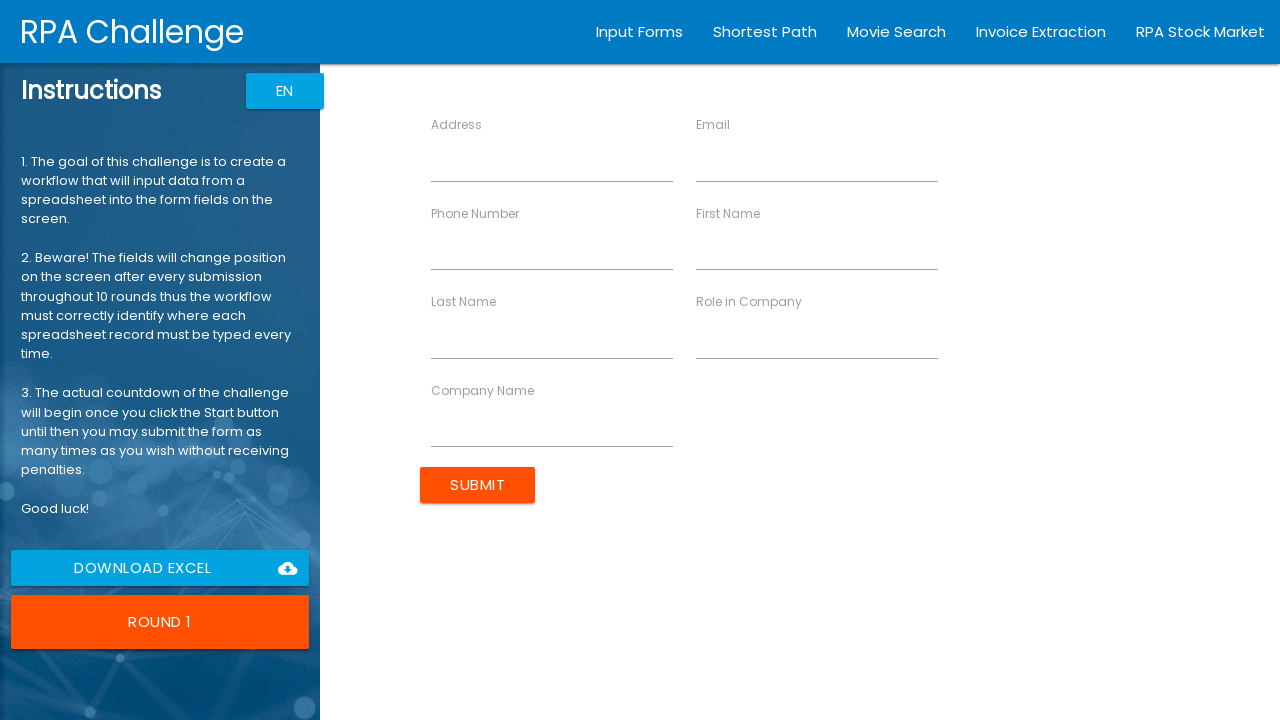

Filled First Name with 'John' on //input[@ng-reflect-name="labelFirstName"]
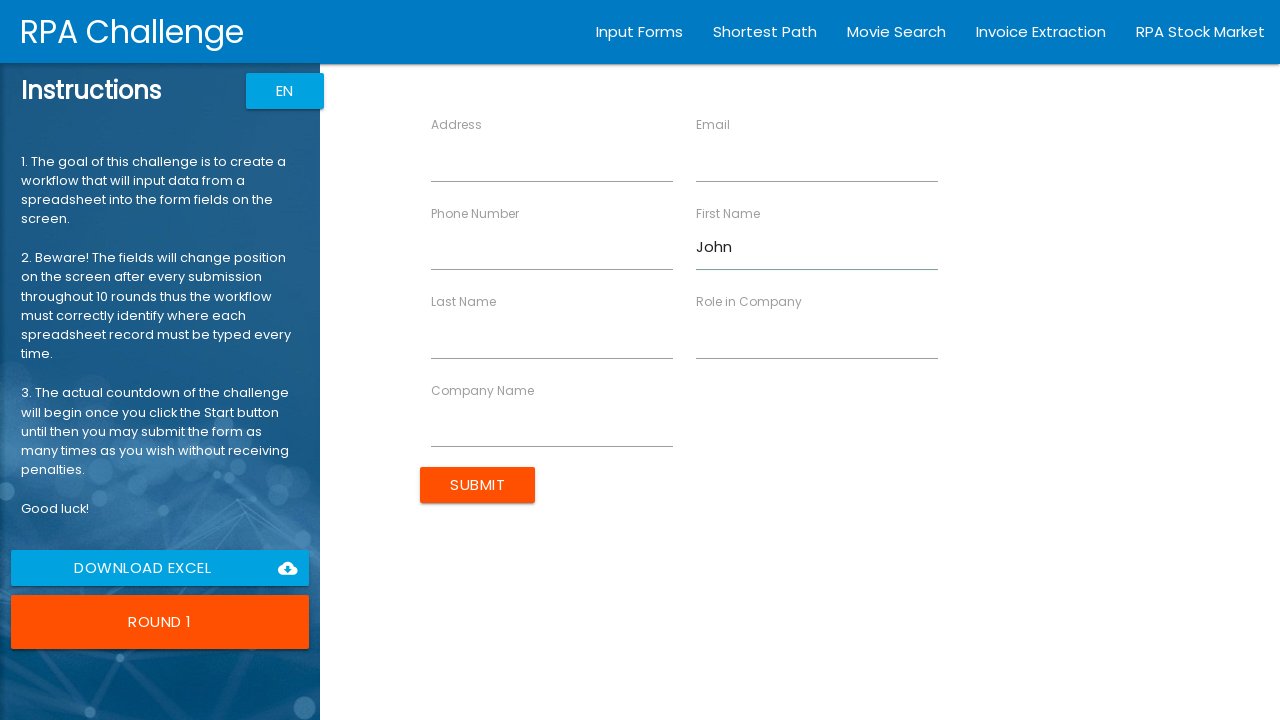

Waited for Last Name field to be visible
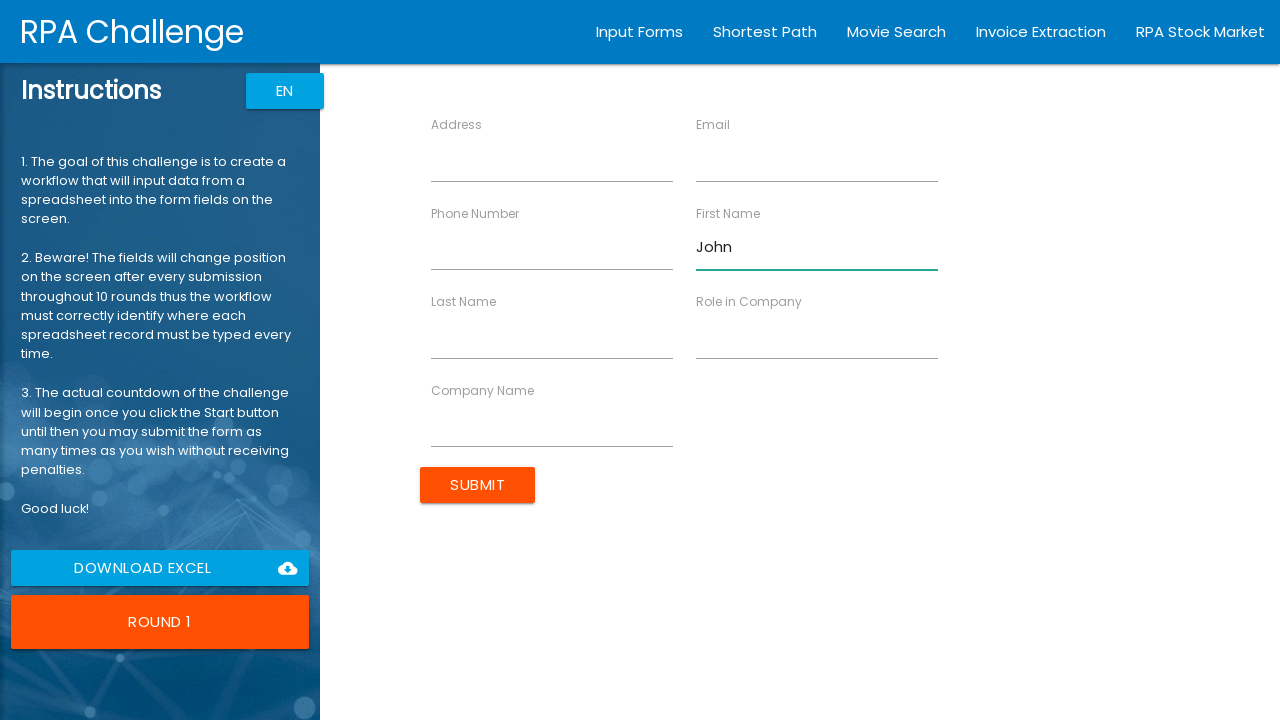

Filled Last Name with 'Smith' on //input[@ng-reflect-name="labelLastName"]
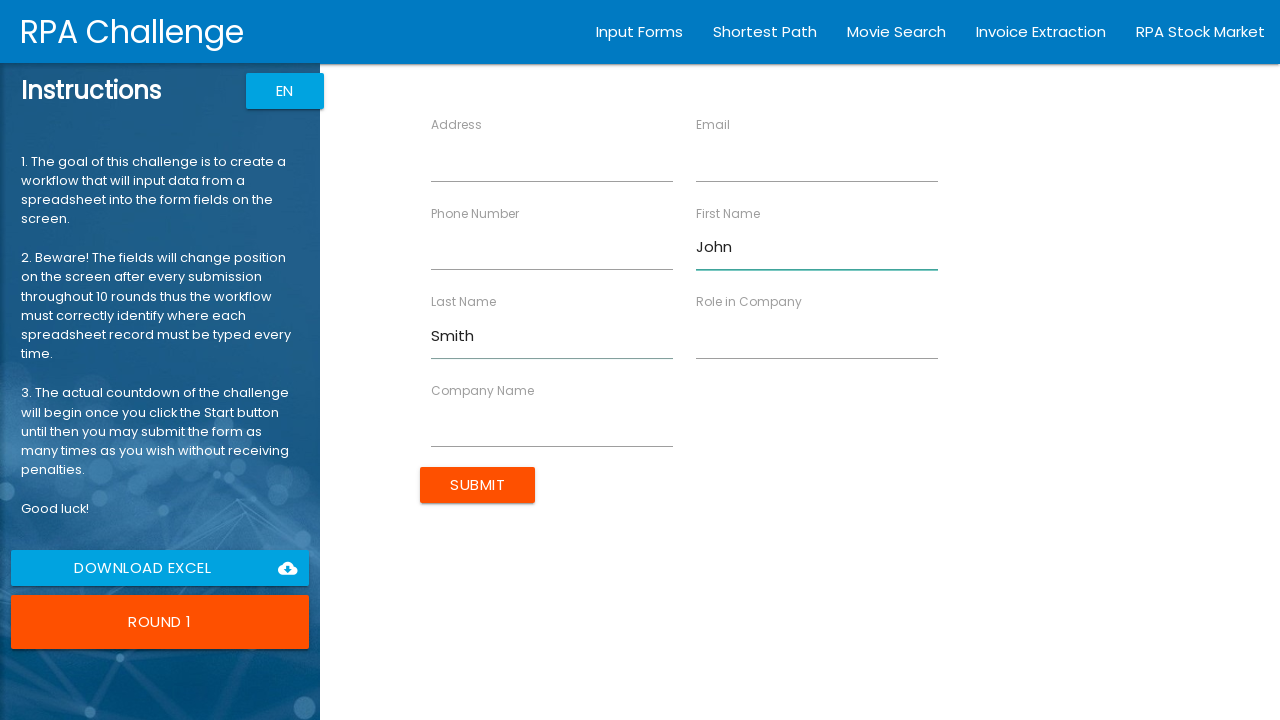

Waited for Company Name field to be visible
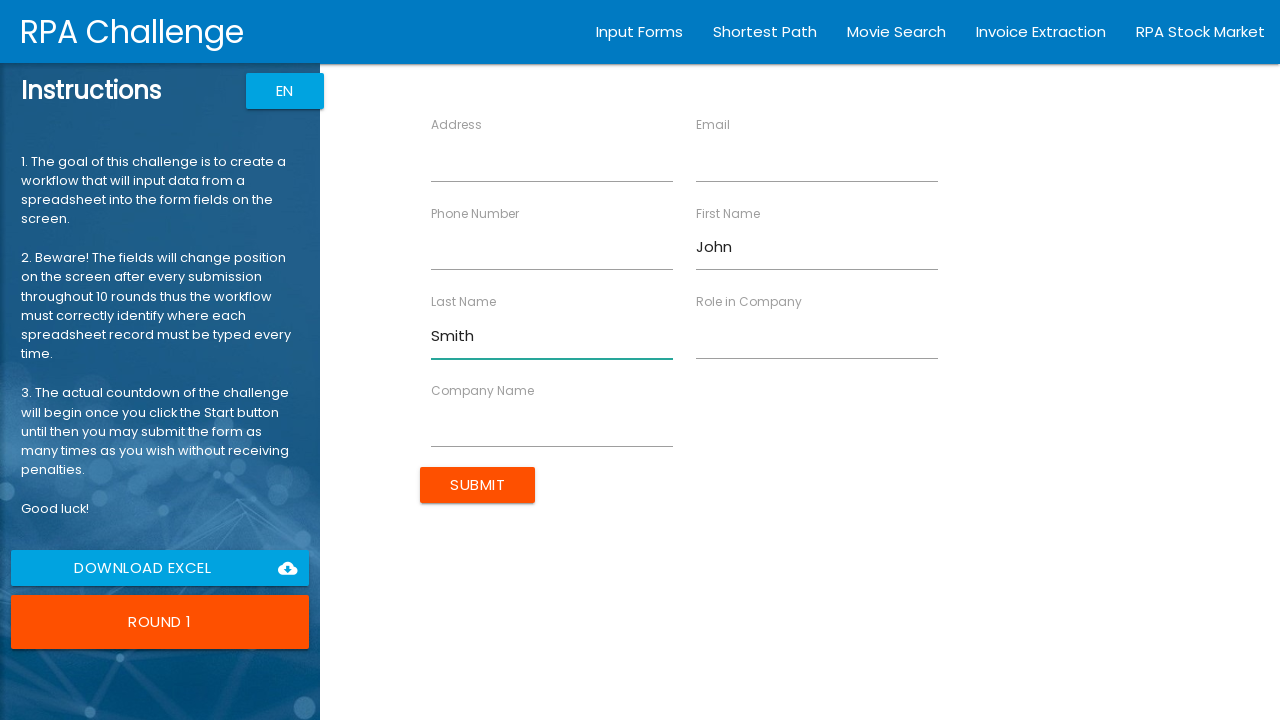

Filled Company Name with 'TechCorp' on //input[@ng-reflect-name="labelCompanyName"]
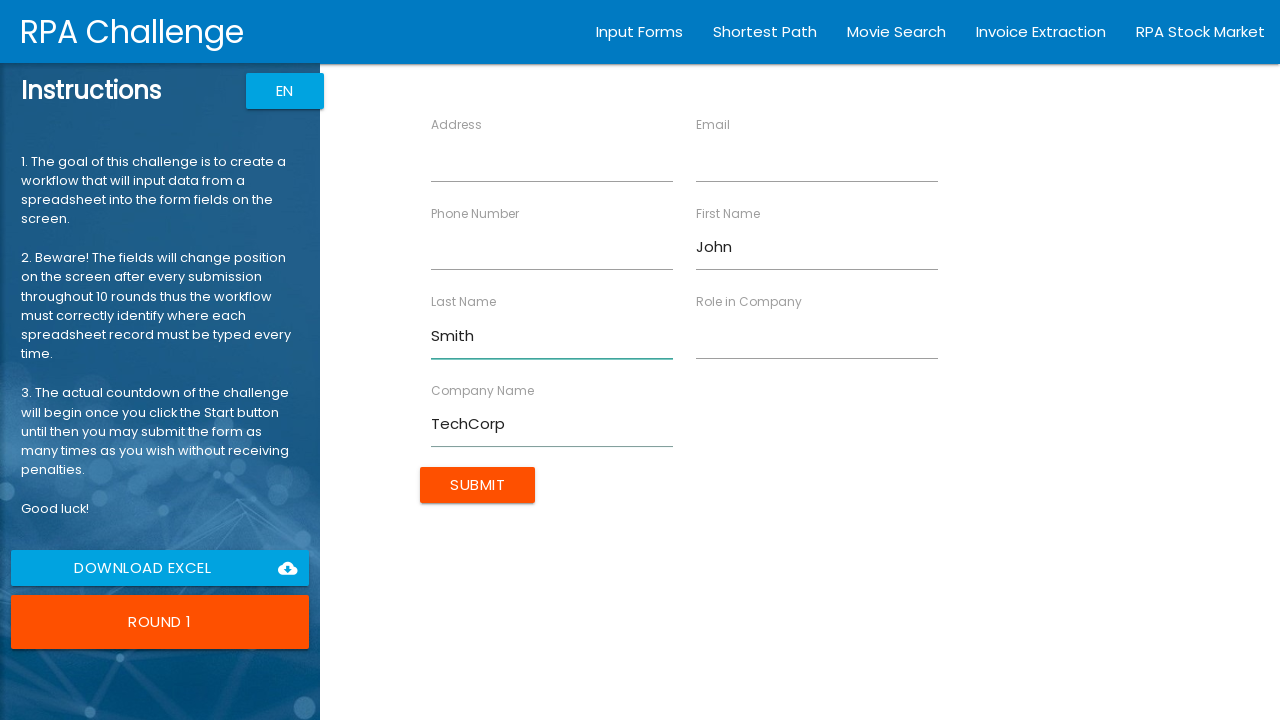

Waited for Role in Company field to be visible
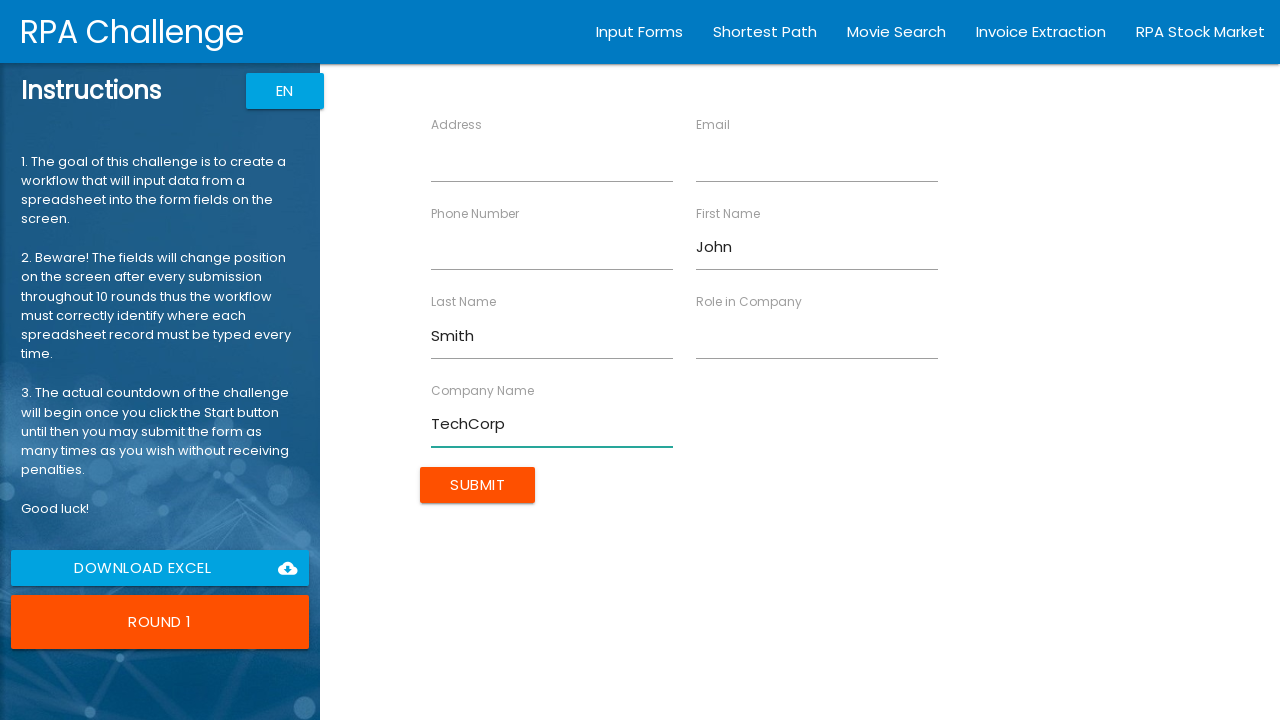

Filled Role in Company with 'Developer' on //input[@ng-reflect-name="labelRole"]
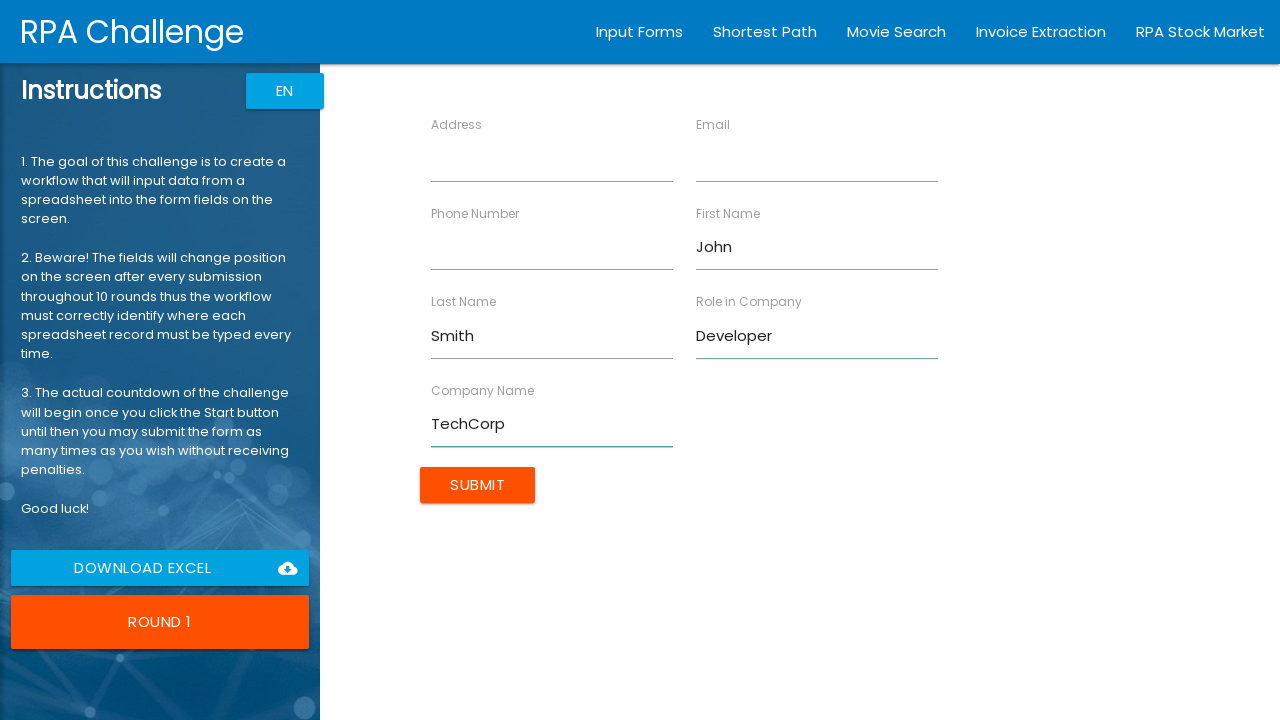

Waited for Address field to be visible
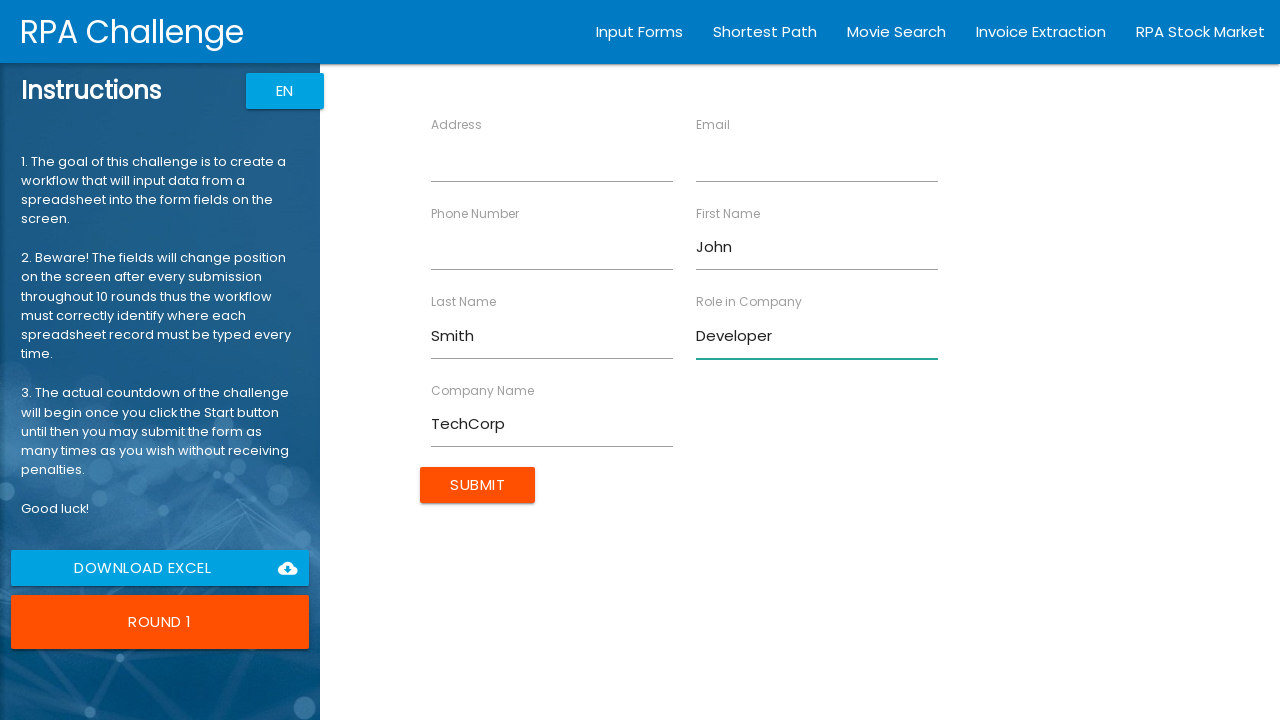

Filled Address with '123 Main St' on //input[@ng-reflect-name="labelAddress"]
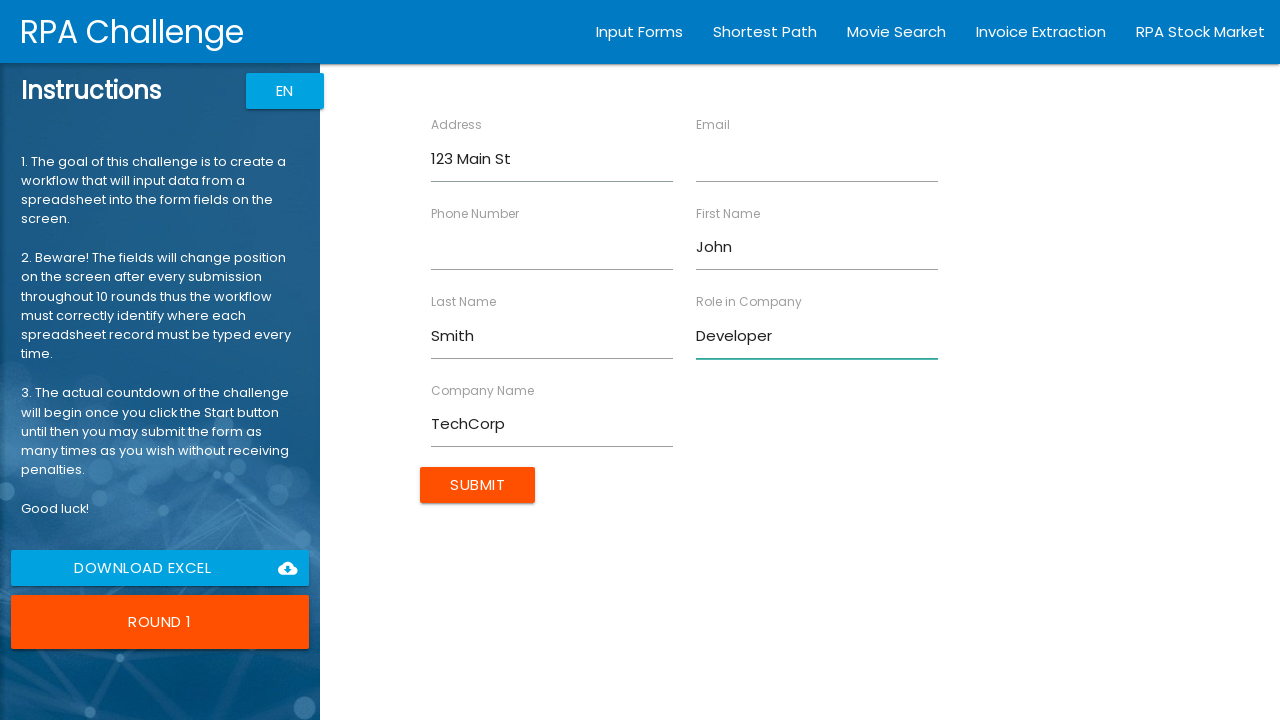

Waited for Email field to be visible
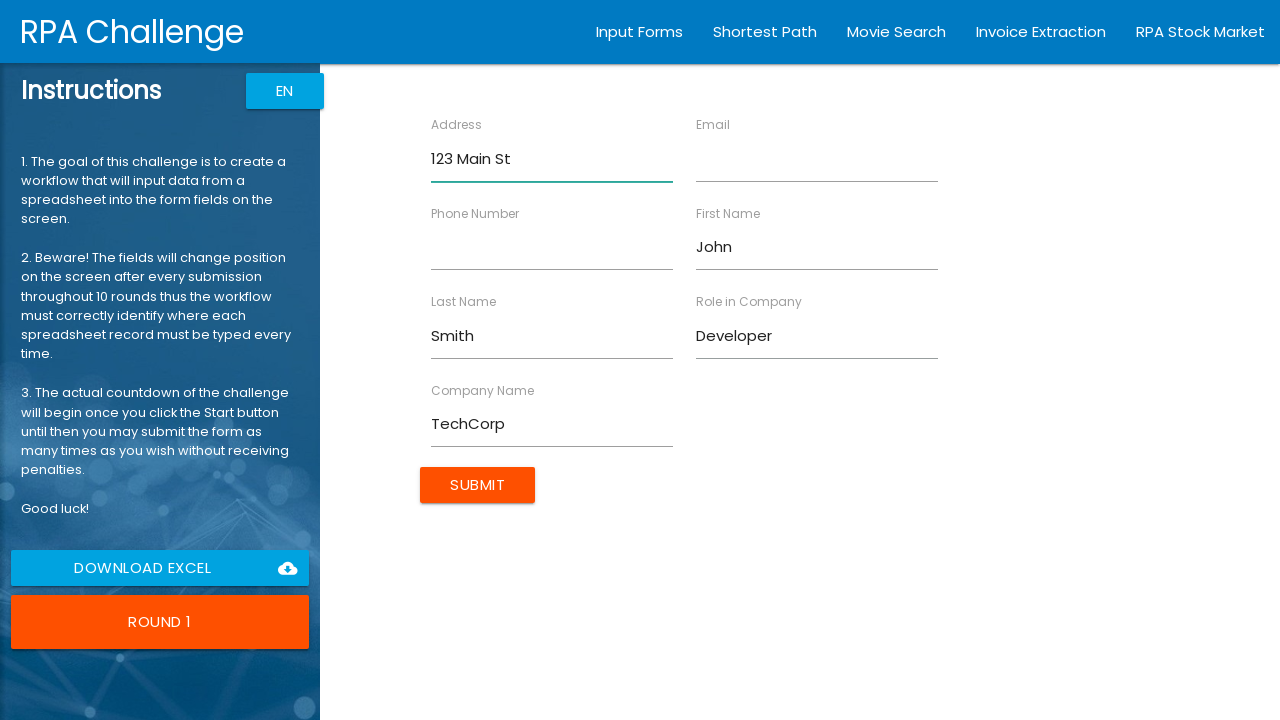

Filled Email with 'john.smith@example.com' on //input[@ng-reflect-name="labelEmail"]
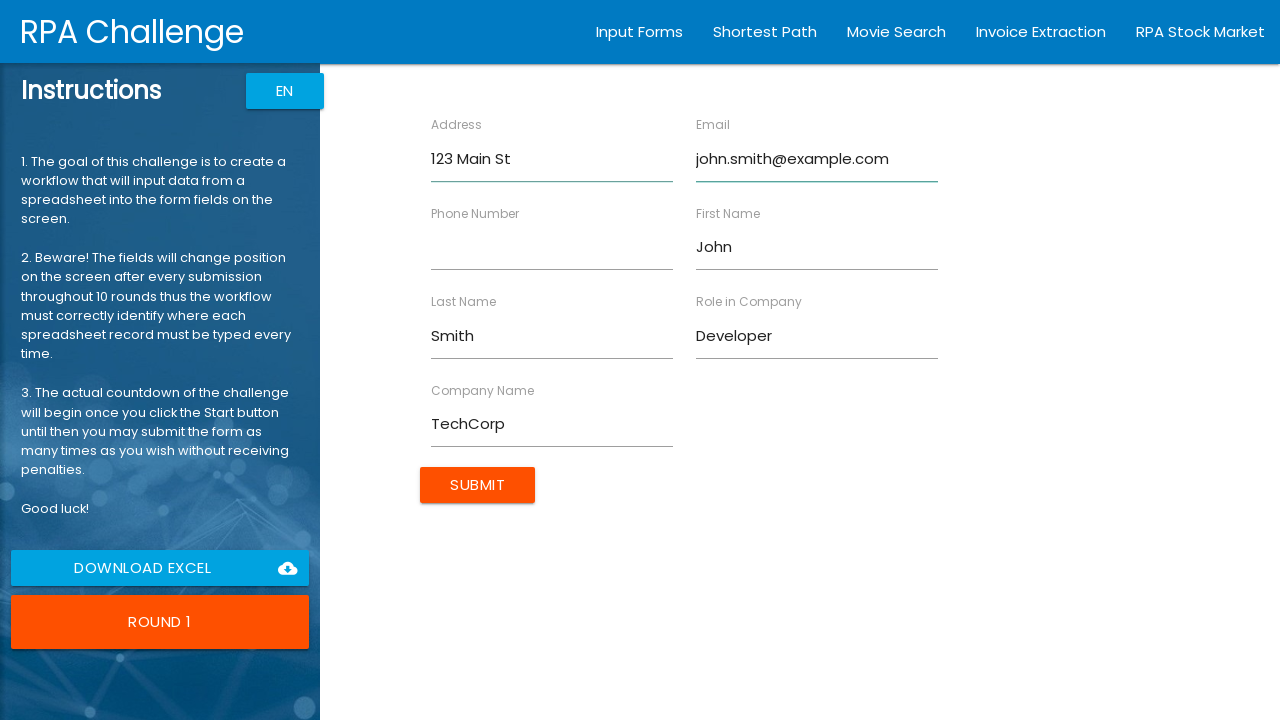

Waited for Phone Number field to be visible
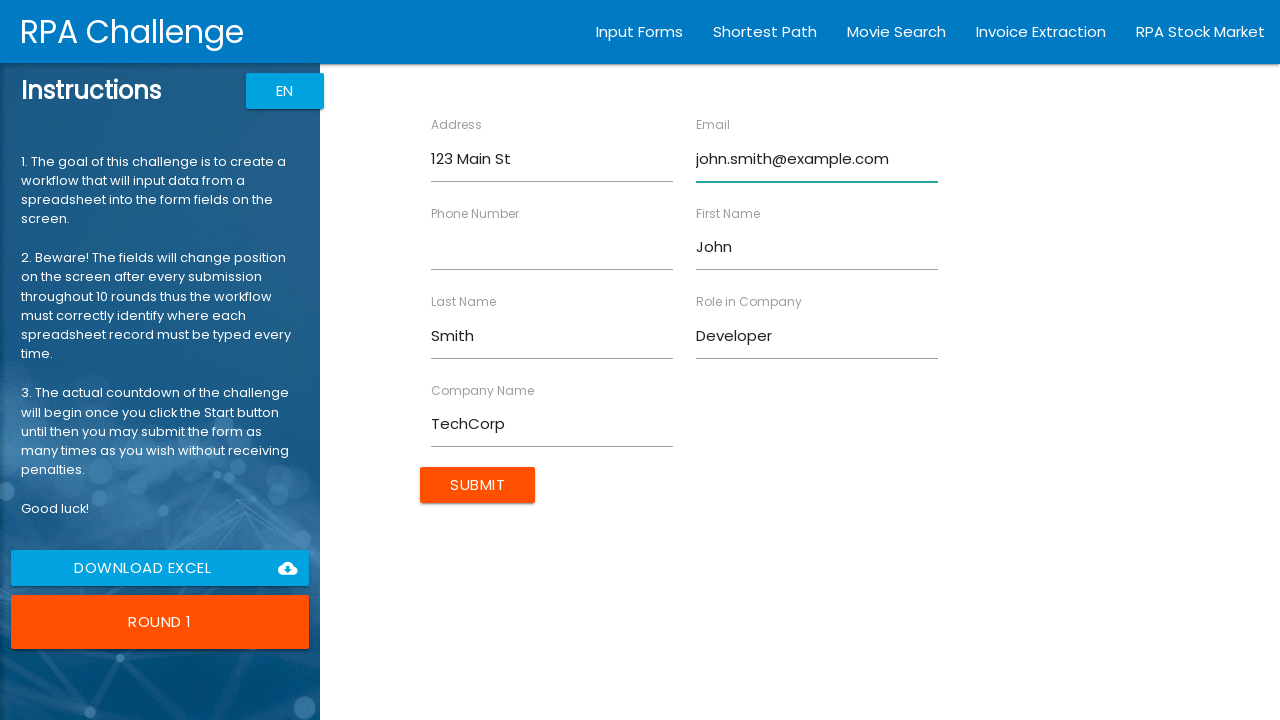

Filled Phone Number with '1234567890' on //input[@ng-reflect-name="labelPhone"]
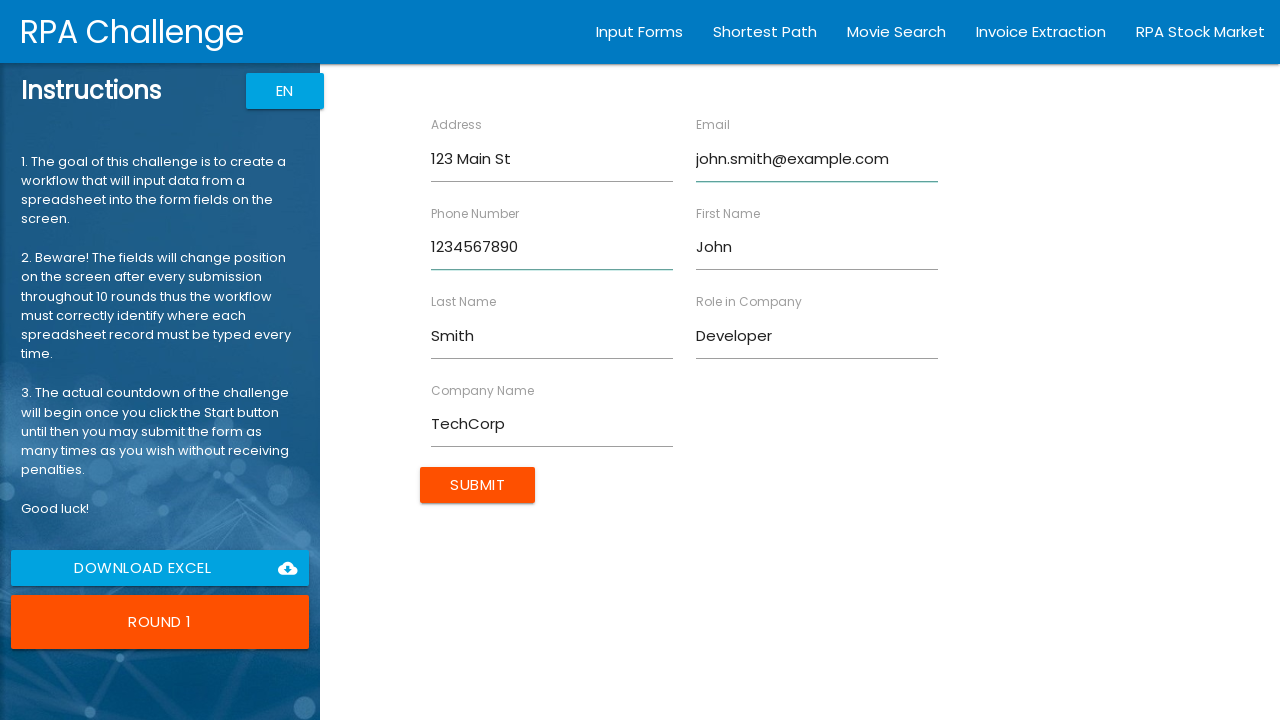

Waited for Submit button to be visible
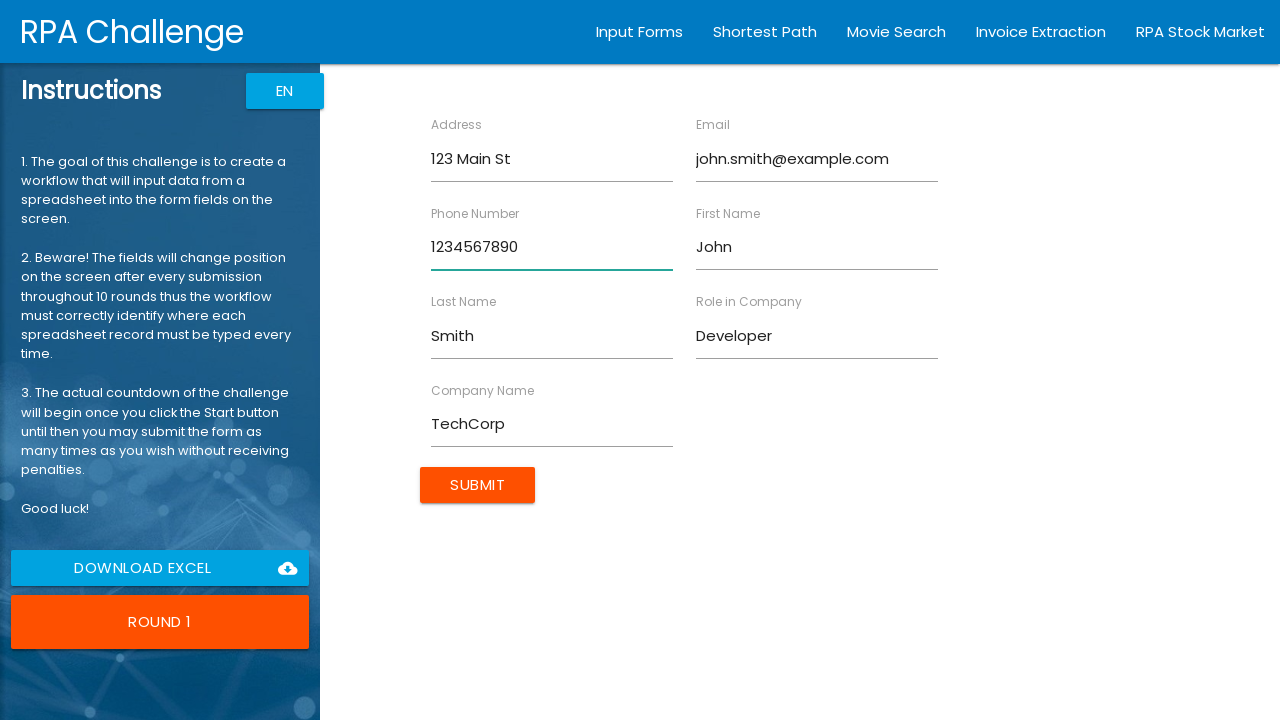

Clicked Submit button for John Smith at (478, 485) on //input[@value="Submit"]
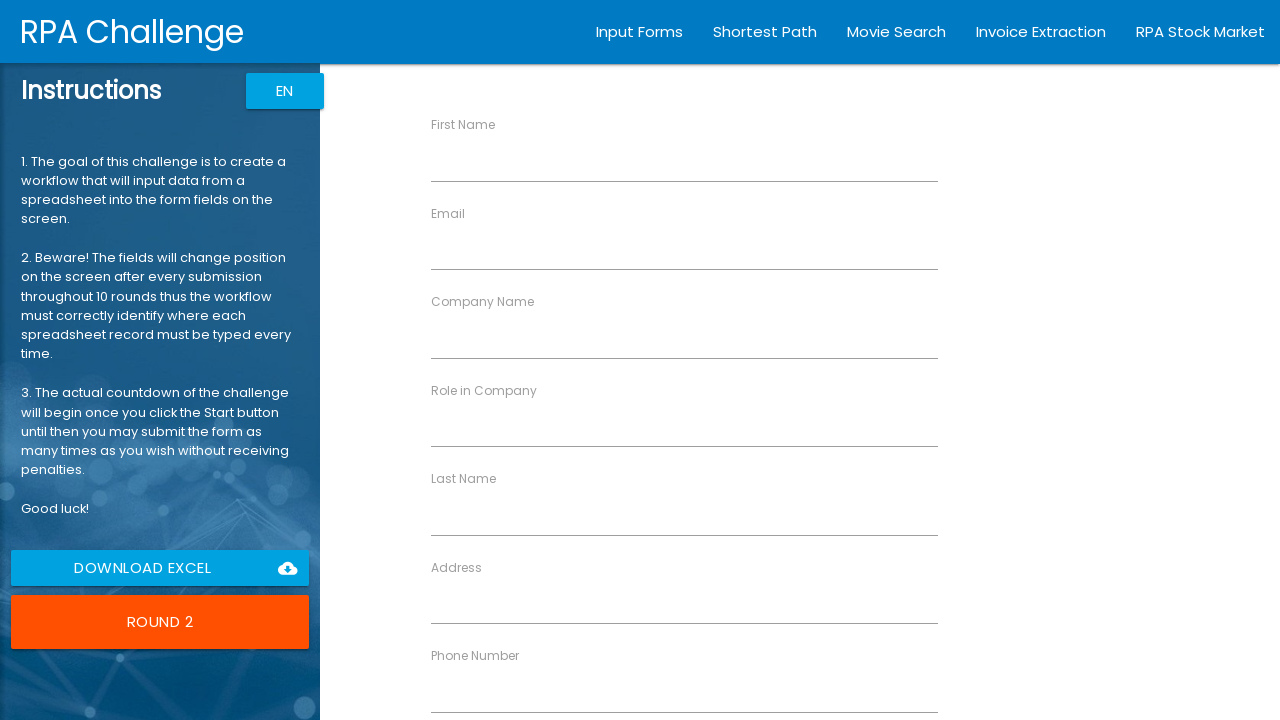

Waited for First Name field to be visible
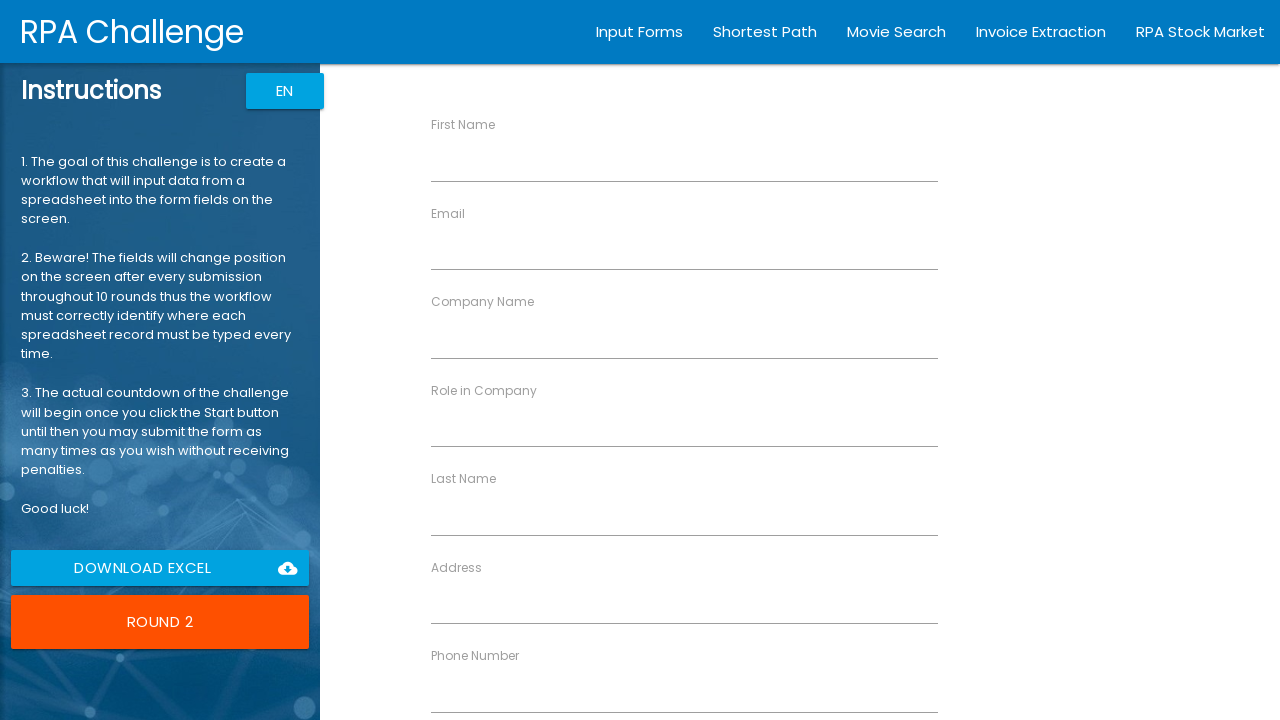

Filled First Name with 'Jane' on //input[@ng-reflect-name="labelFirstName"]
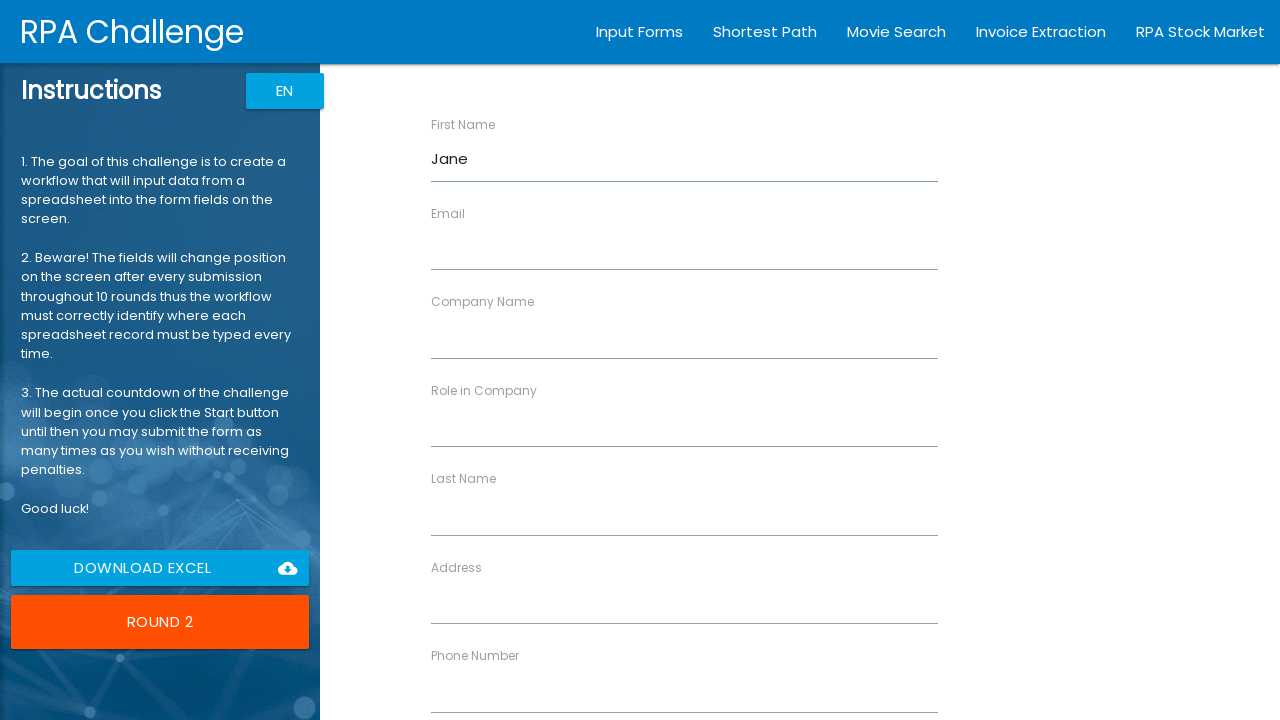

Waited for Last Name field to be visible
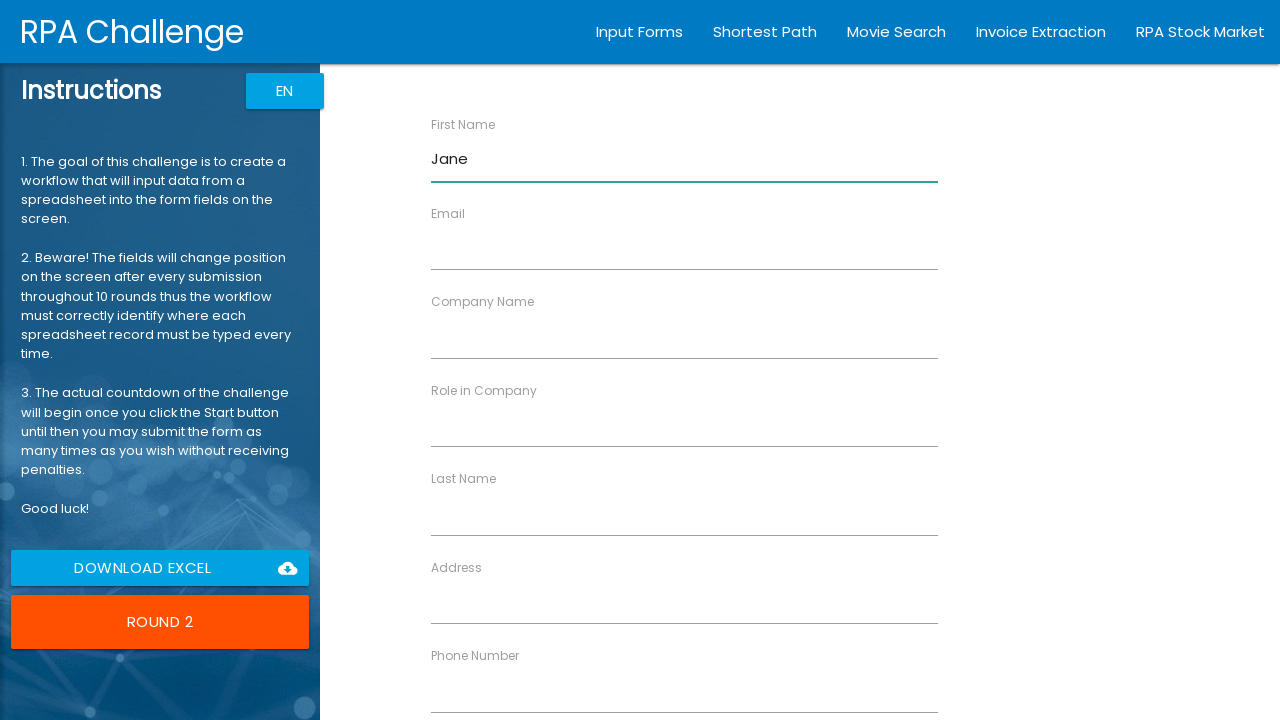

Filled Last Name with 'Doe' on //input[@ng-reflect-name="labelLastName"]
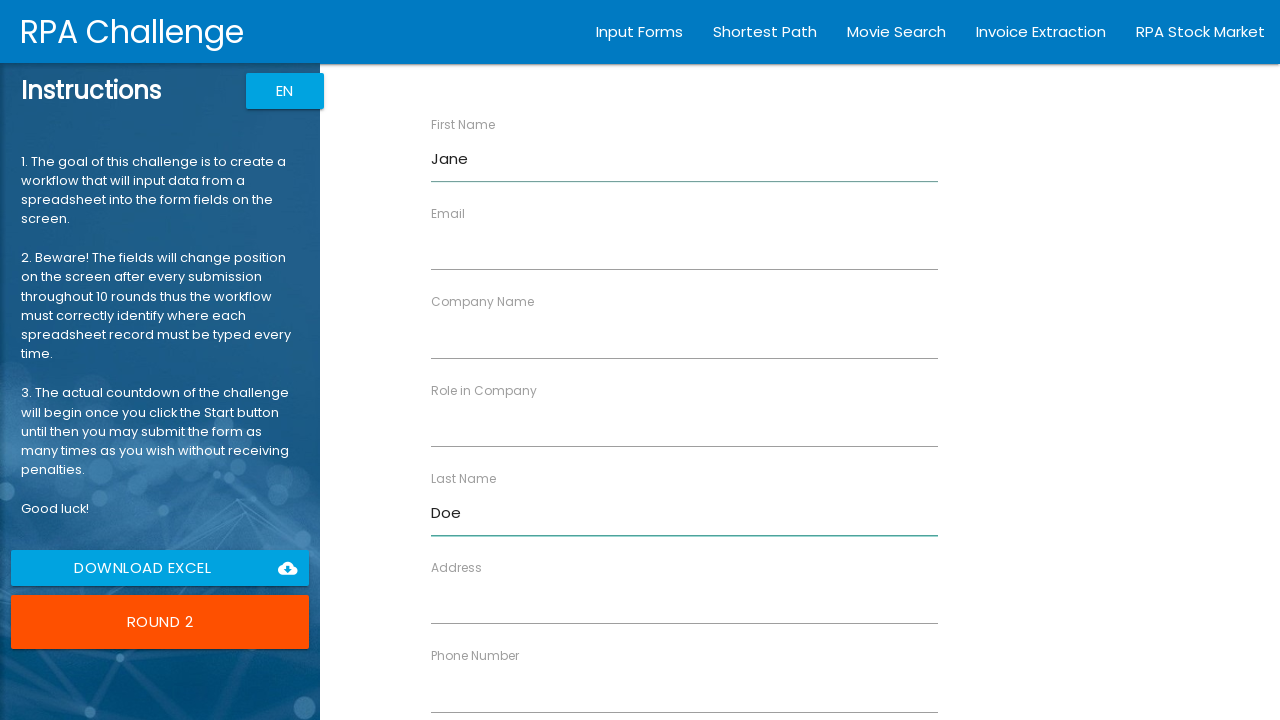

Waited for Company Name field to be visible
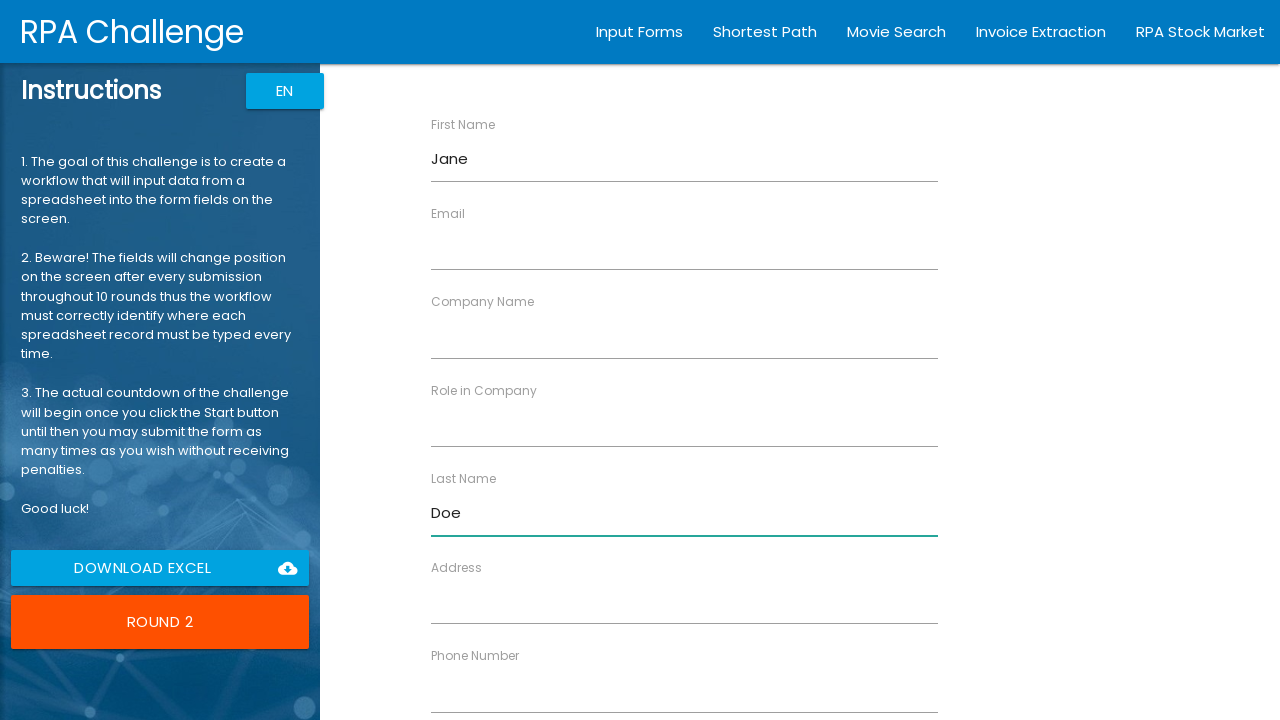

Filled Company Name with 'DataInc' on //input[@ng-reflect-name="labelCompanyName"]
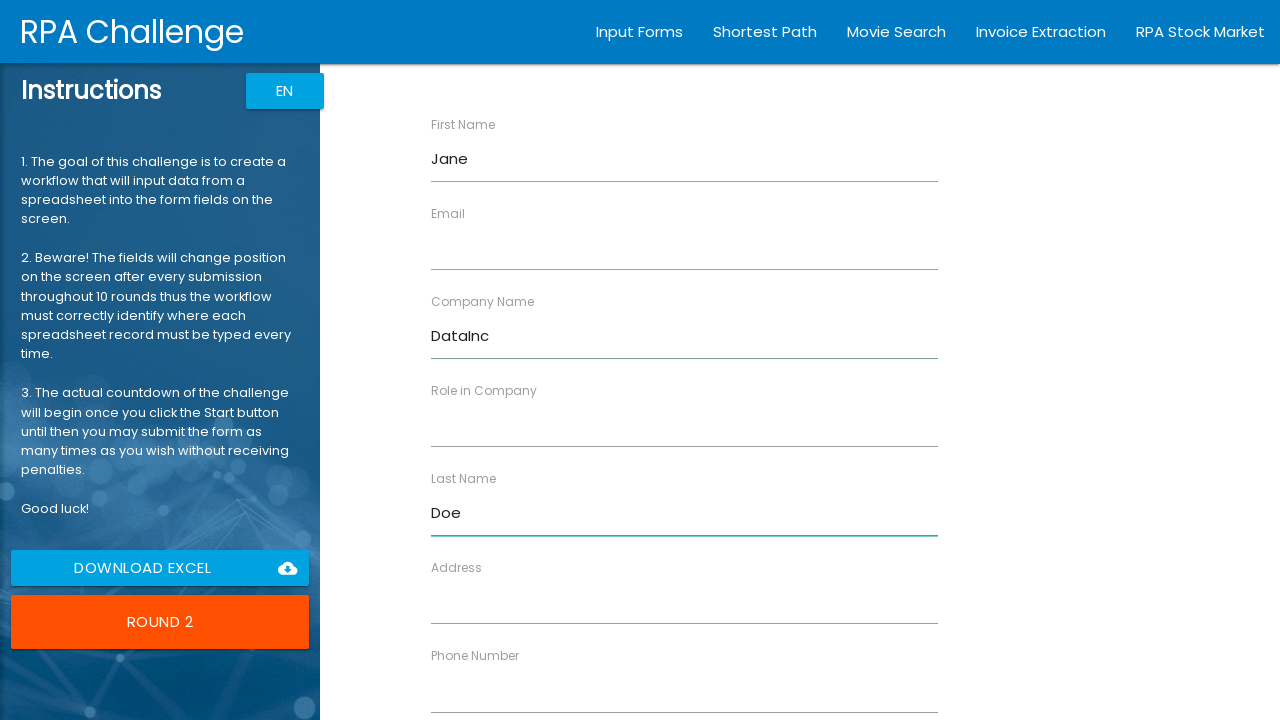

Waited for Role in Company field to be visible
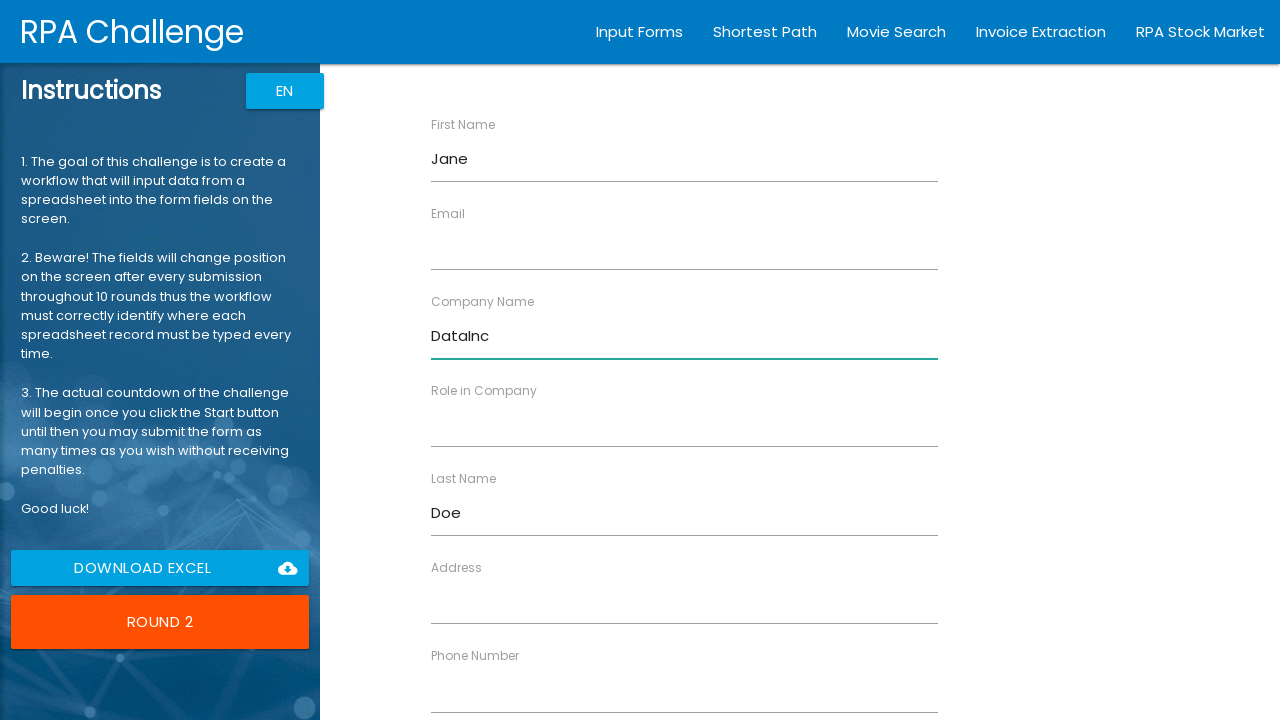

Filled Role in Company with 'Analyst' on //input[@ng-reflect-name="labelRole"]
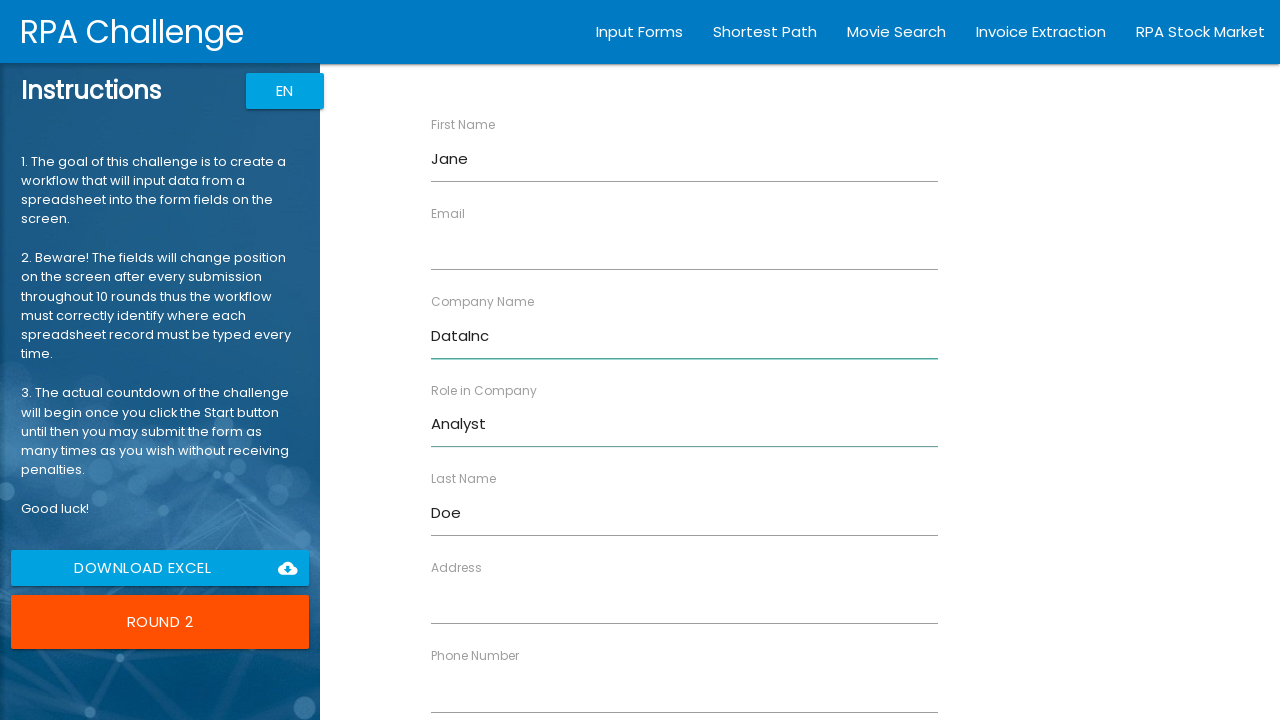

Waited for Address field to be visible
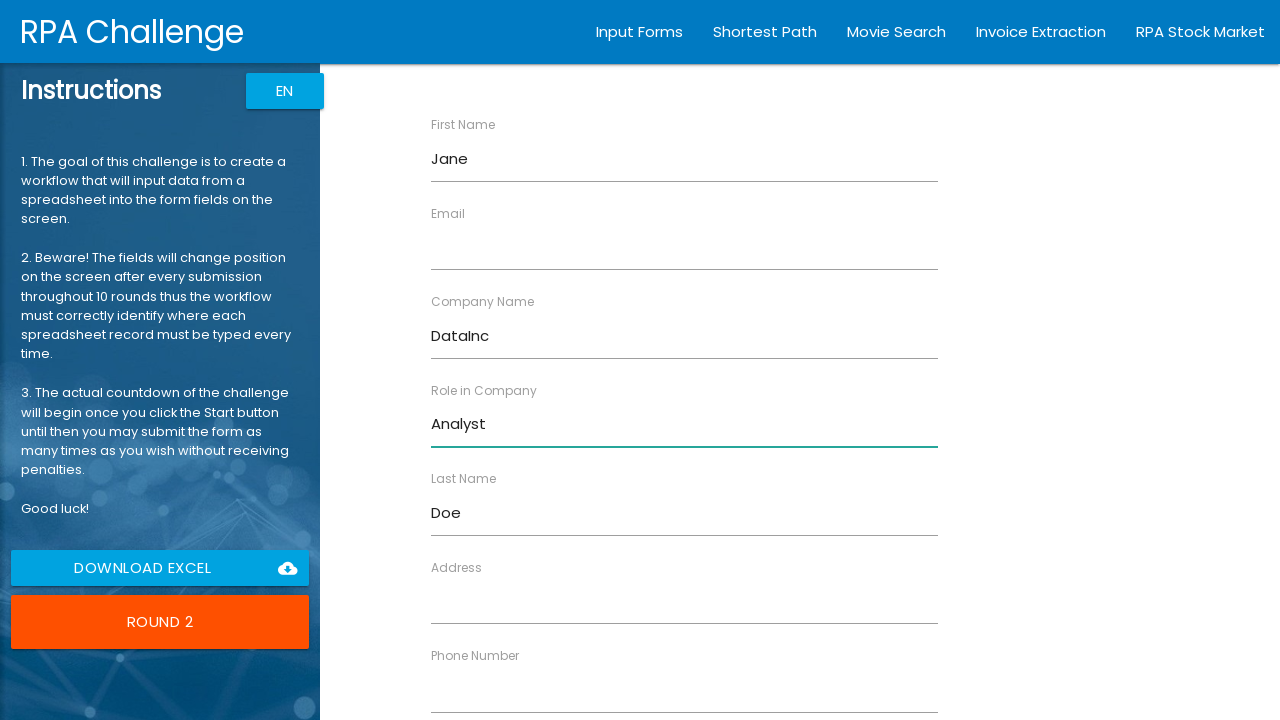

Filled Address with '456 Oak Ave' on //input[@ng-reflect-name="labelAddress"]
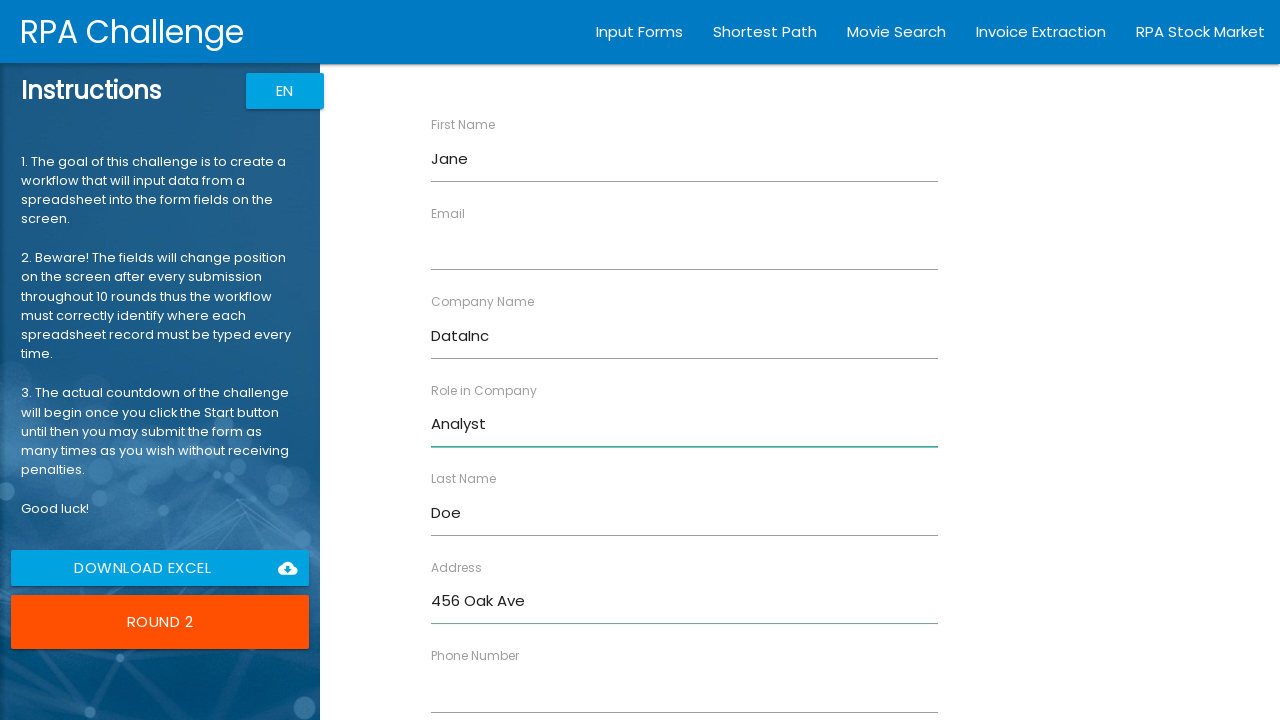

Waited for Email field to be visible
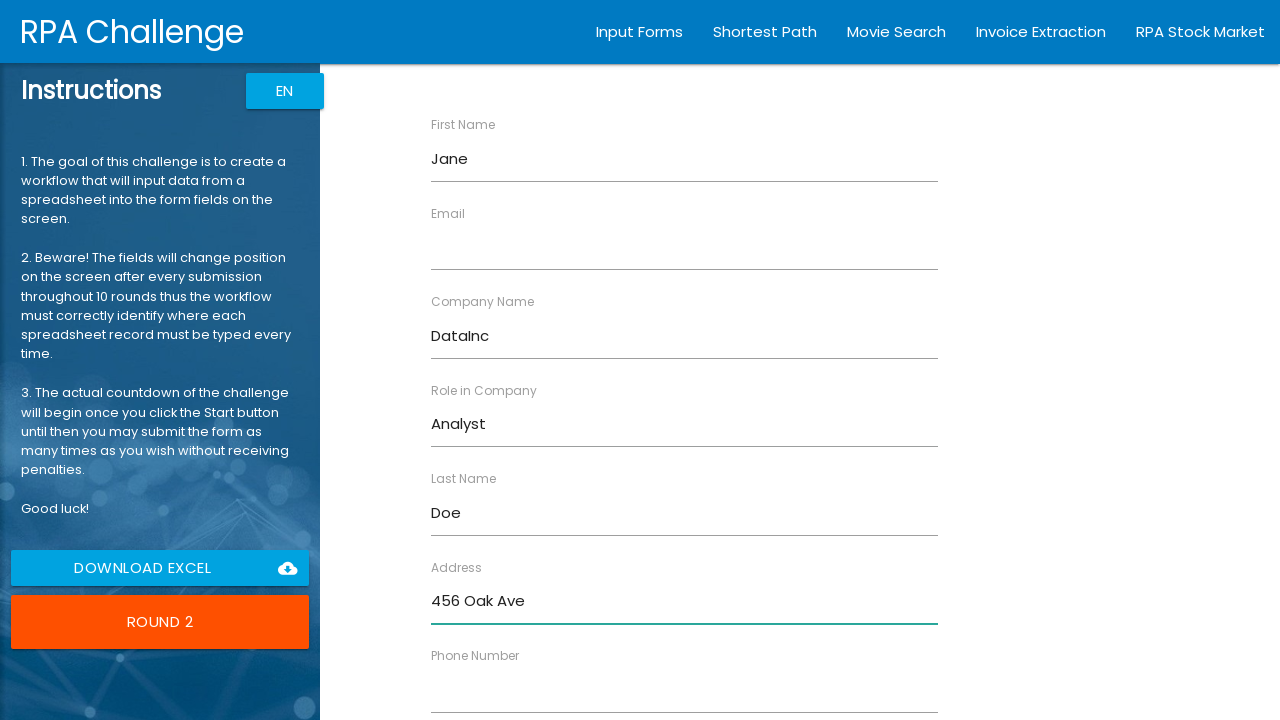

Filled Email with 'jane.doe@example.com' on //input[@ng-reflect-name="labelEmail"]
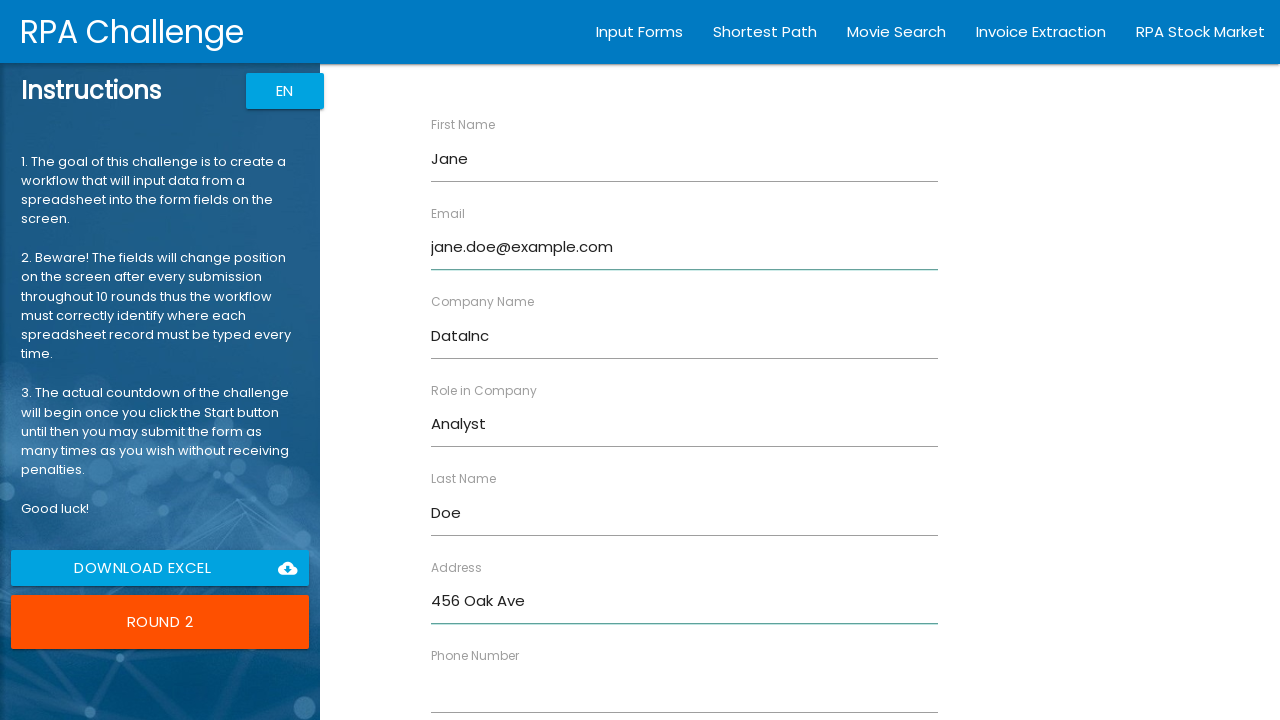

Waited for Phone Number field to be visible
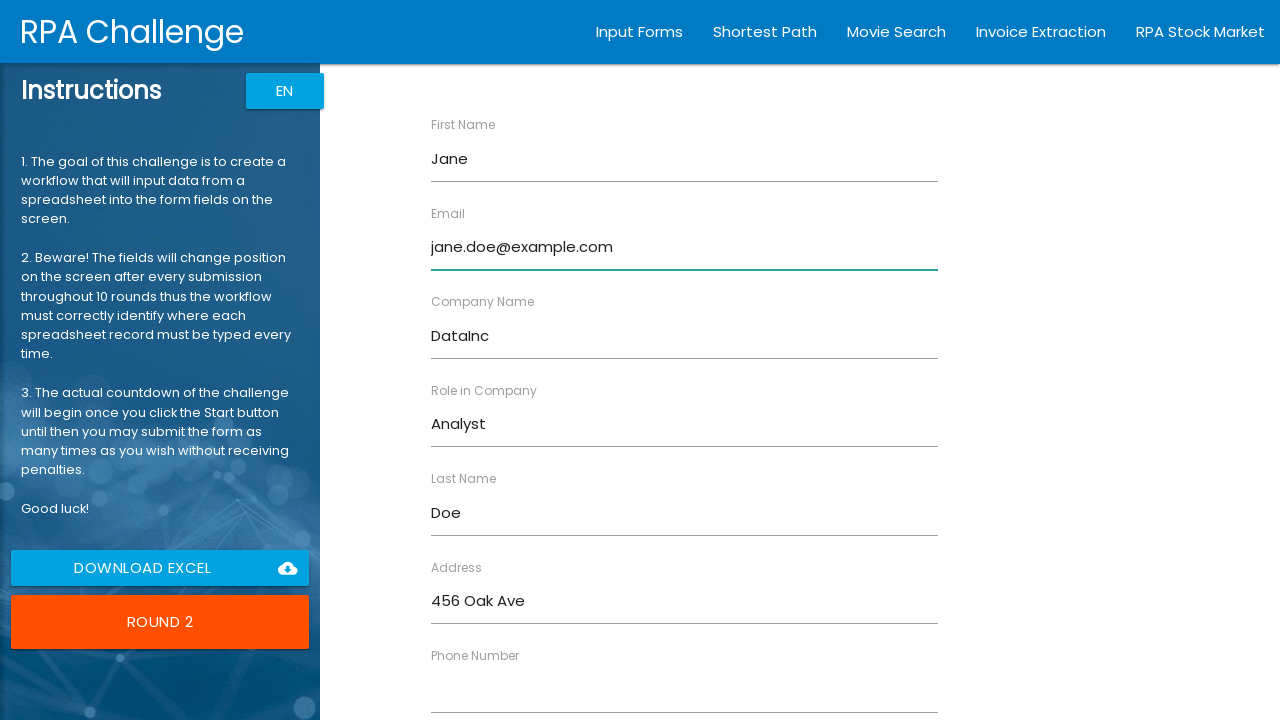

Filled Phone Number with '2345678901' on //input[@ng-reflect-name="labelPhone"]
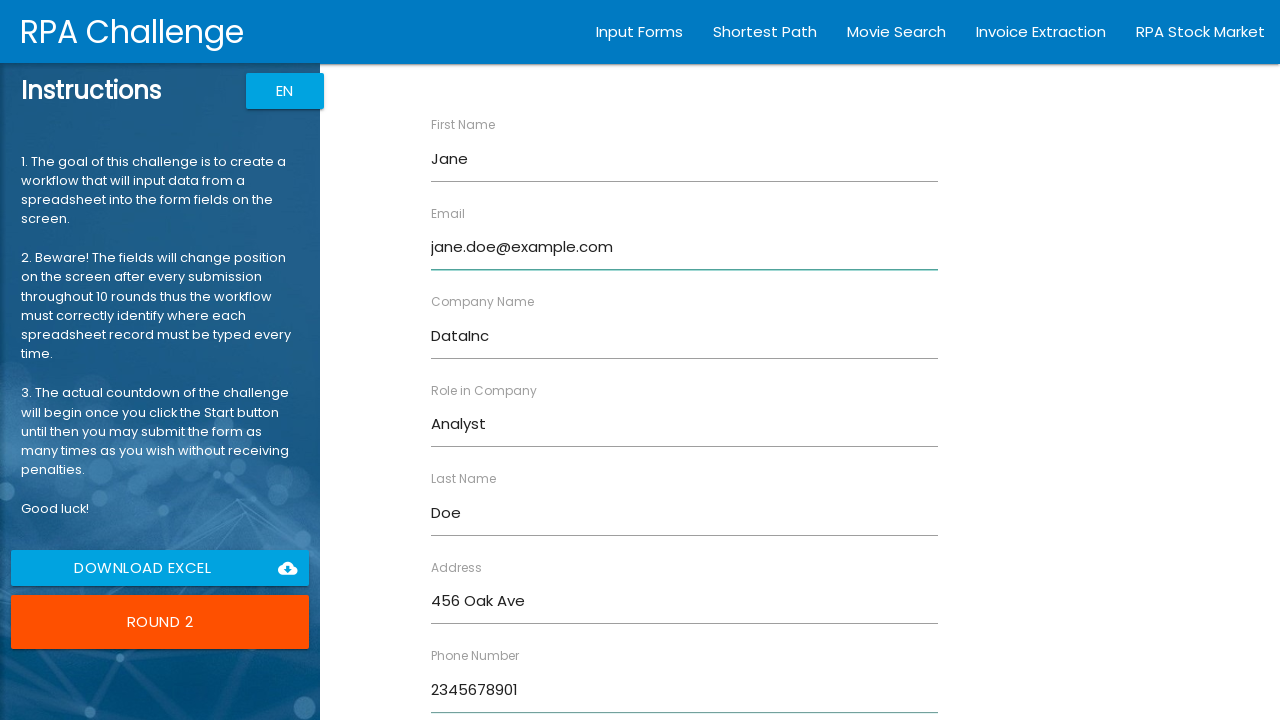

Waited for Submit button to be visible
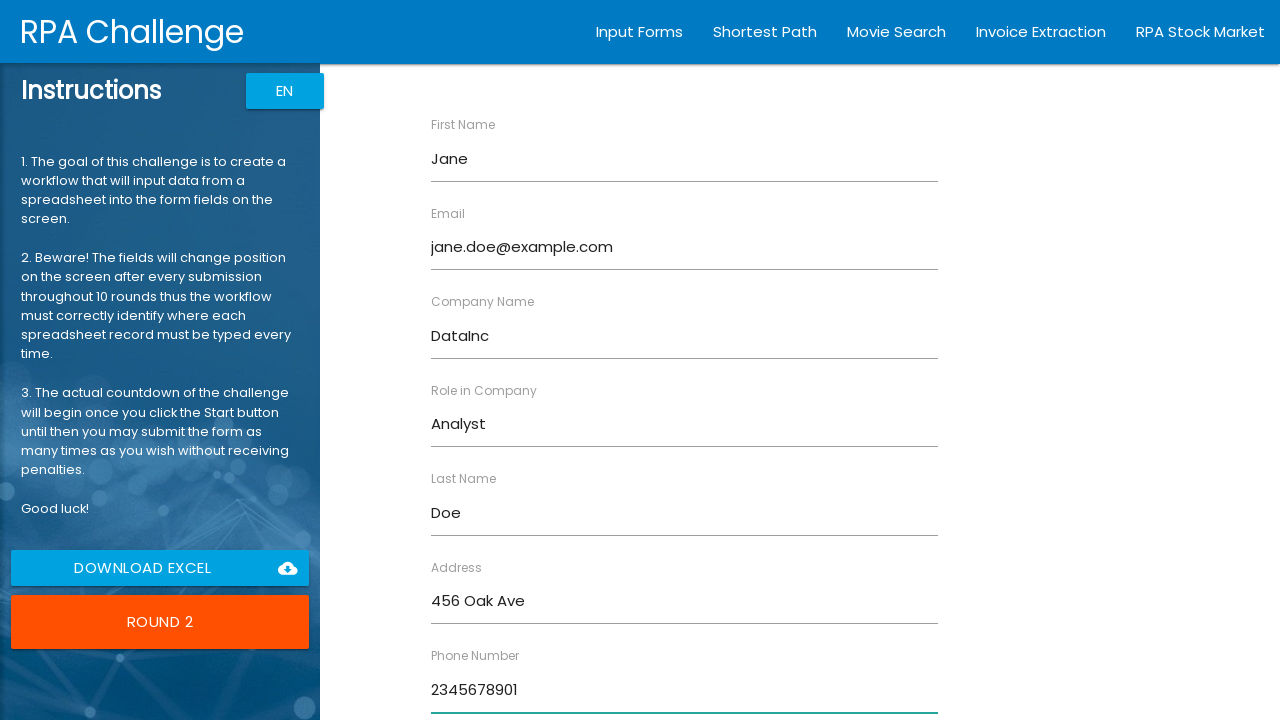

Clicked Submit button for Jane Doe at (478, 688) on //input[@value="Submit"]
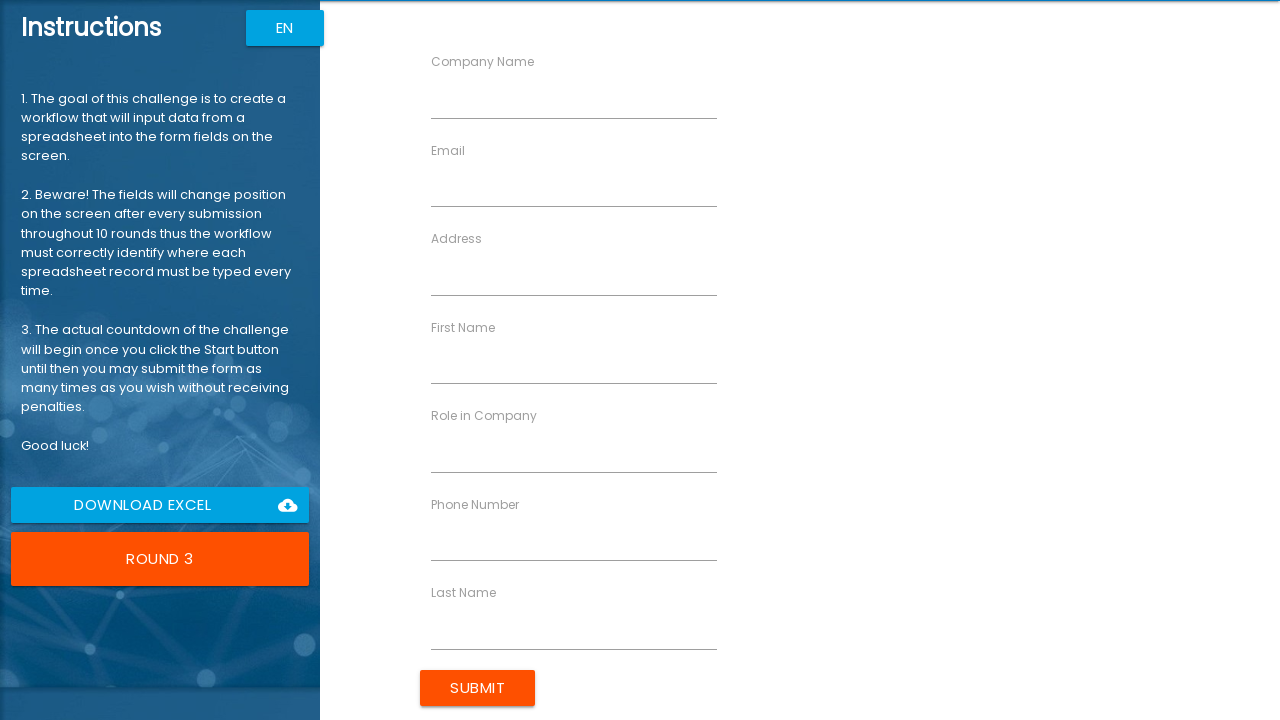

Waited for First Name field to be visible
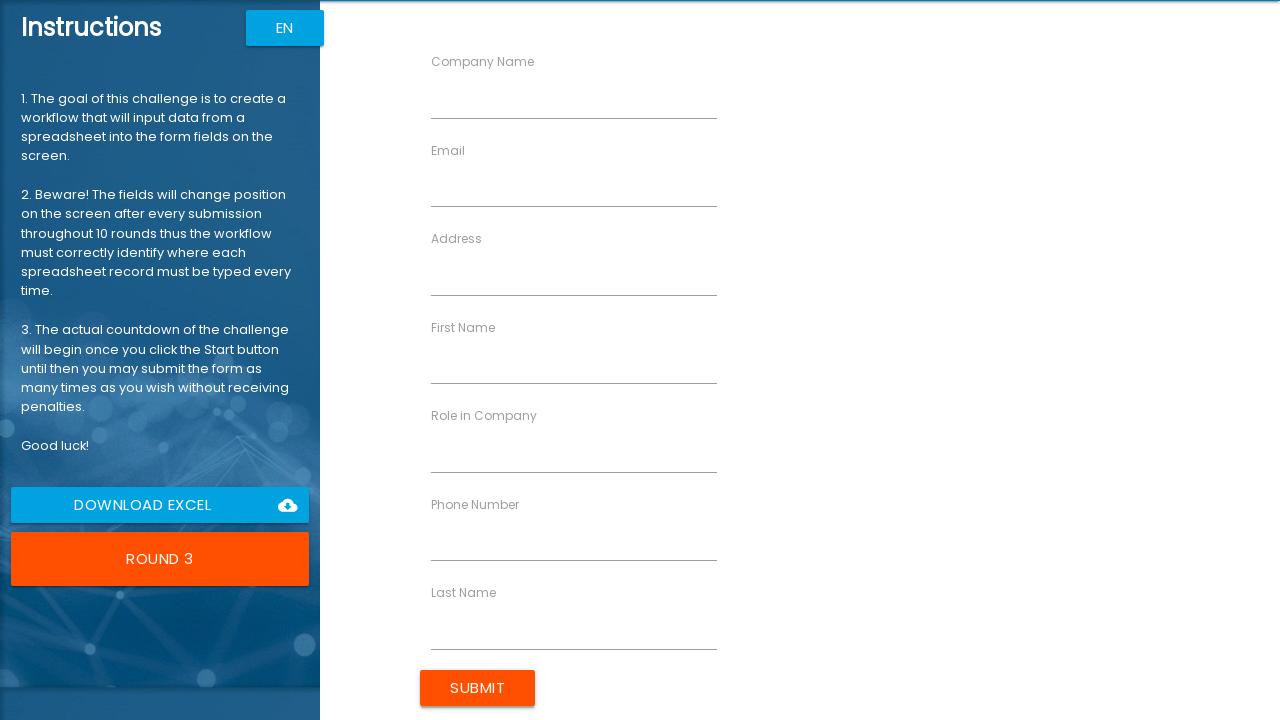

Filled First Name with 'Robert' on //input[@ng-reflect-name="labelFirstName"]
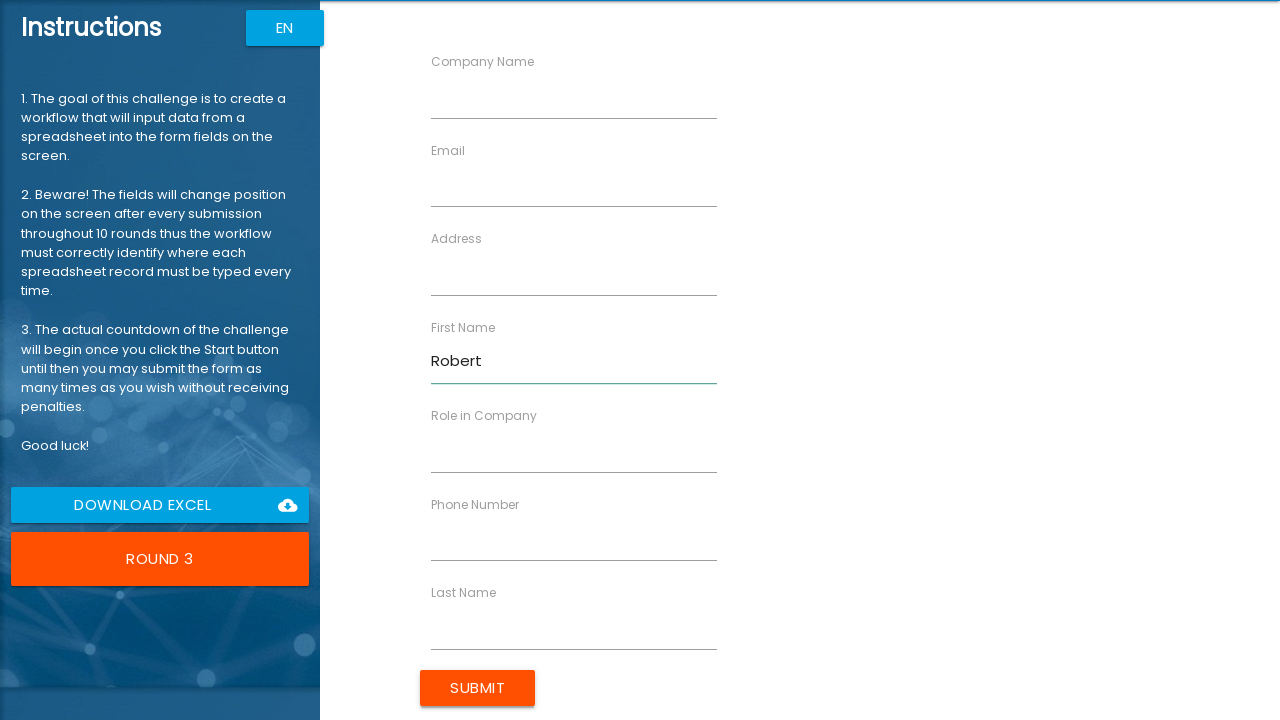

Waited for Last Name field to be visible
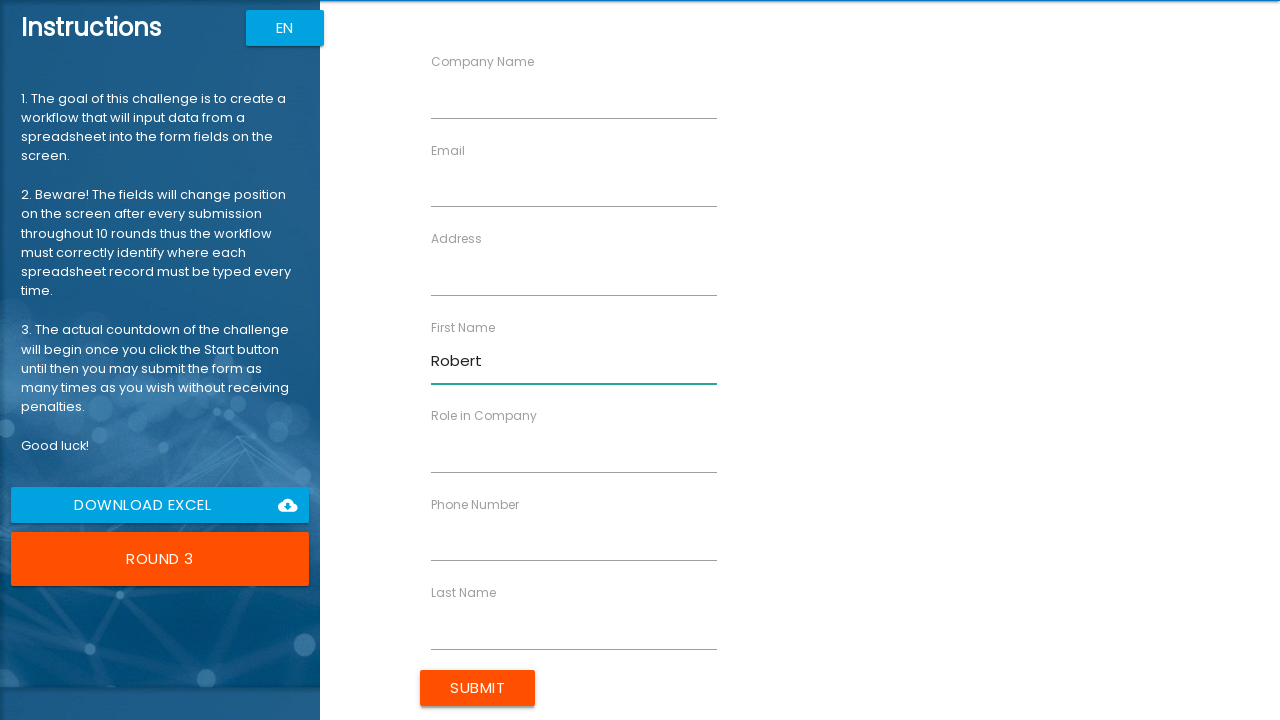

Filled Last Name with 'Johnson' on //input[@ng-reflect-name="labelLastName"]
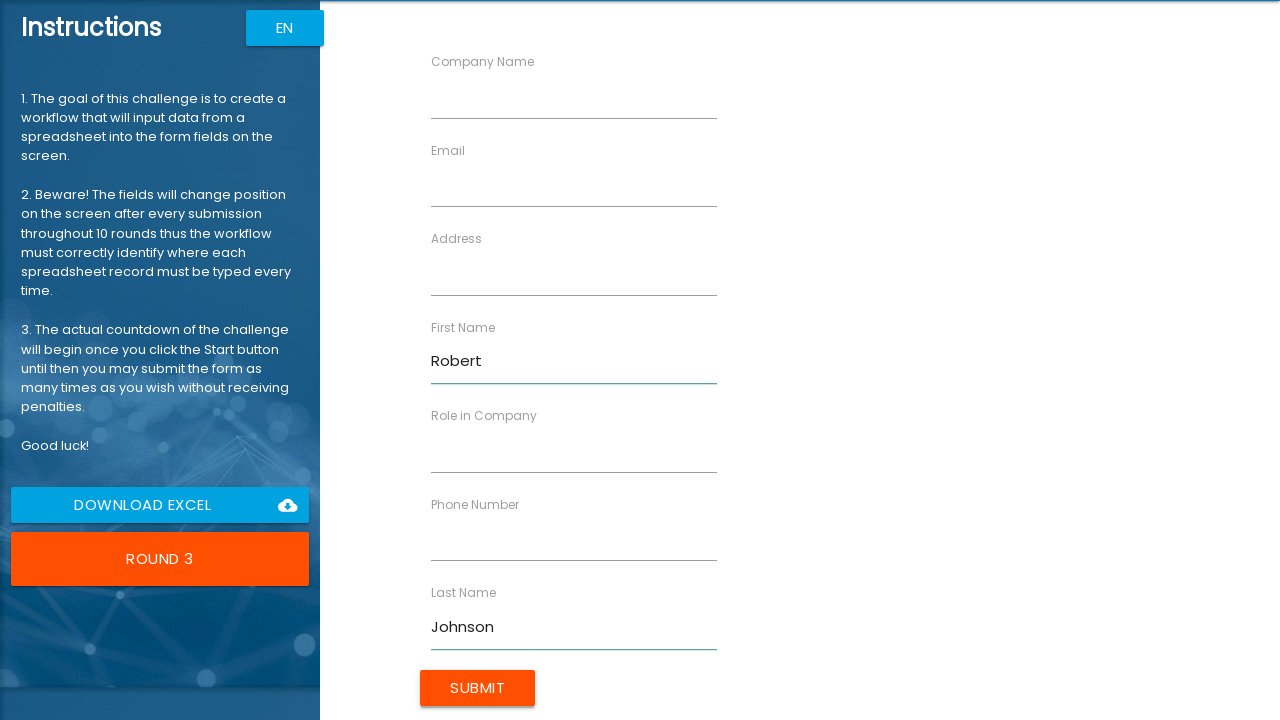

Waited for Company Name field to be visible
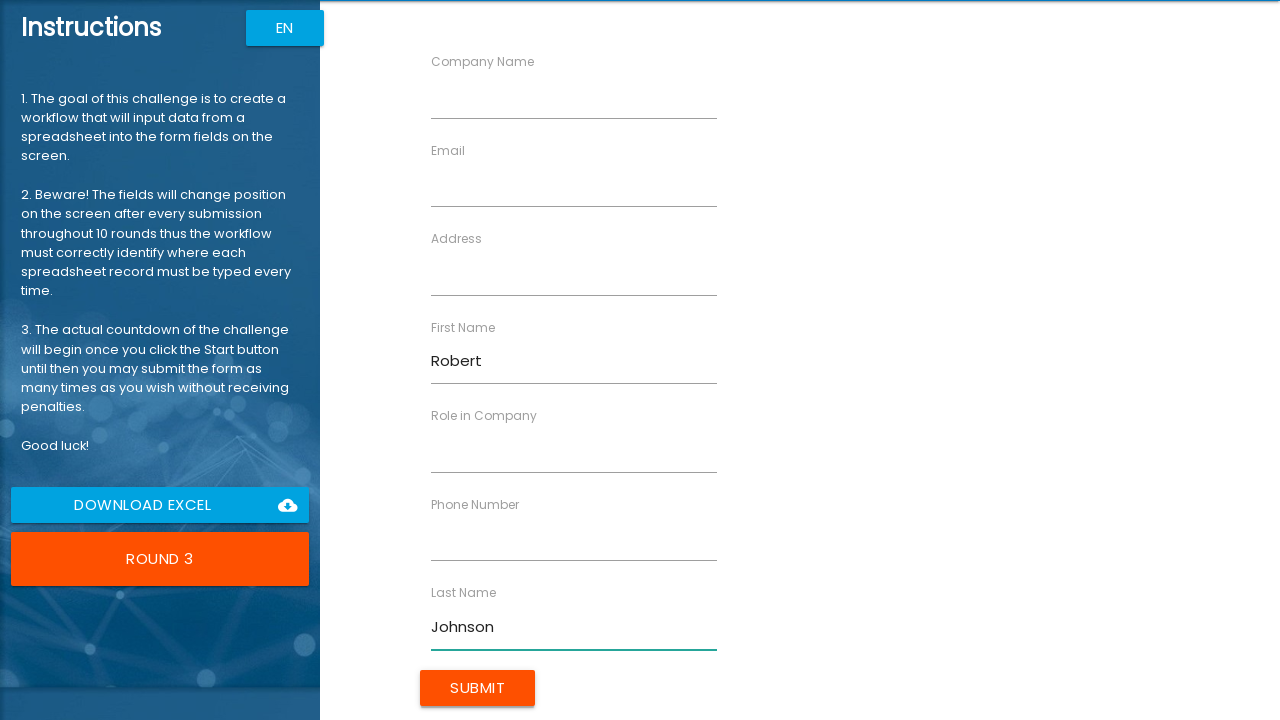

Filled Company Name with 'CloudSys' on //input[@ng-reflect-name="labelCompanyName"]
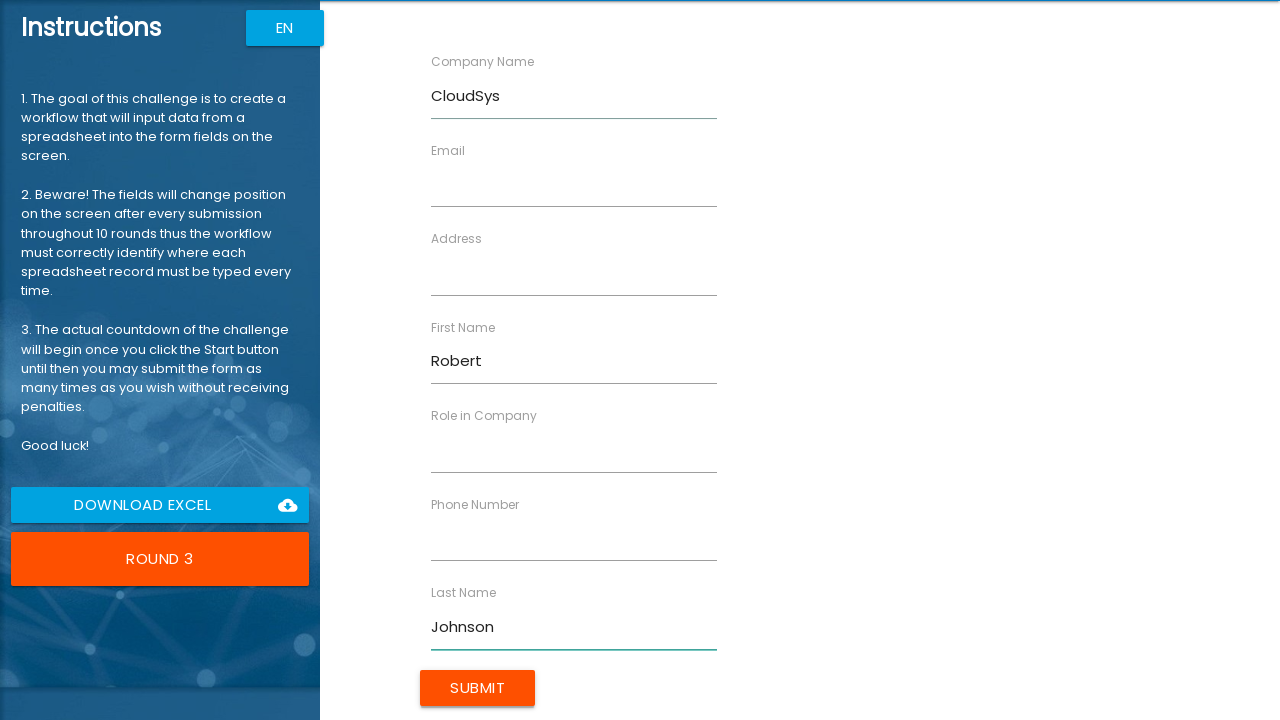

Waited for Role in Company field to be visible
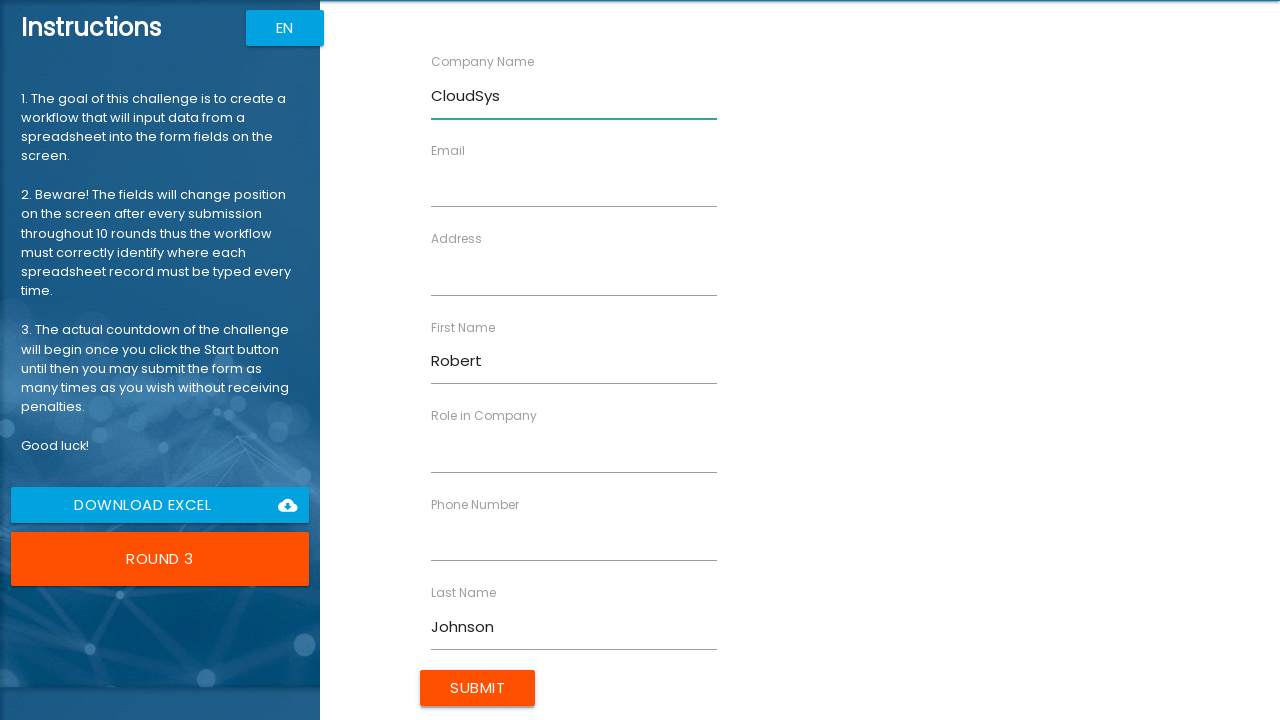

Filled Role in Company with 'Manager' on //input[@ng-reflect-name="labelRole"]
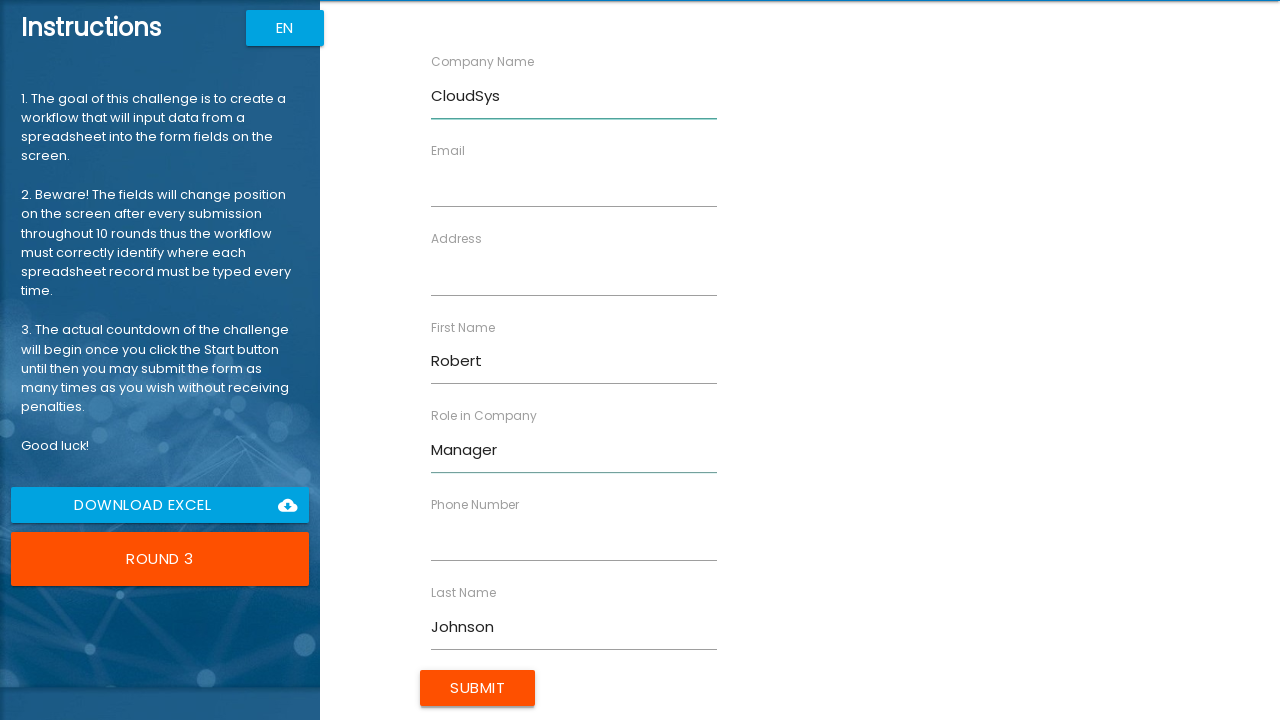

Waited for Address field to be visible
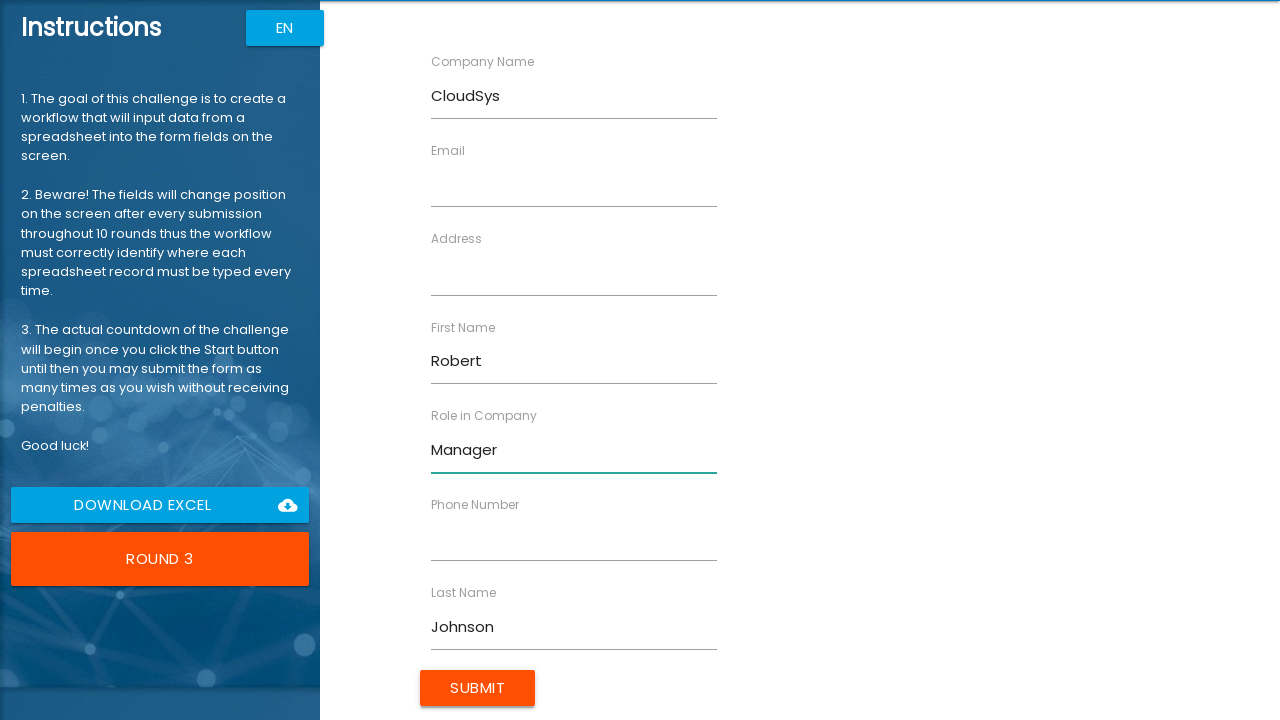

Filled Address with '789 Pine Rd' on //input[@ng-reflect-name="labelAddress"]
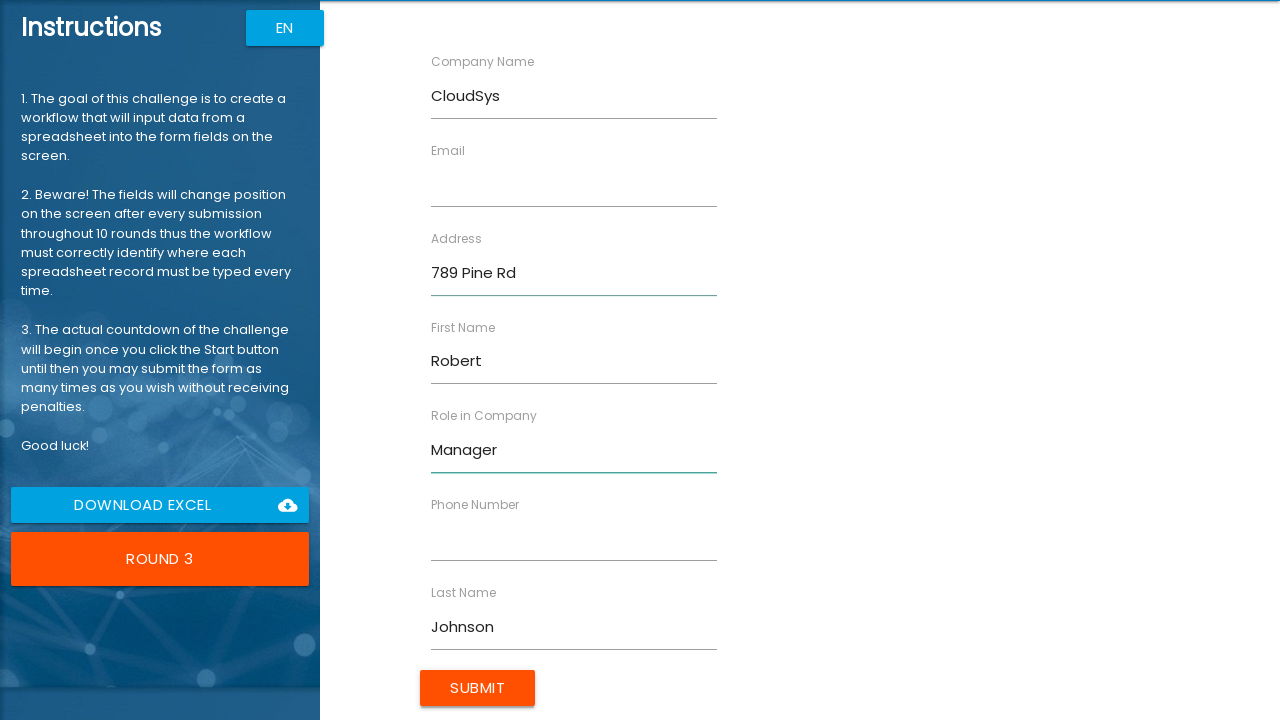

Waited for Email field to be visible
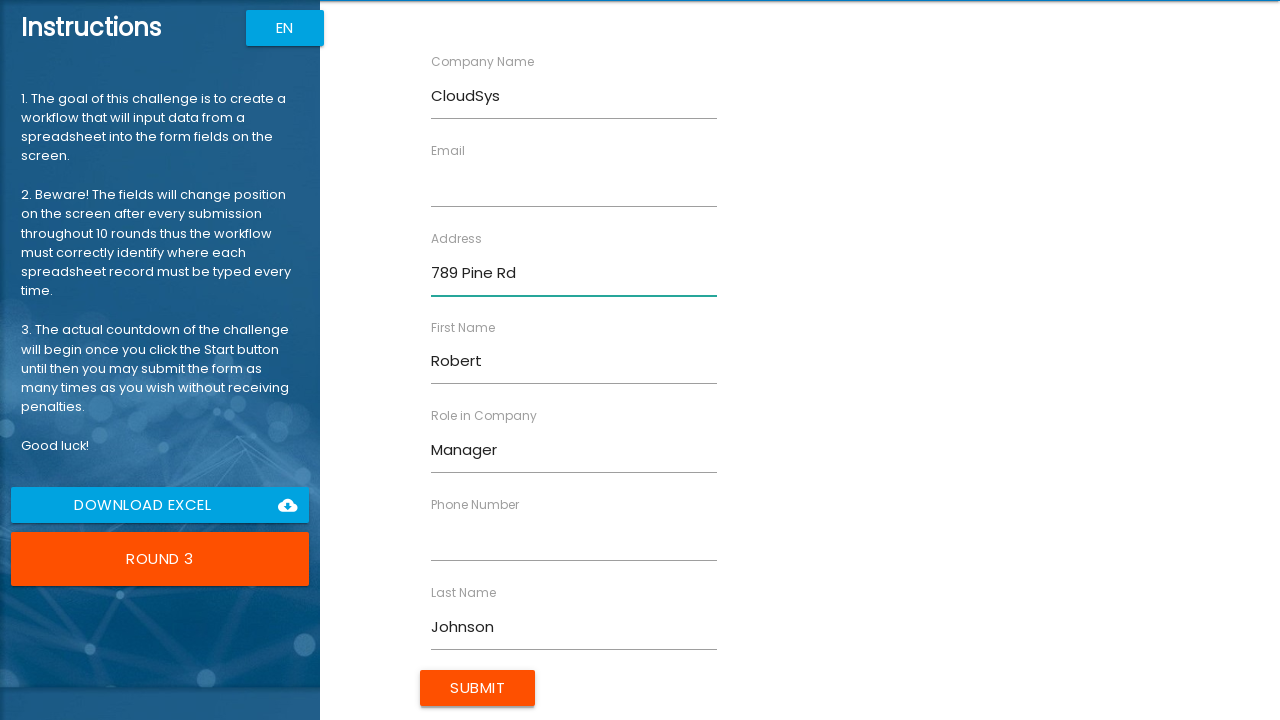

Filled Email with 'robert.j@example.com' on //input[@ng-reflect-name="labelEmail"]
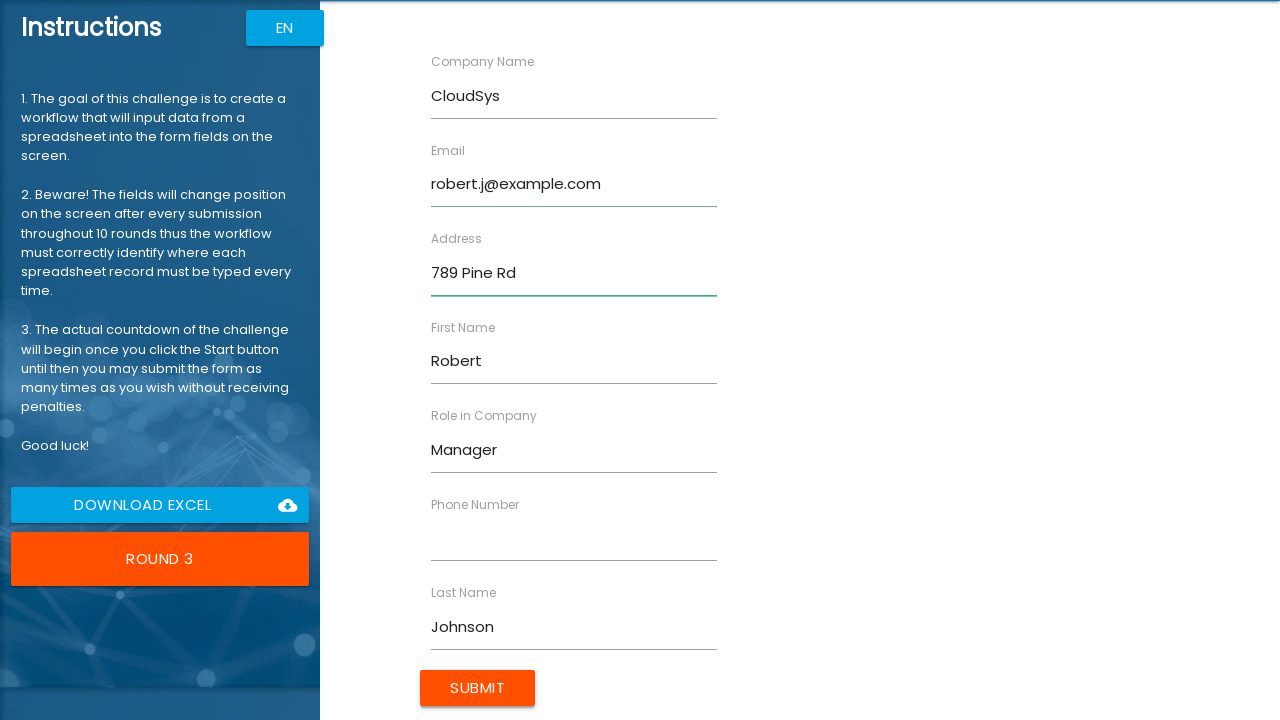

Waited for Phone Number field to be visible
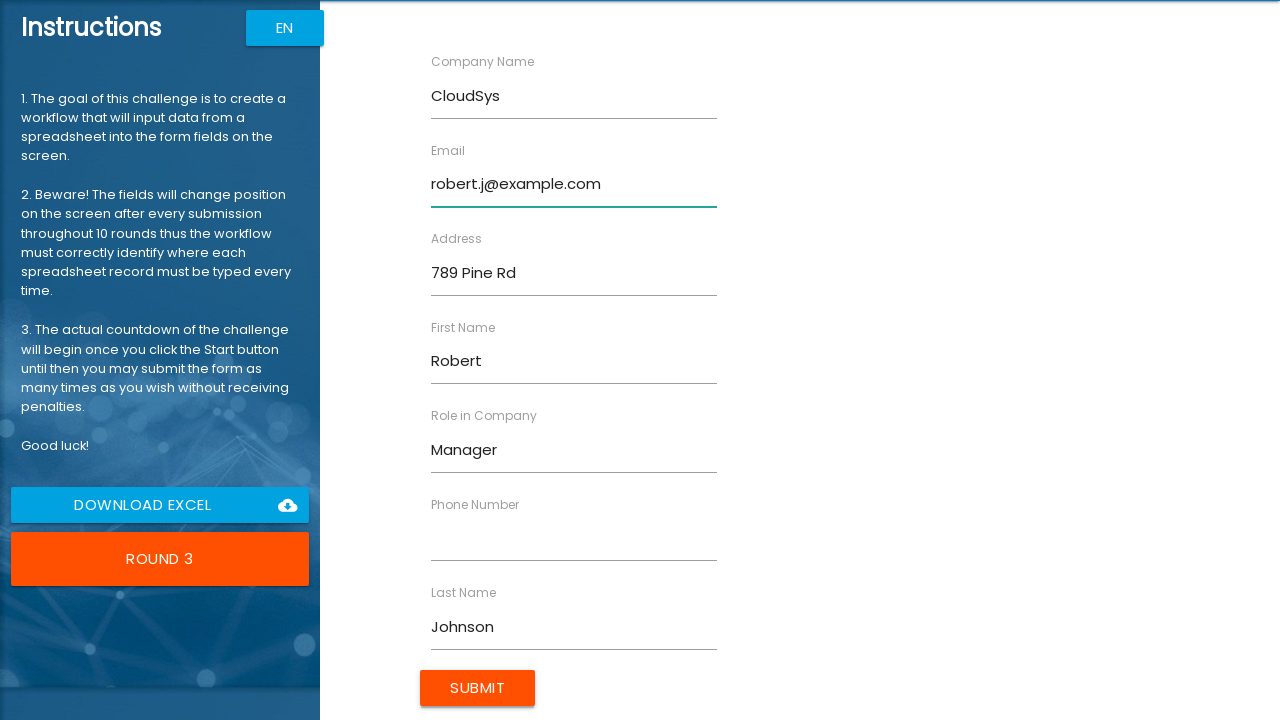

Filled Phone Number with '3456789012' on //input[@ng-reflect-name="labelPhone"]
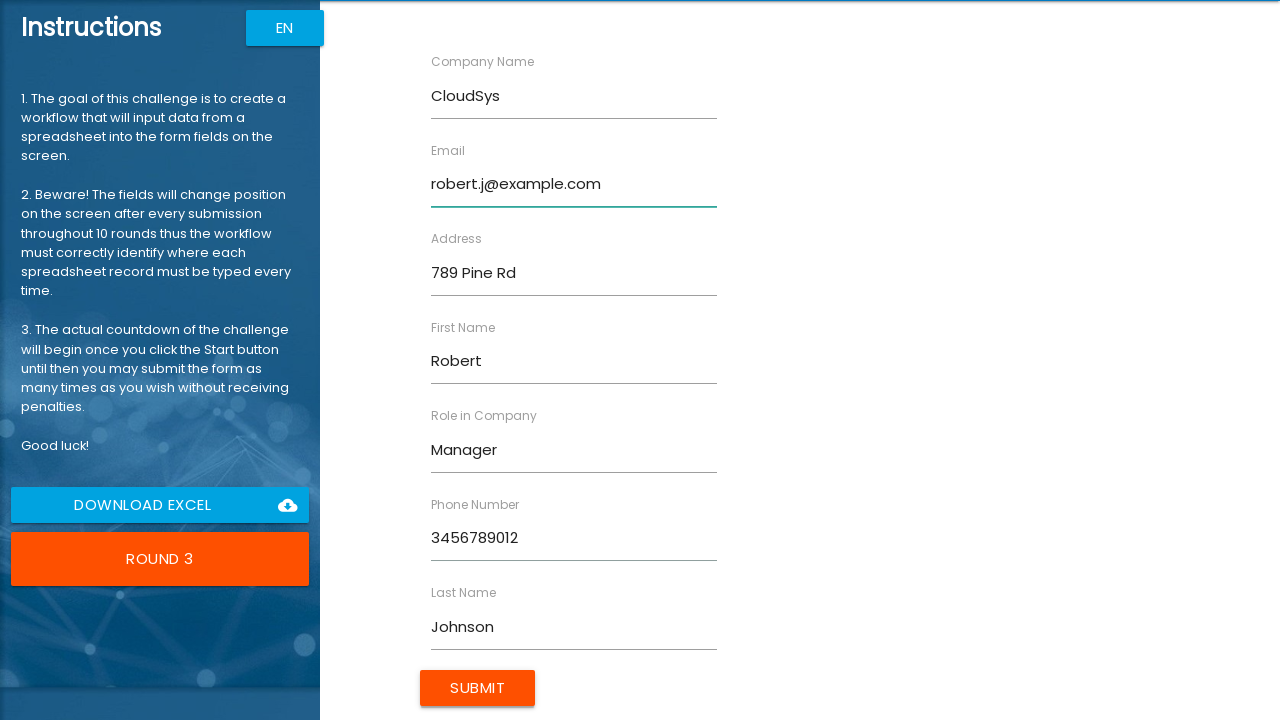

Waited for Submit button to be visible
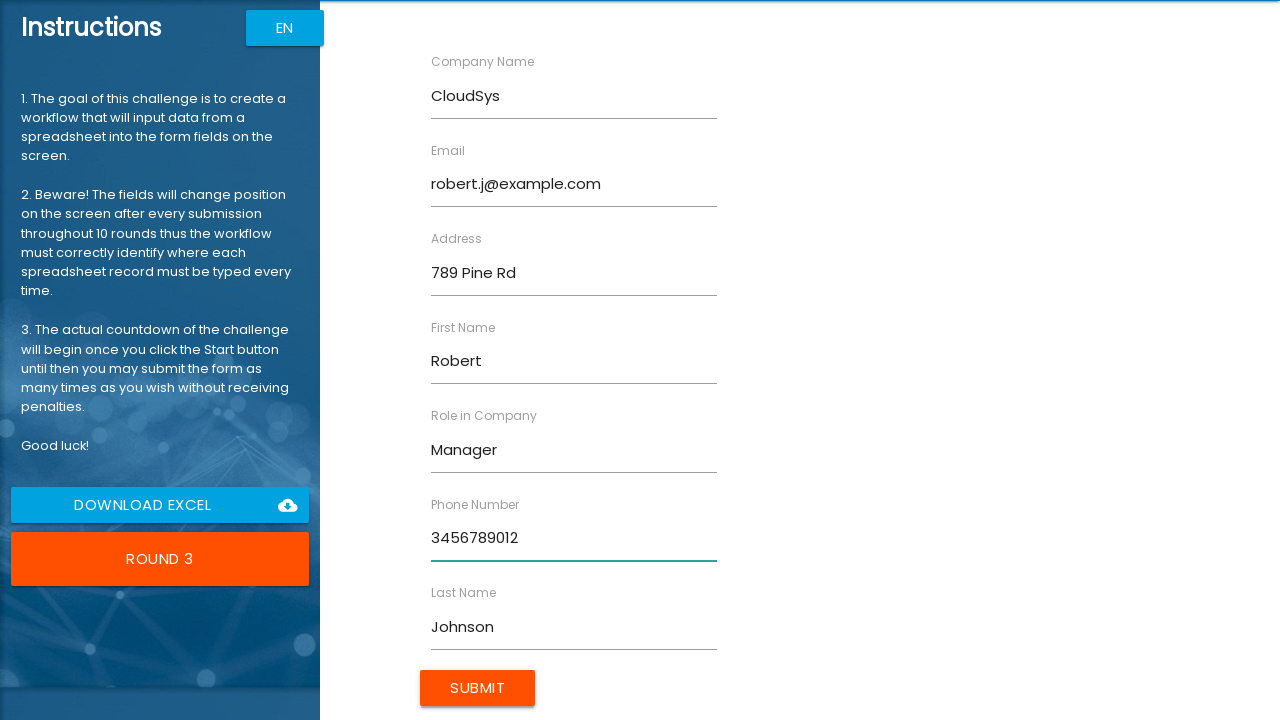

Clicked Submit button for Robert Johnson at (478, 688) on //input[@value="Submit"]
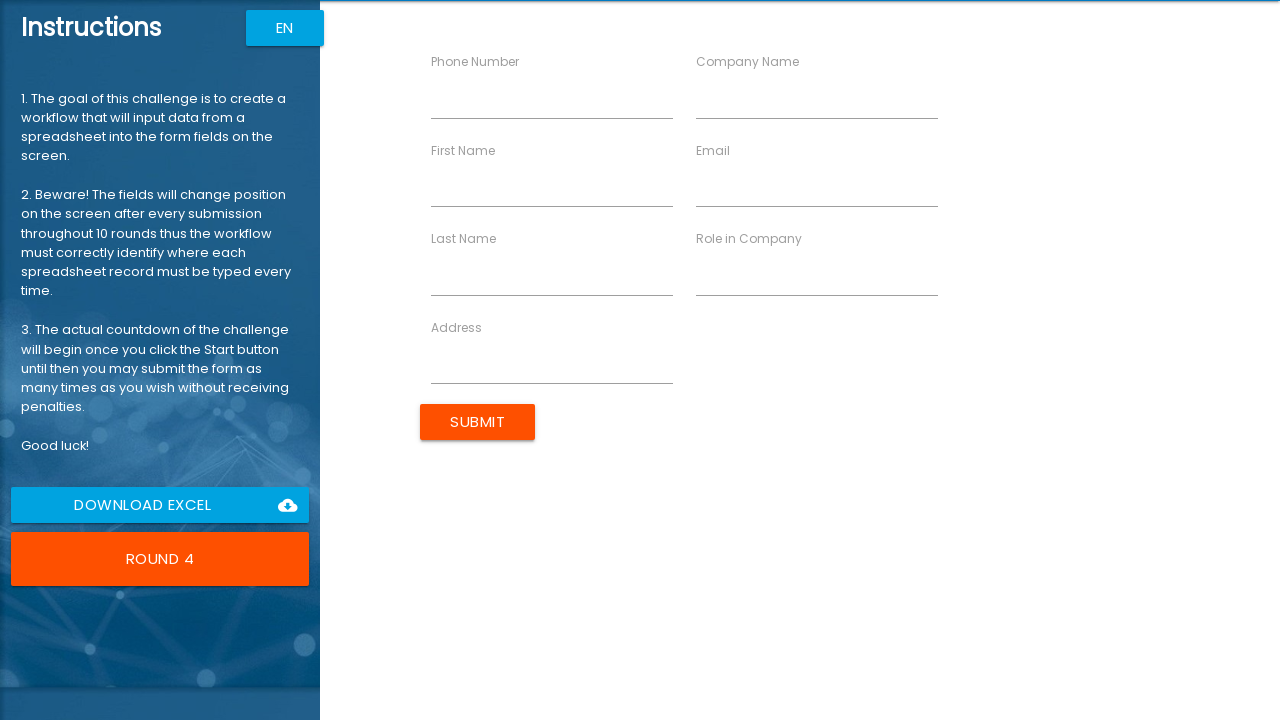

Waited for First Name field to be visible
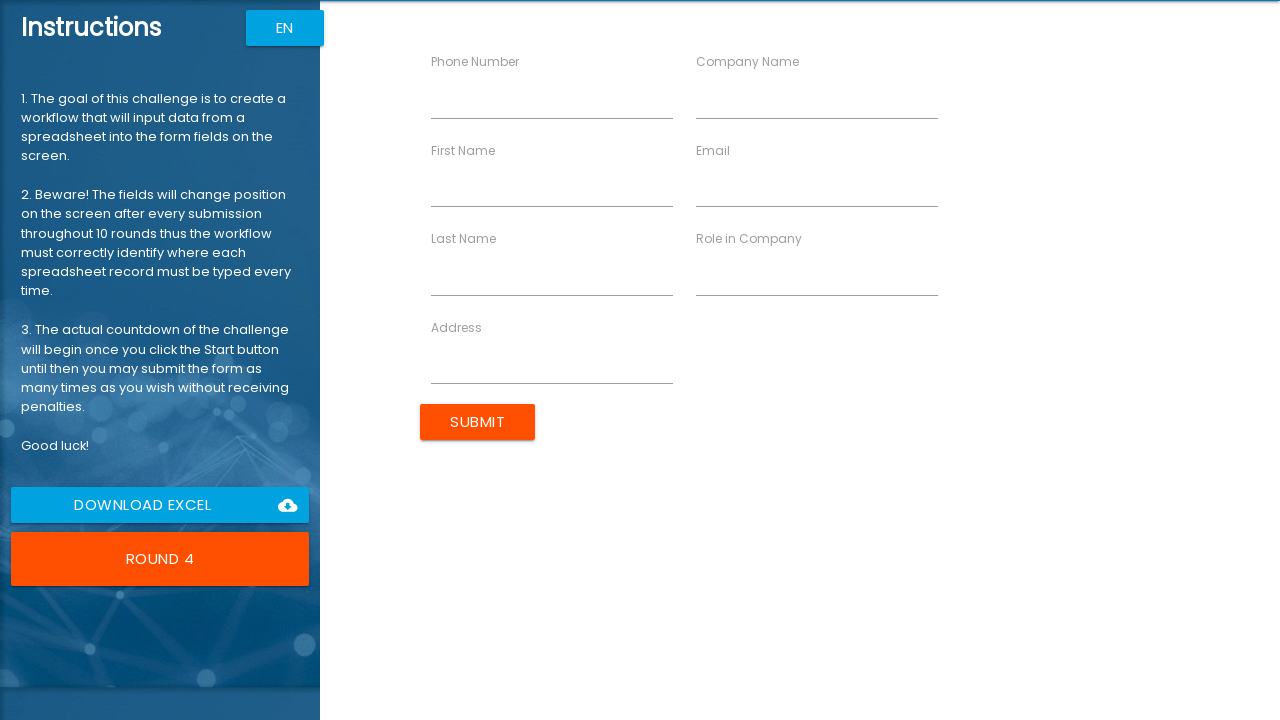

Filled First Name with 'Emily' on //input[@ng-reflect-name="labelFirstName"]
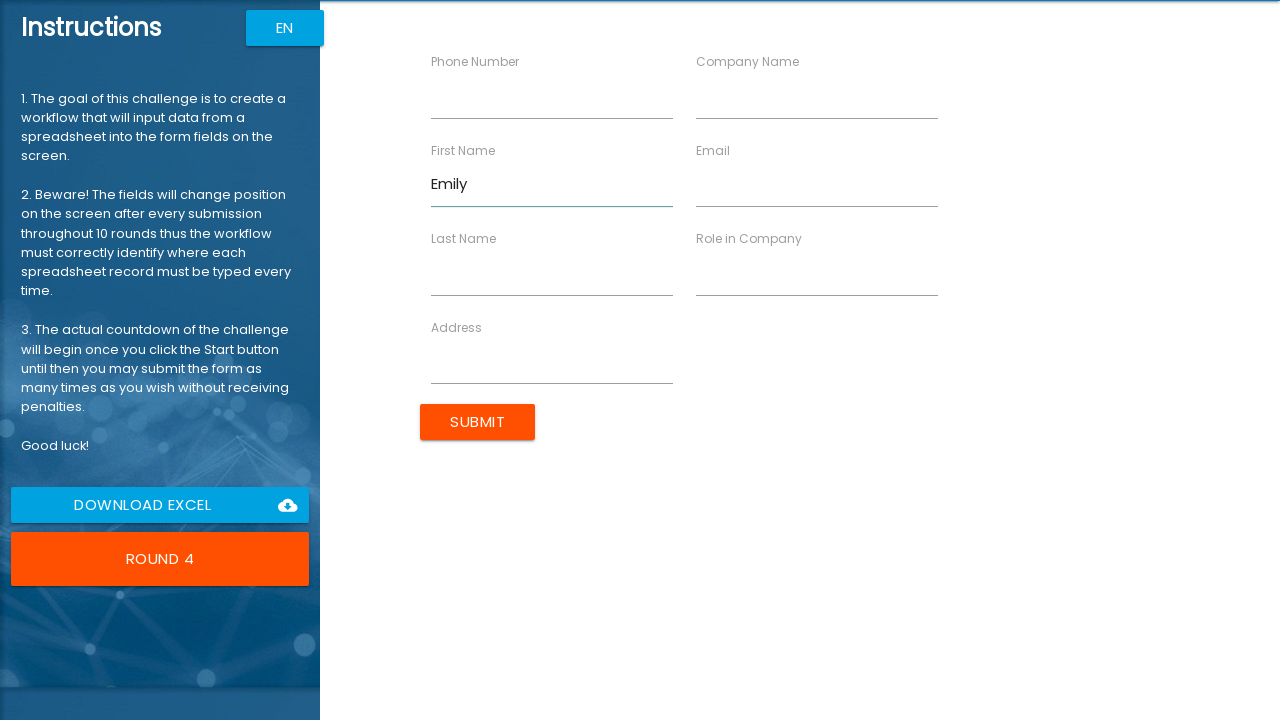

Waited for Last Name field to be visible
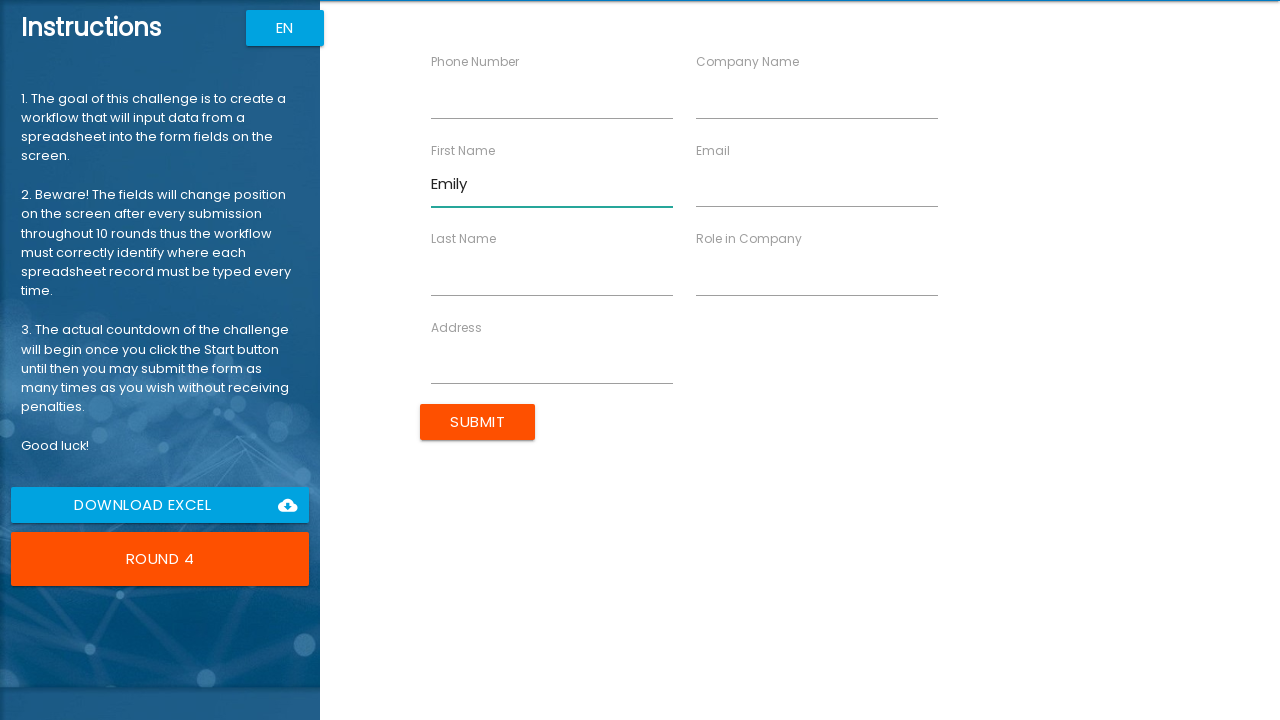

Filled Last Name with 'Williams' on //input[@ng-reflect-name="labelLastName"]
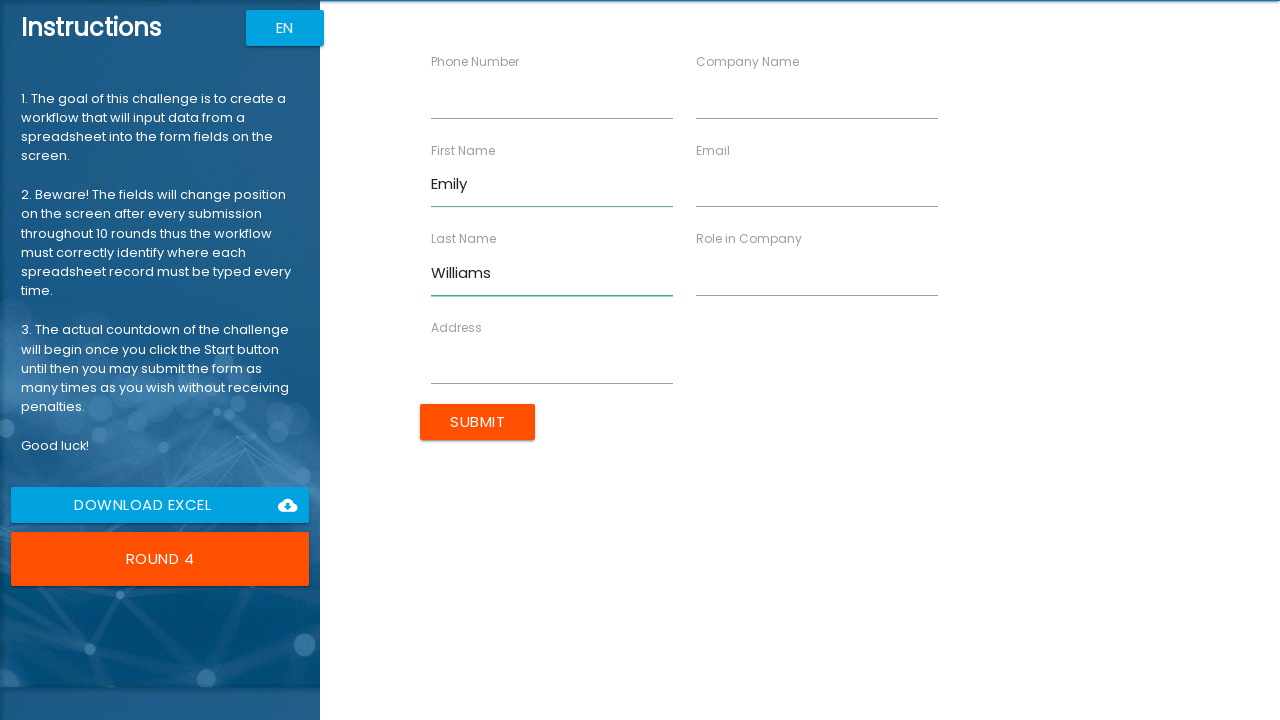

Waited for Company Name field to be visible
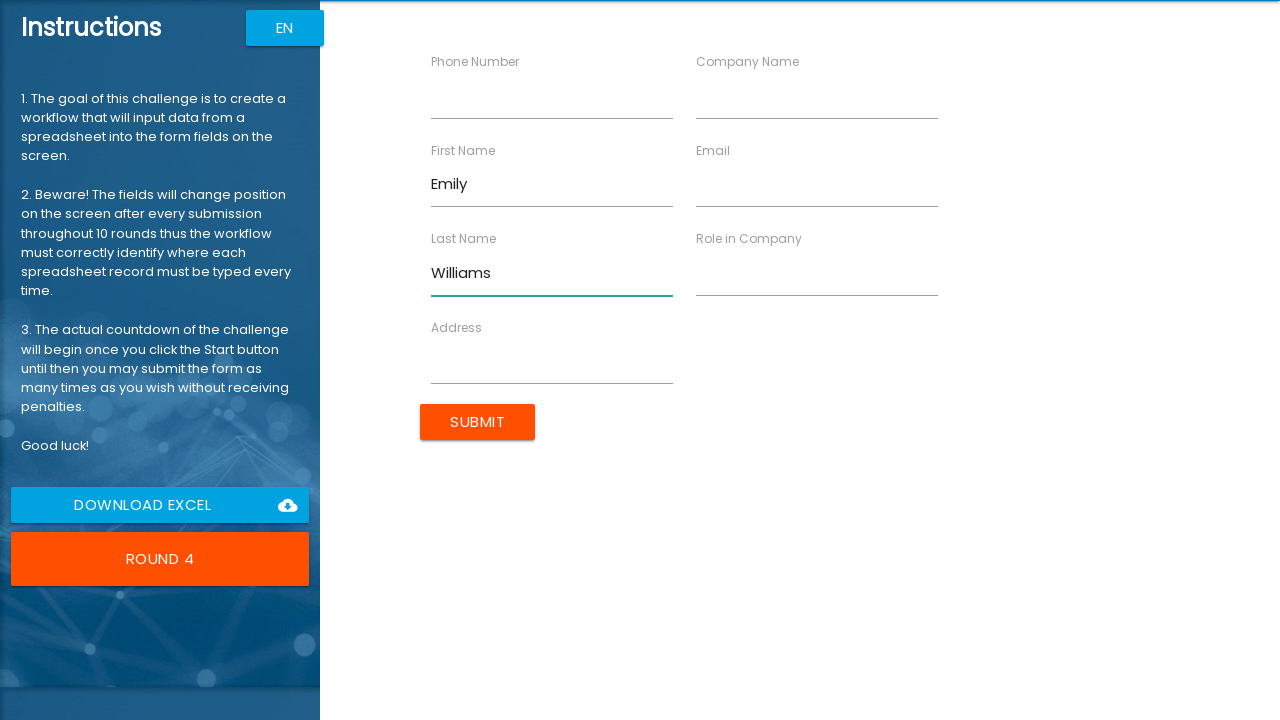

Filled Company Name with 'WebDev' on //input[@ng-reflect-name="labelCompanyName"]
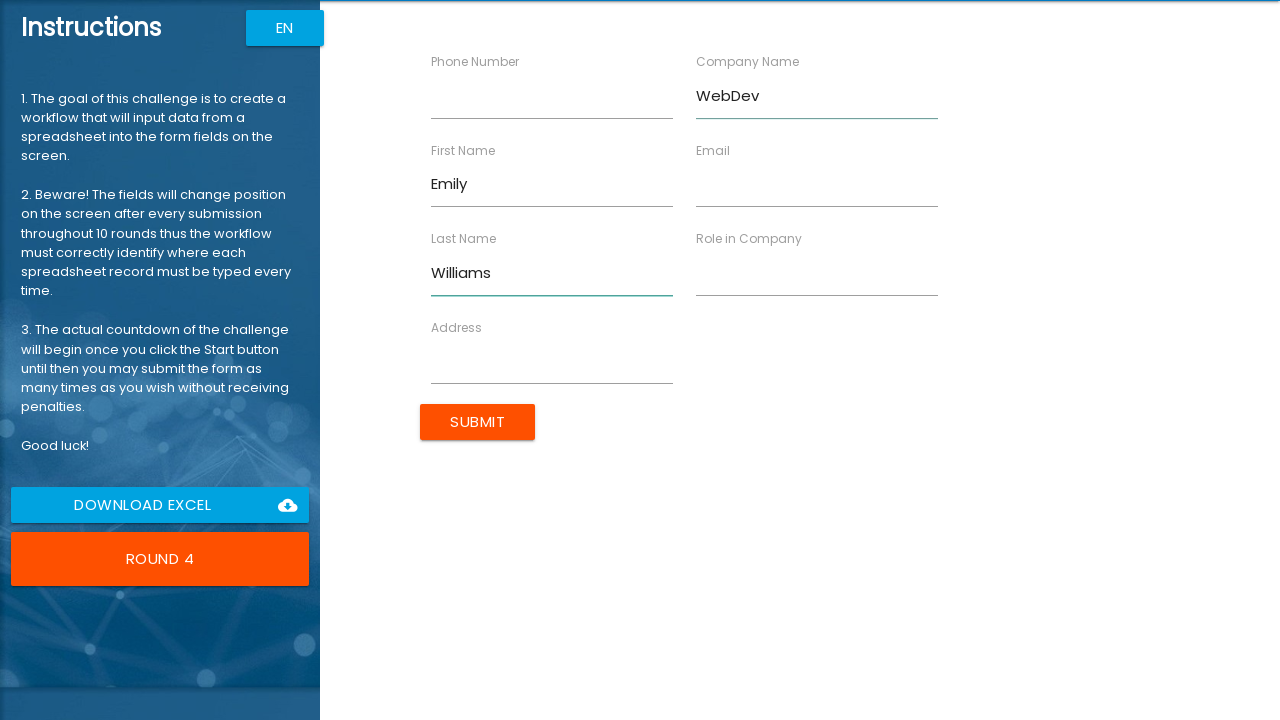

Waited for Role in Company field to be visible
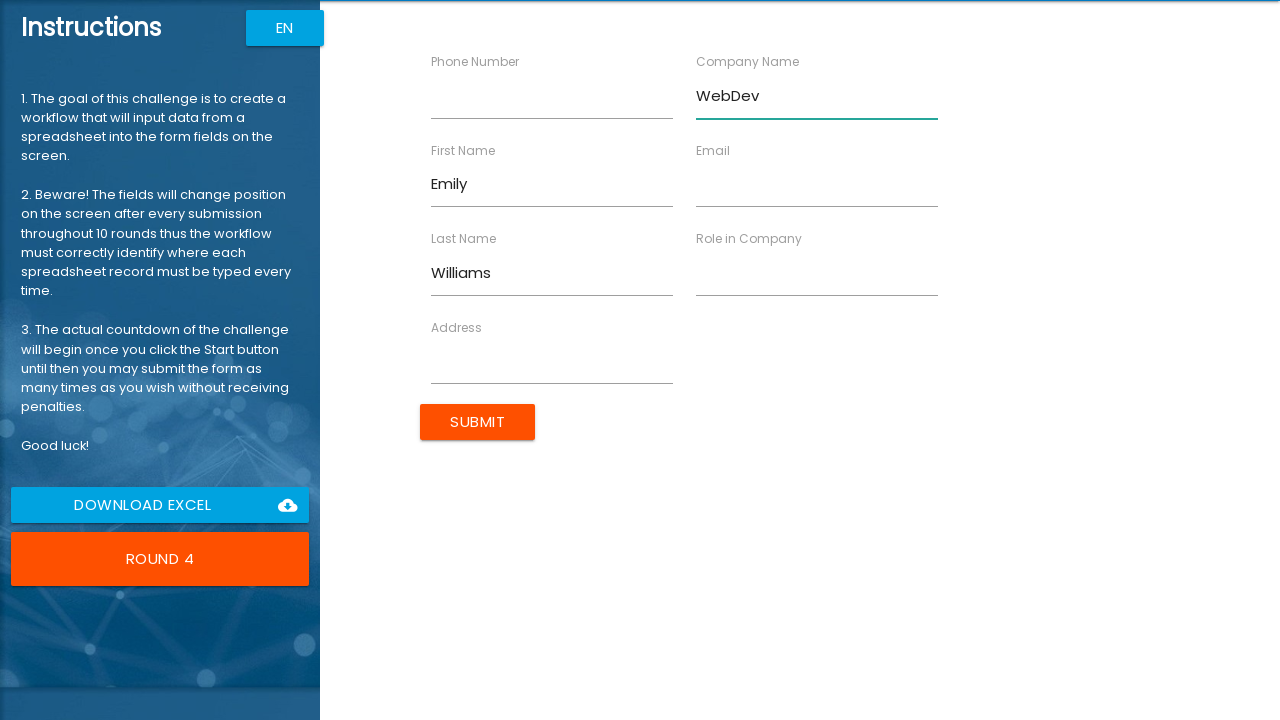

Filled Role in Company with 'Designer' on //input[@ng-reflect-name="labelRole"]
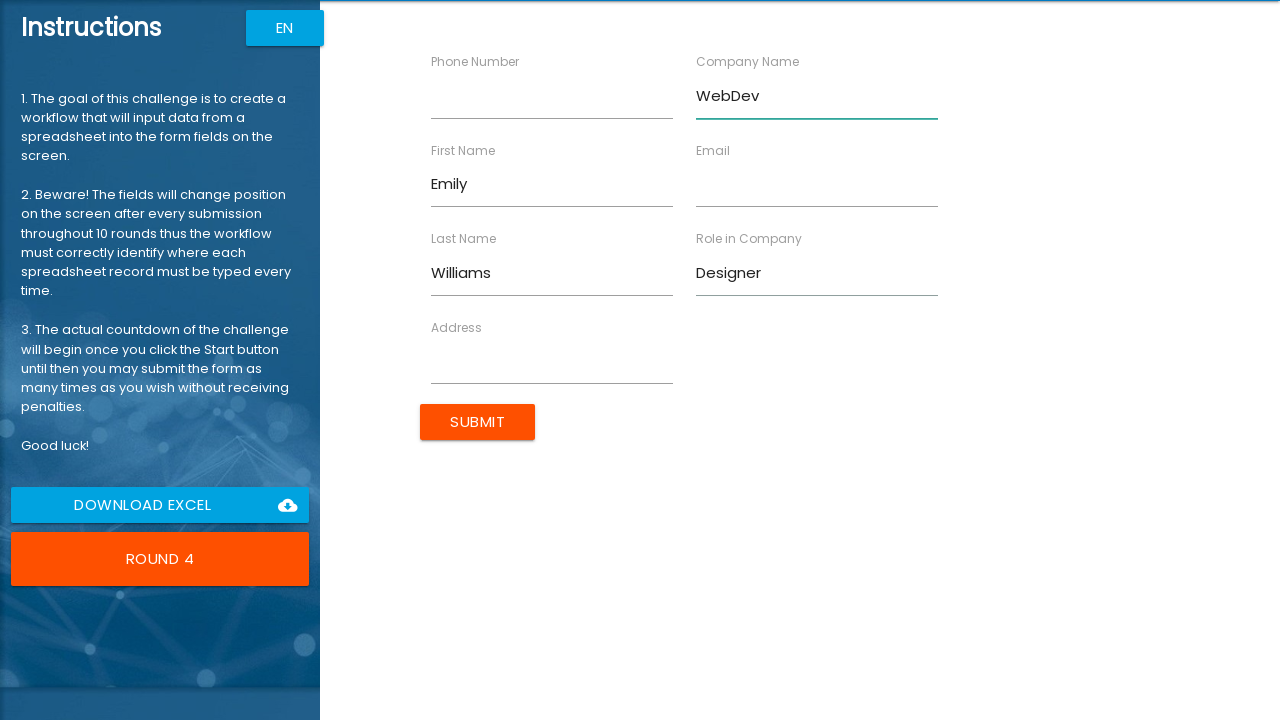

Waited for Address field to be visible
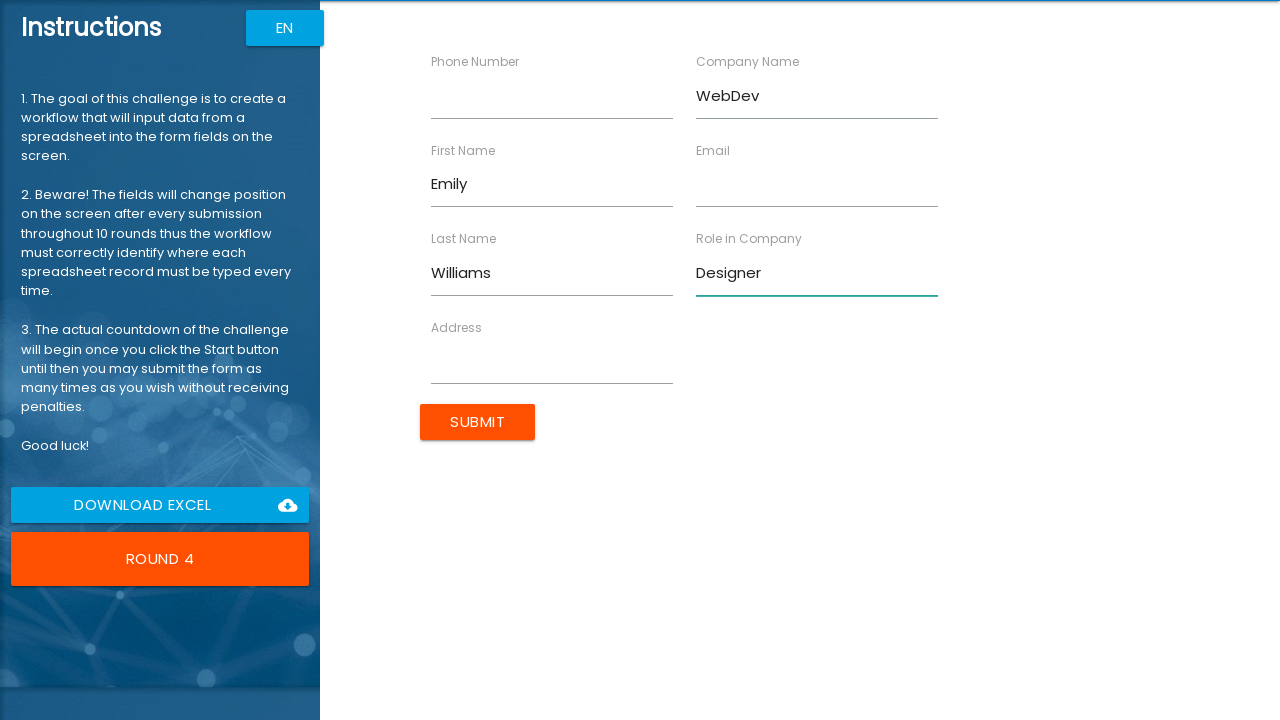

Filled Address with '321 Elm Blvd' on //input[@ng-reflect-name="labelAddress"]
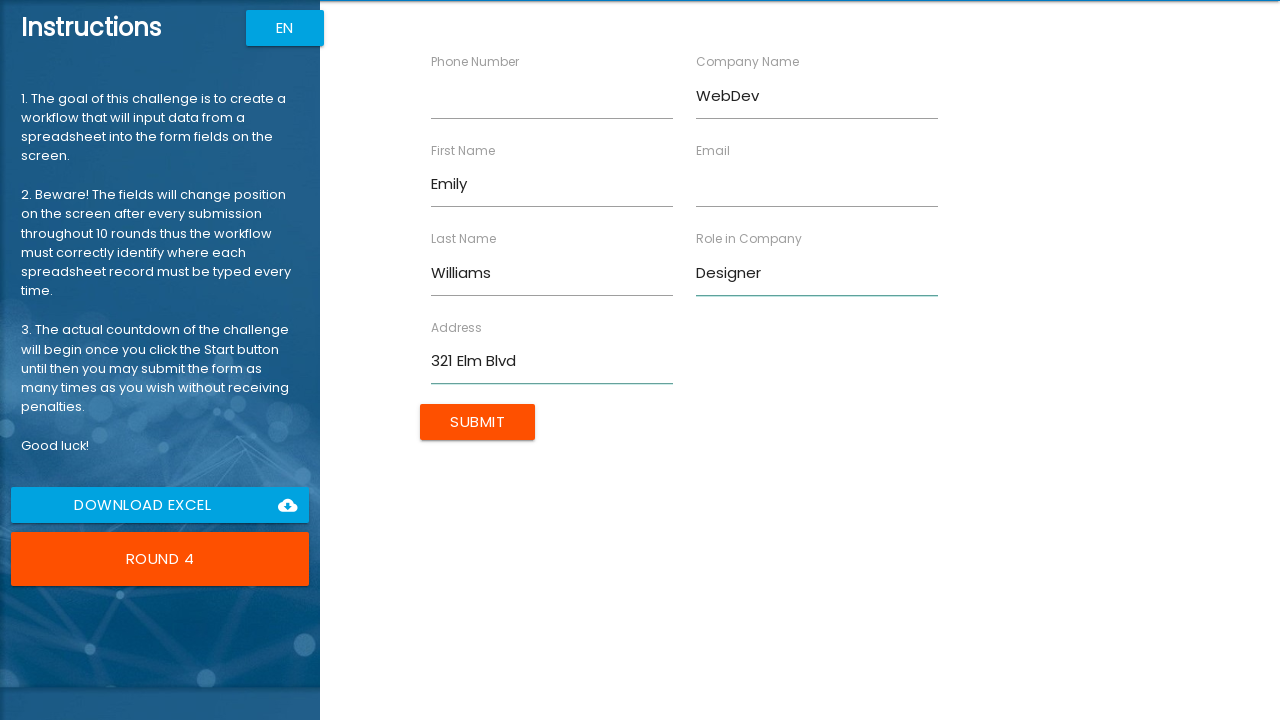

Waited for Email field to be visible
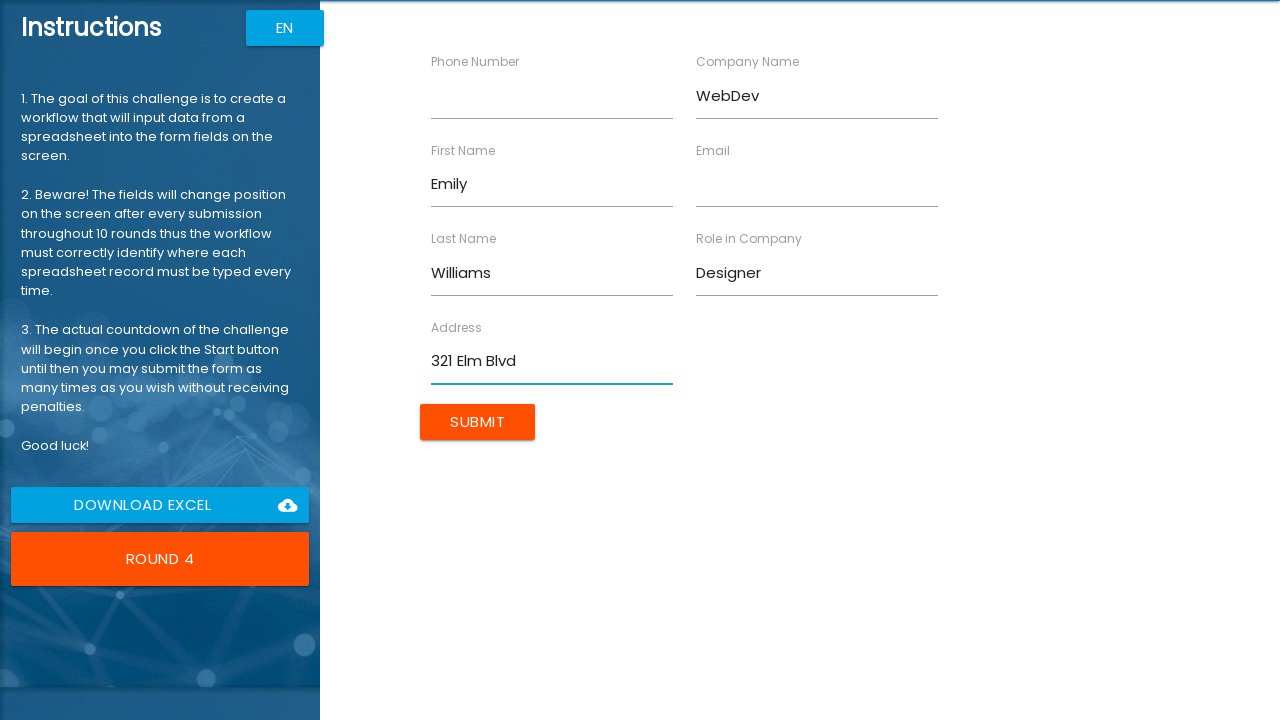

Filled Email with 'emily.w@example.com' on //input[@ng-reflect-name="labelEmail"]
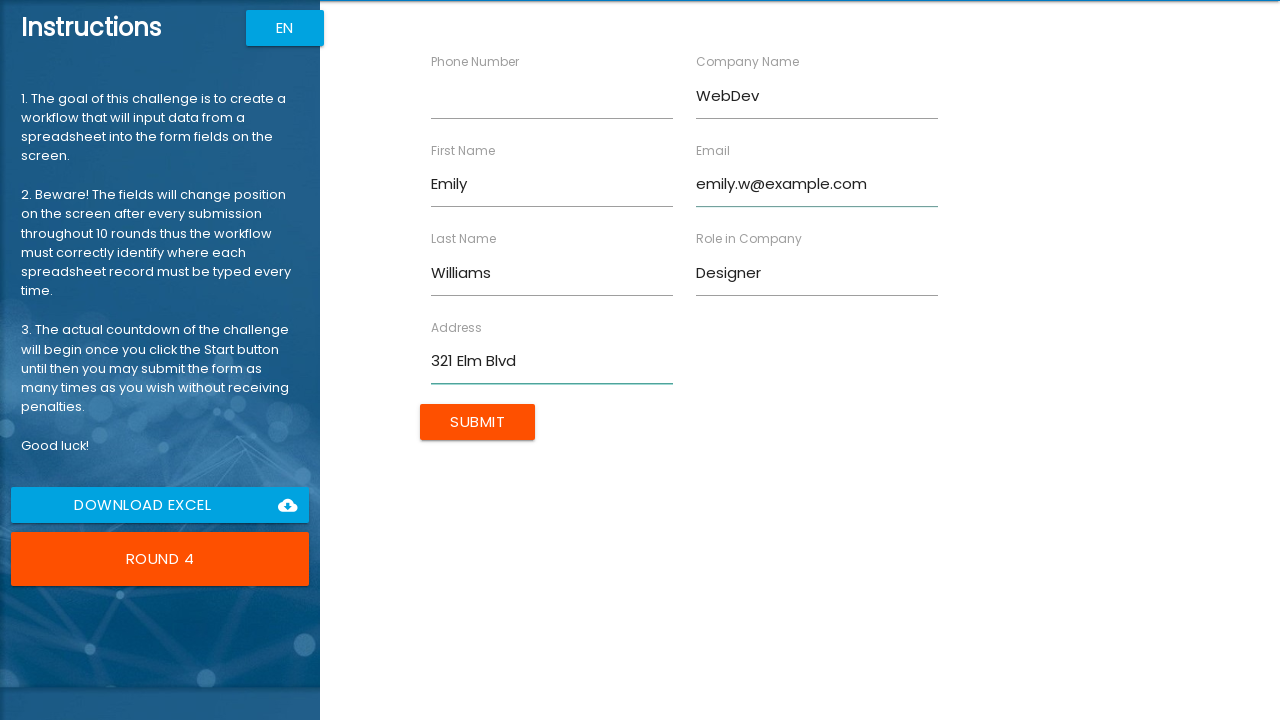

Waited for Phone Number field to be visible
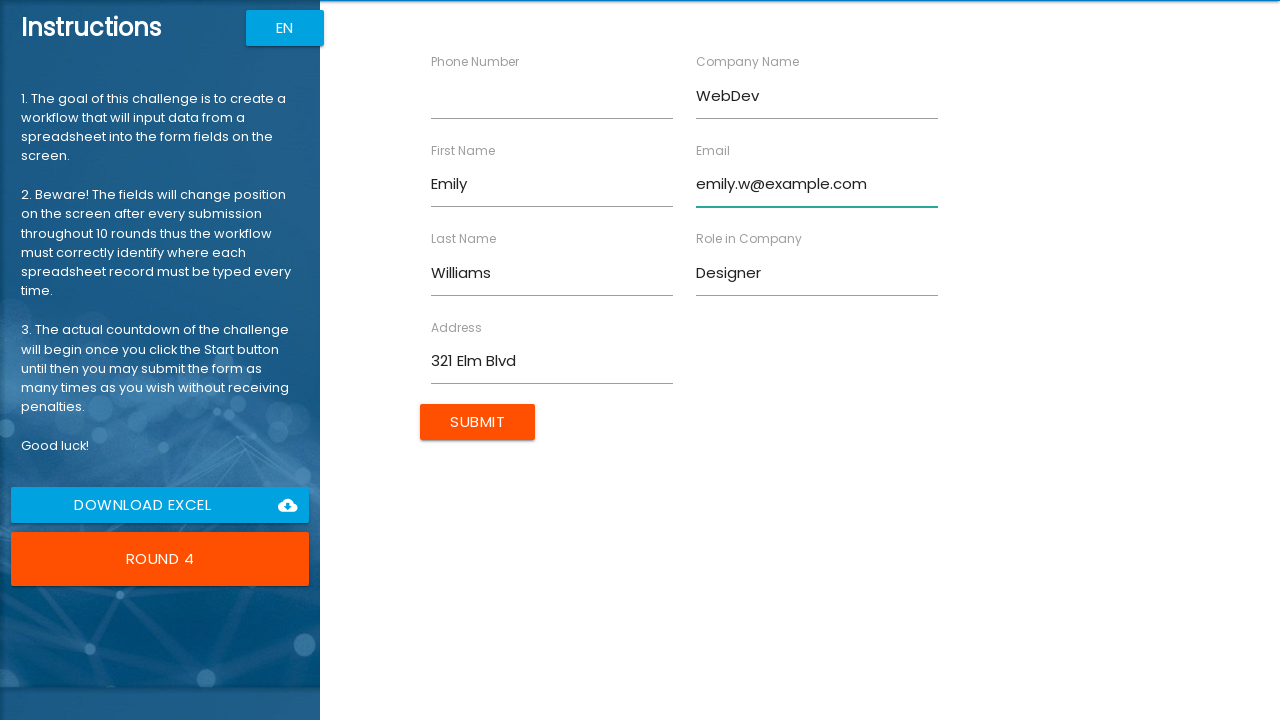

Filled Phone Number with '4567890123' on //input[@ng-reflect-name="labelPhone"]
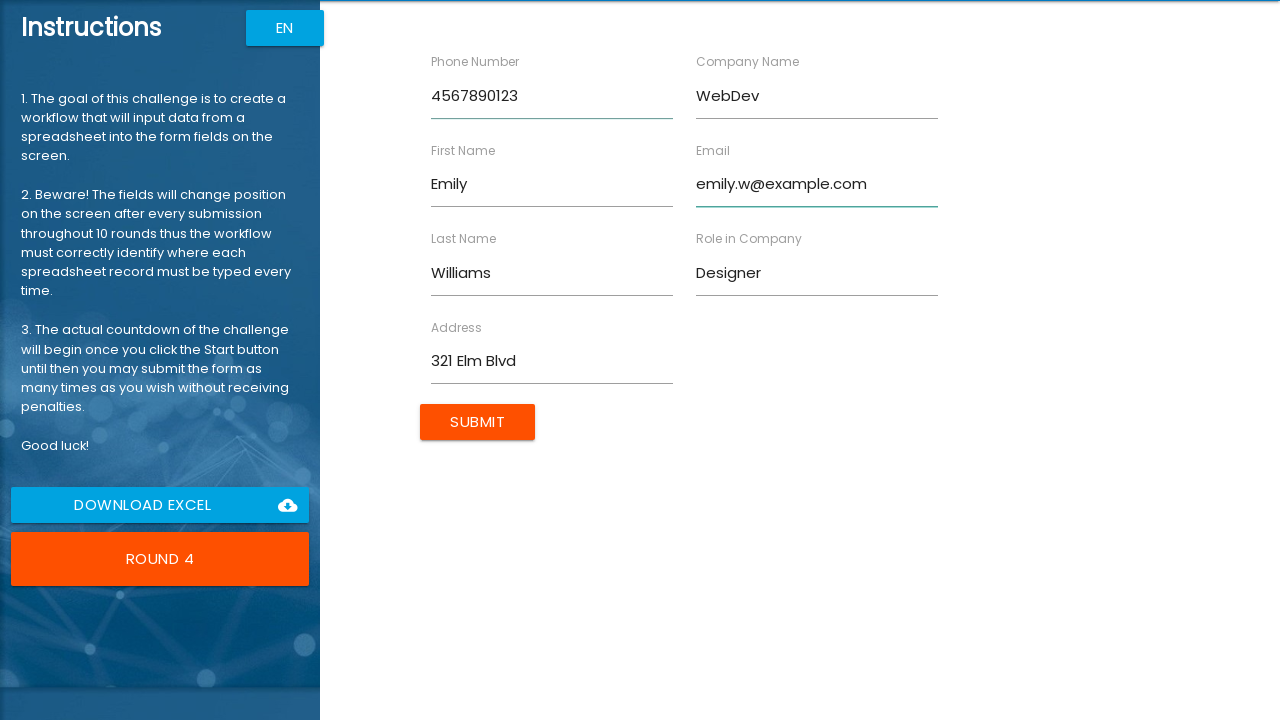

Waited for Submit button to be visible
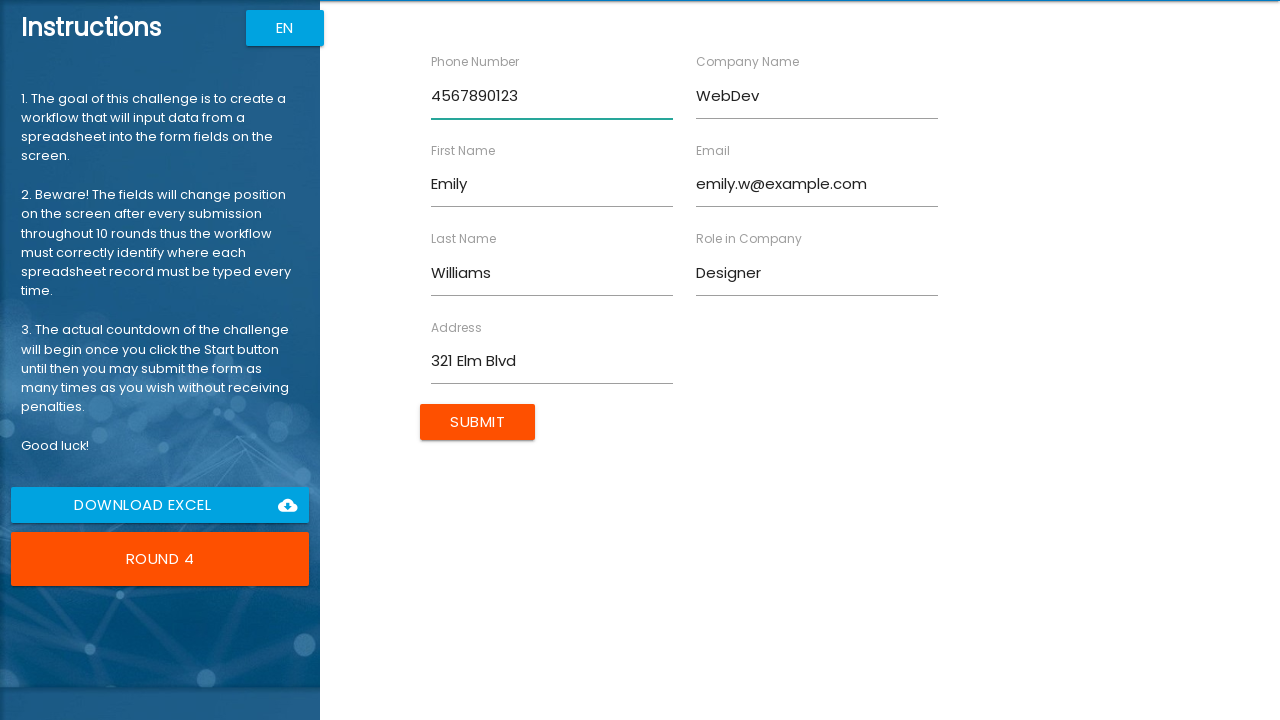

Clicked Submit button for Emily Williams at (478, 422) on //input[@value="Submit"]
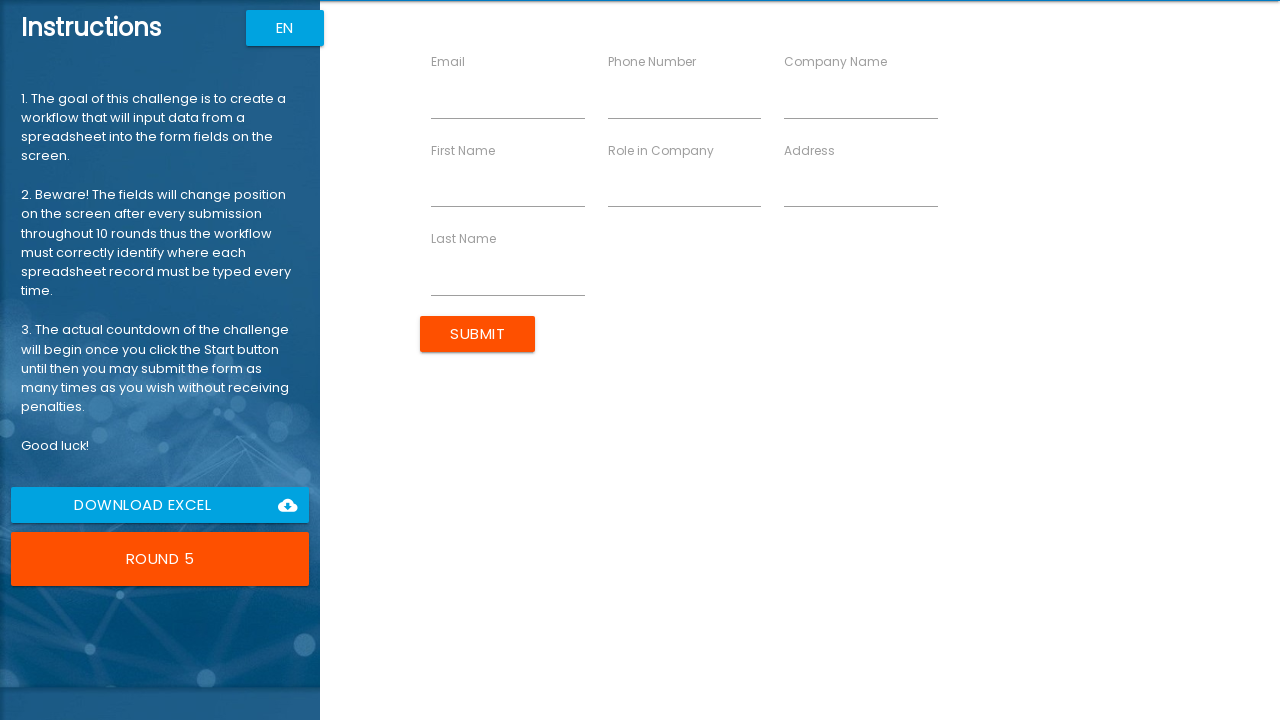

Waited for First Name field to be visible
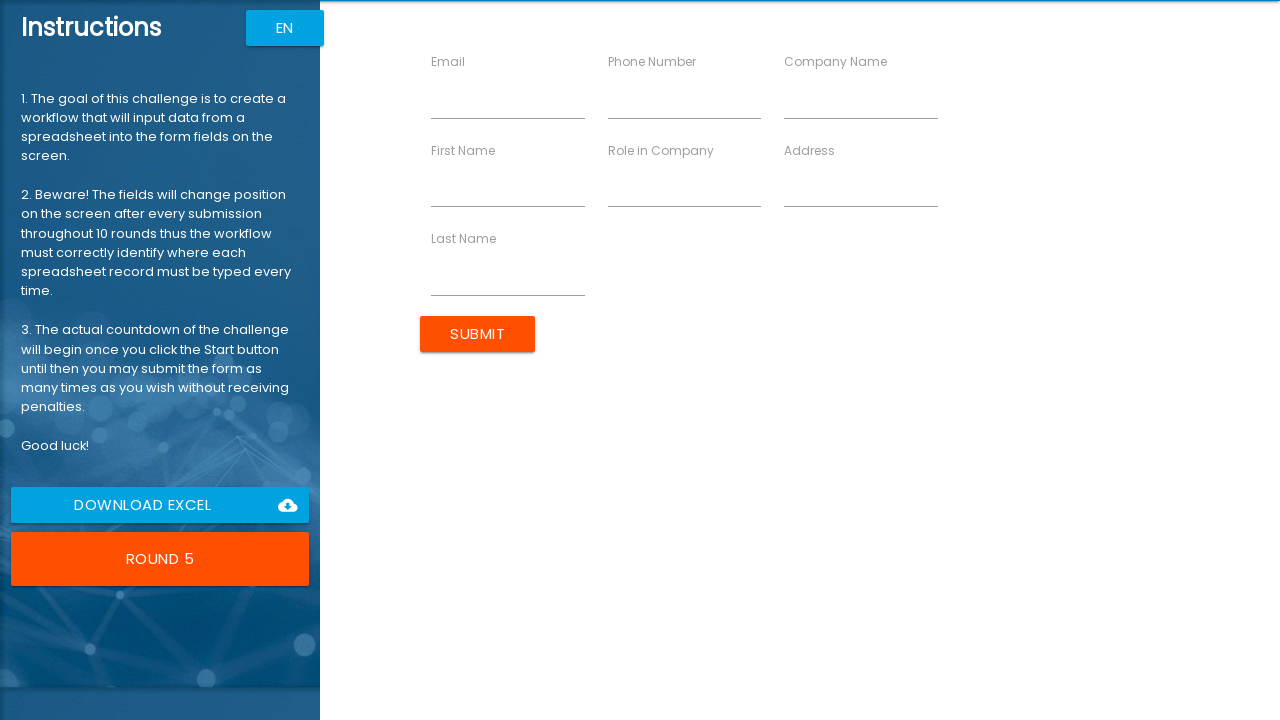

Filled First Name with 'Michael' on //input[@ng-reflect-name="labelFirstName"]
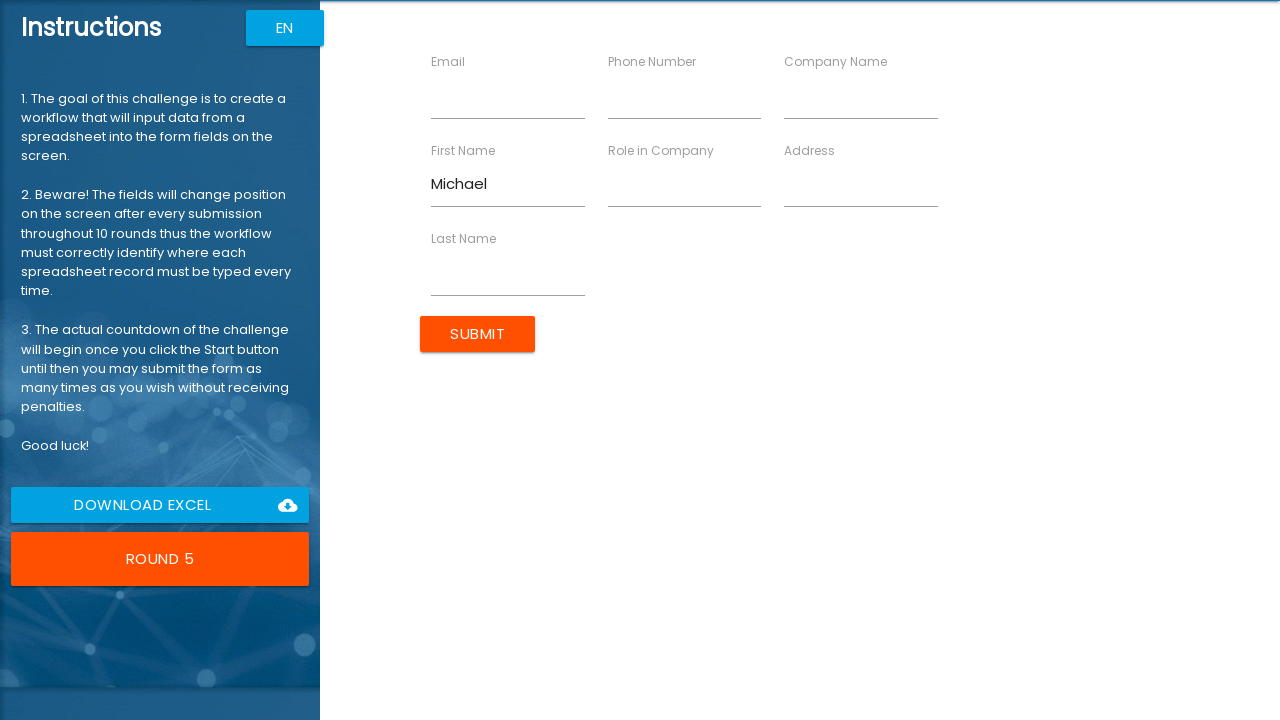

Waited for Last Name field to be visible
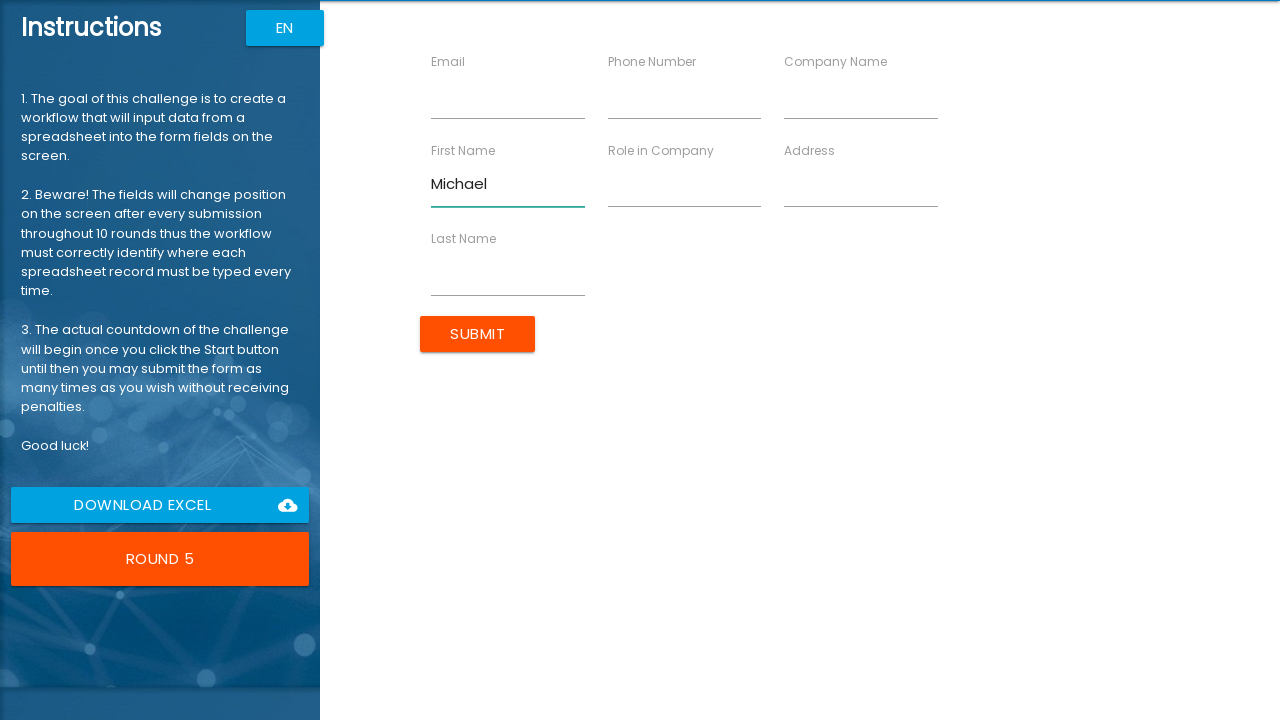

Filled Last Name with 'Brown' on //input[@ng-reflect-name="labelLastName"]
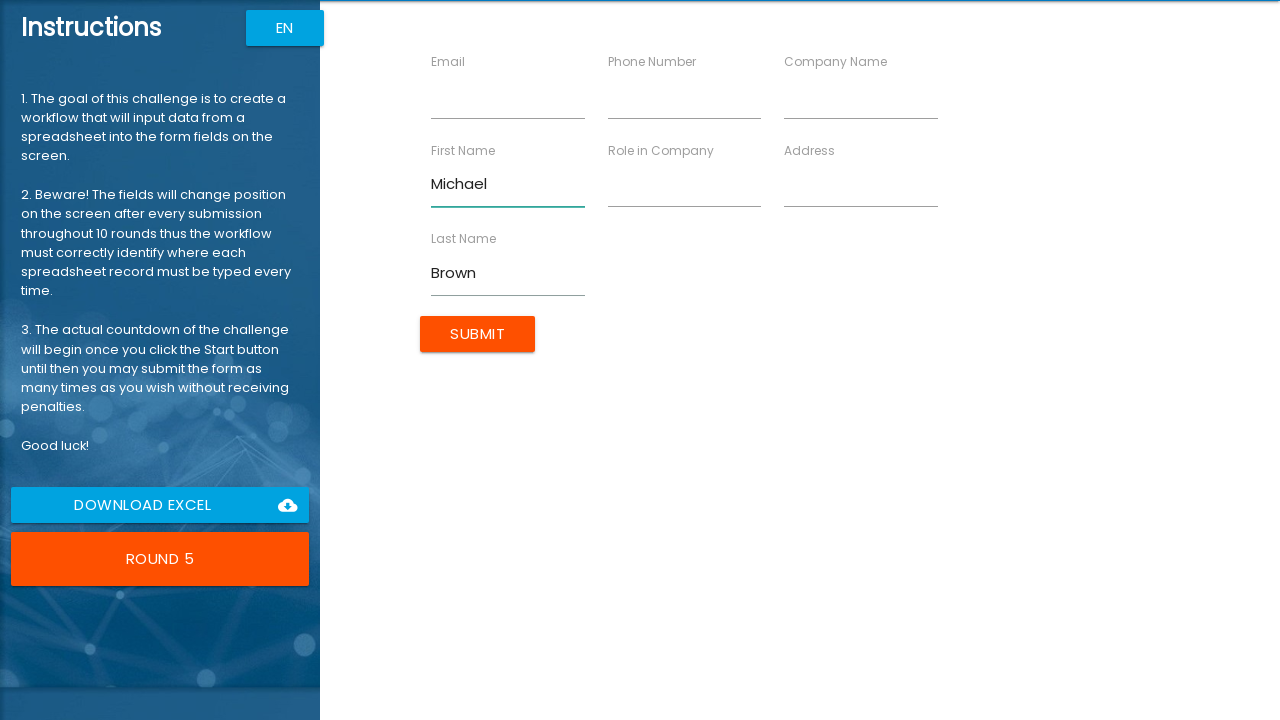

Waited for Company Name field to be visible
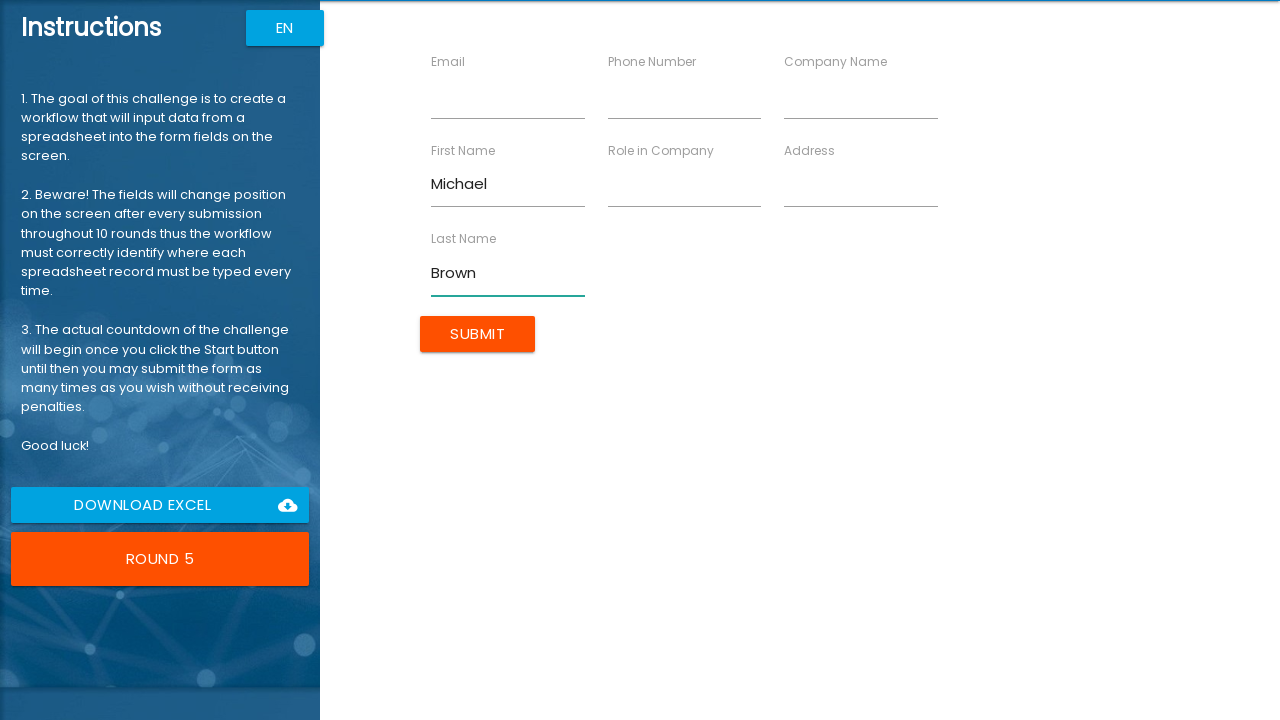

Filled Company Name with 'AppWorks' on //input[@ng-reflect-name="labelCompanyName"]
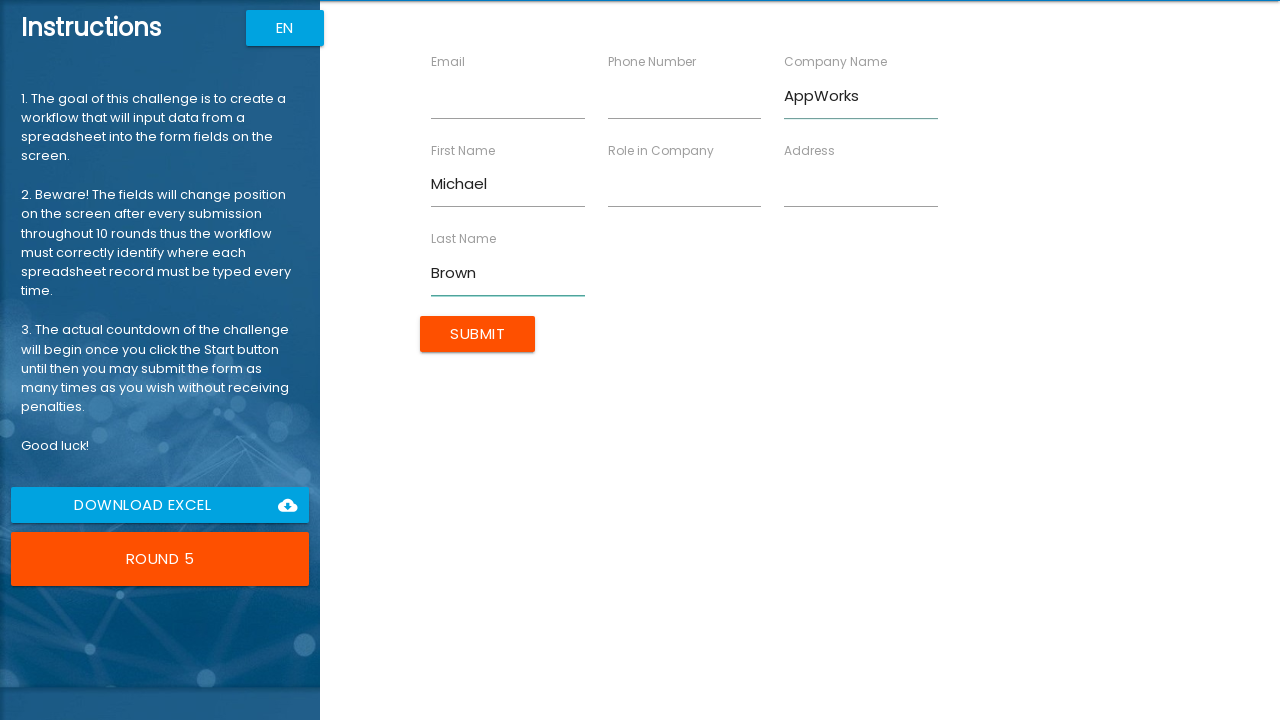

Waited for Role in Company field to be visible
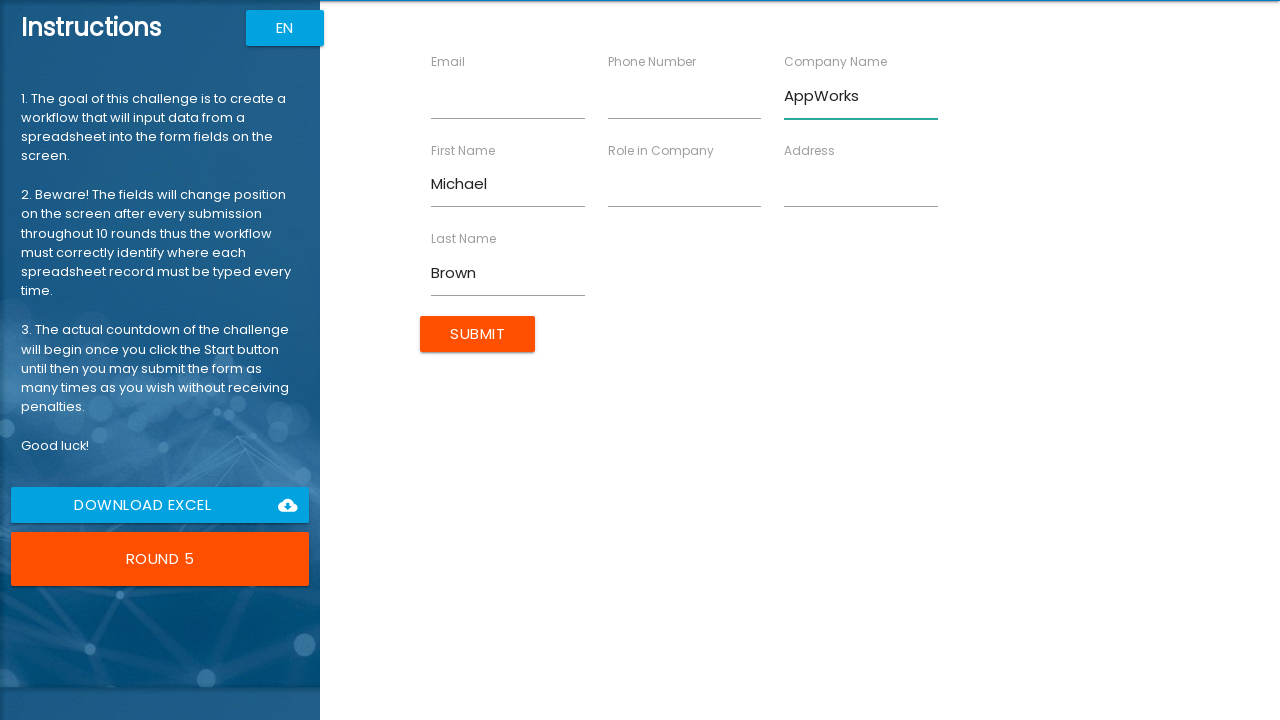

Filled Role in Company with 'Engineer' on //input[@ng-reflect-name="labelRole"]
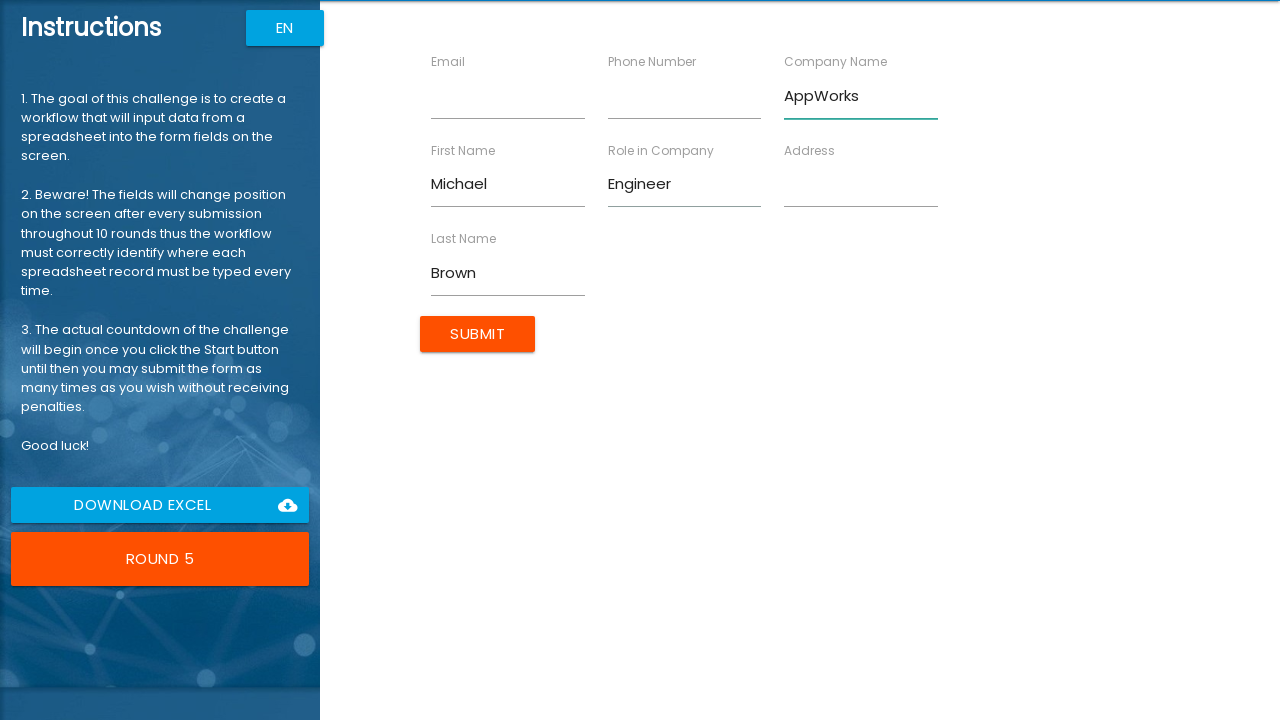

Waited for Address field to be visible
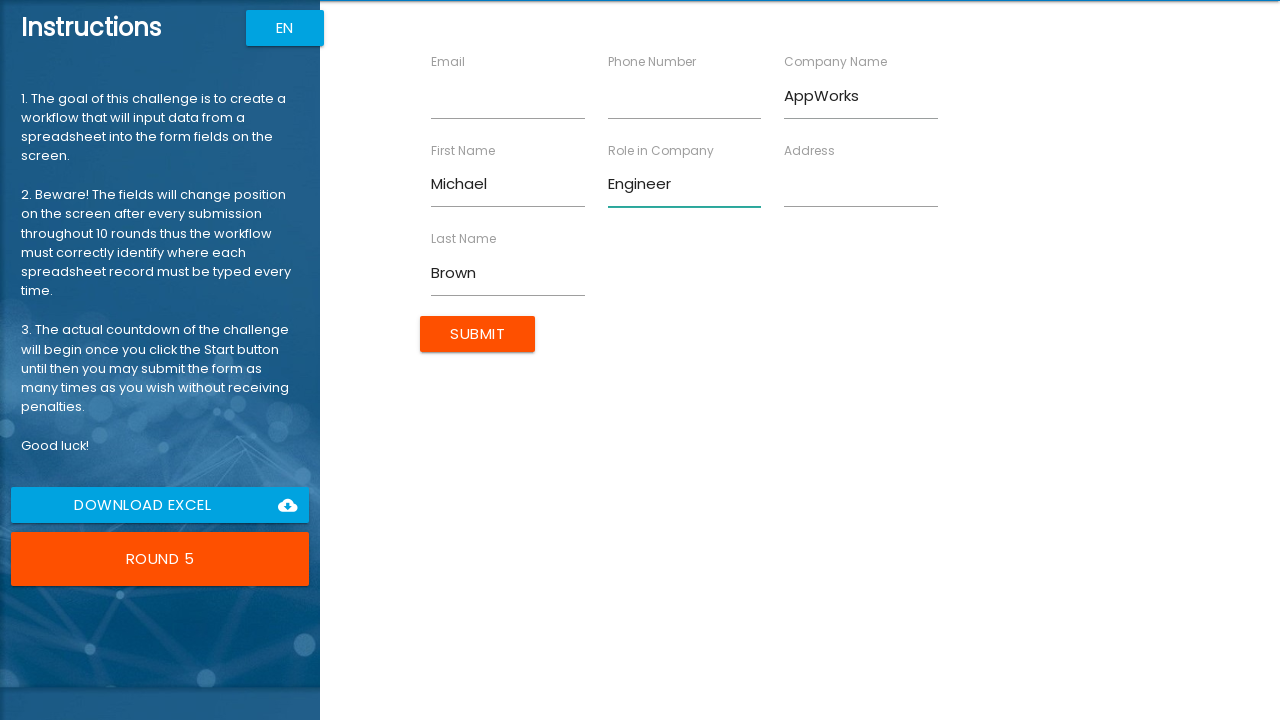

Filled Address with '654 Cedar Ln' on //input[@ng-reflect-name="labelAddress"]
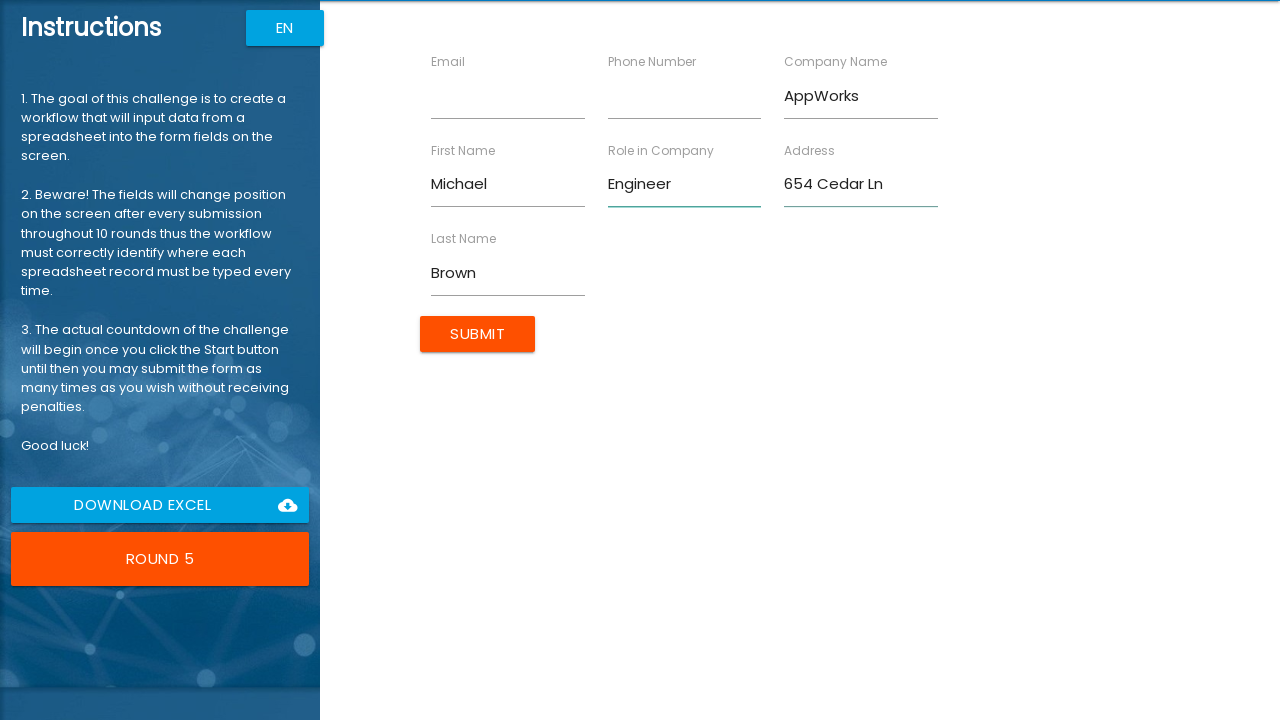

Waited for Email field to be visible
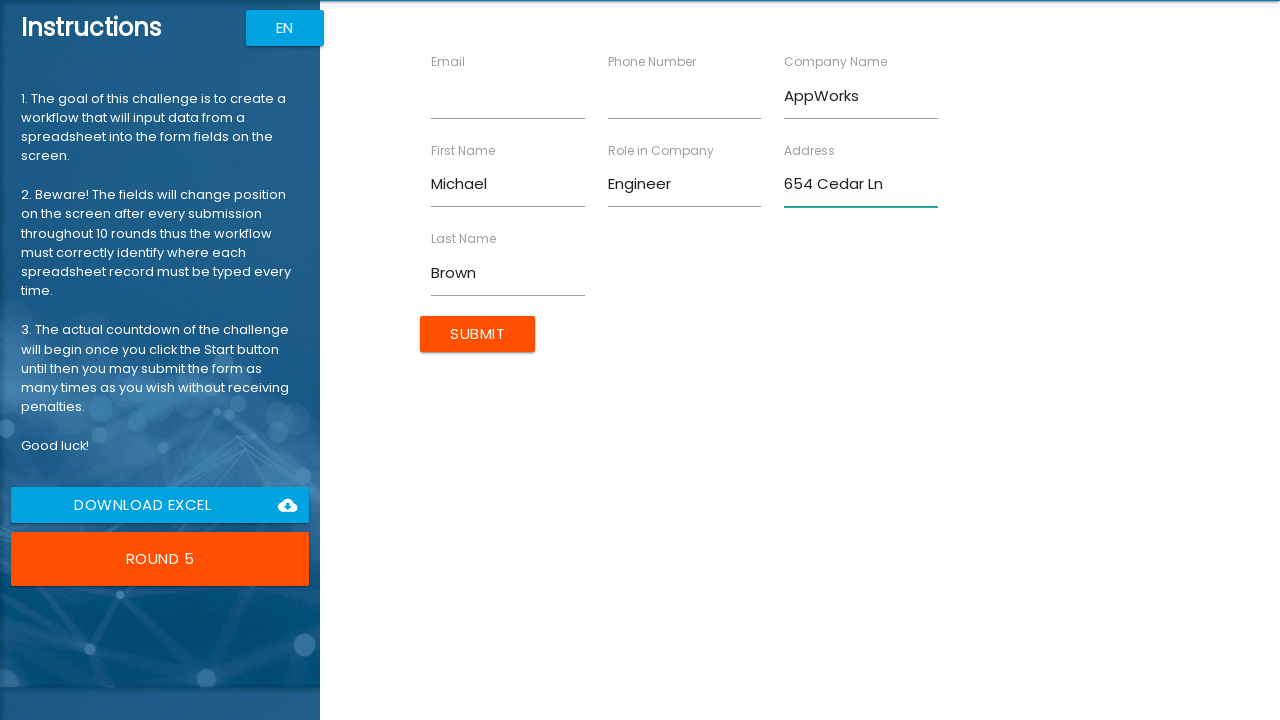

Filled Email with 'michael.b@example.com' on //input[@ng-reflect-name="labelEmail"]
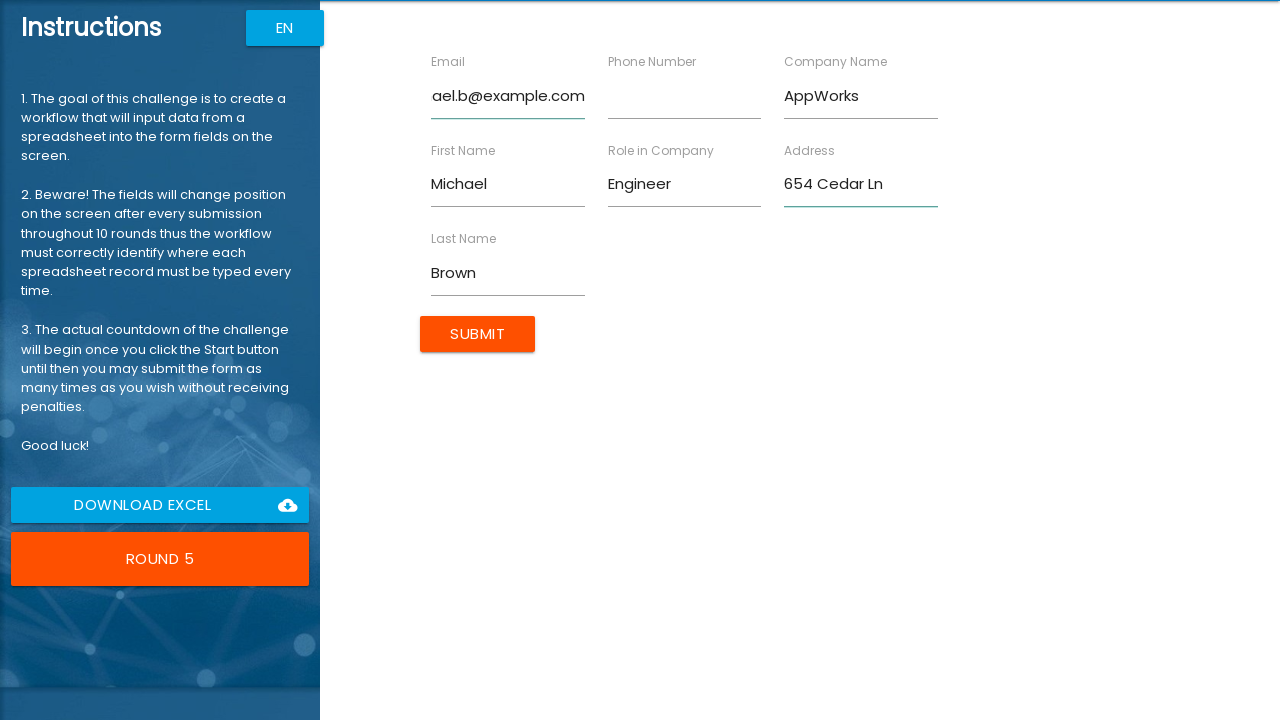

Waited for Phone Number field to be visible
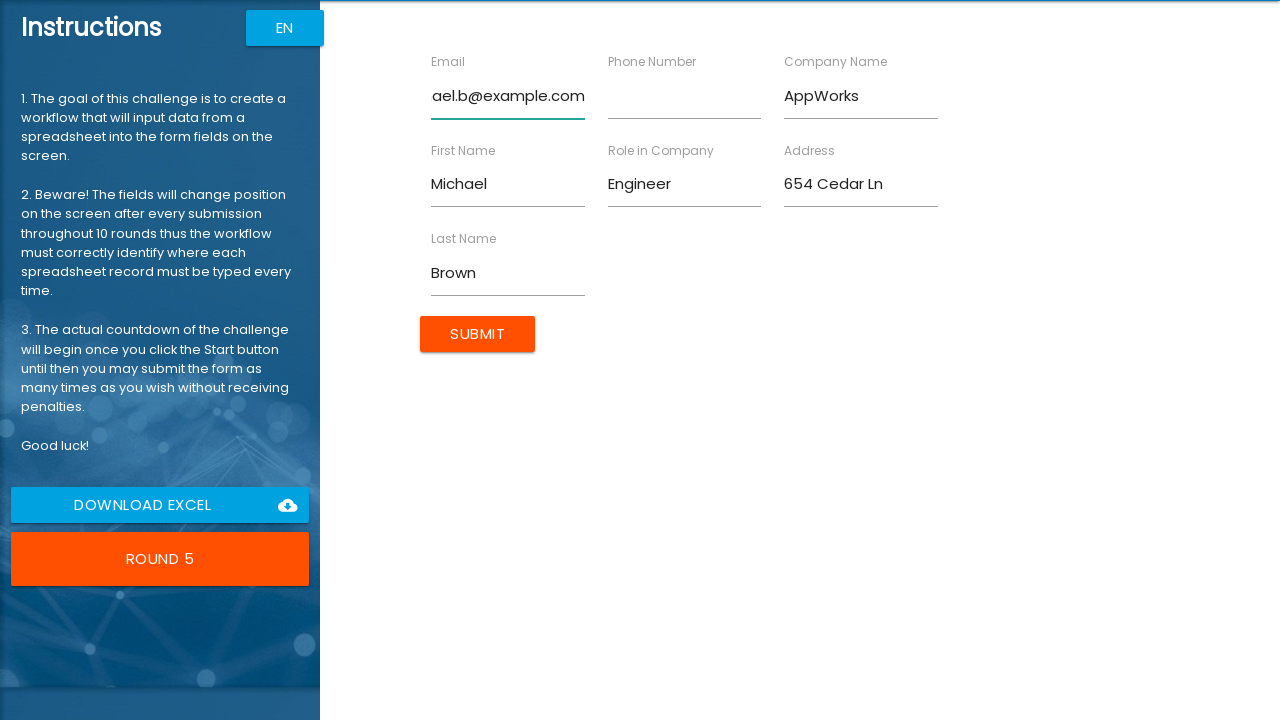

Filled Phone Number with '5678901234' on //input[@ng-reflect-name="labelPhone"]
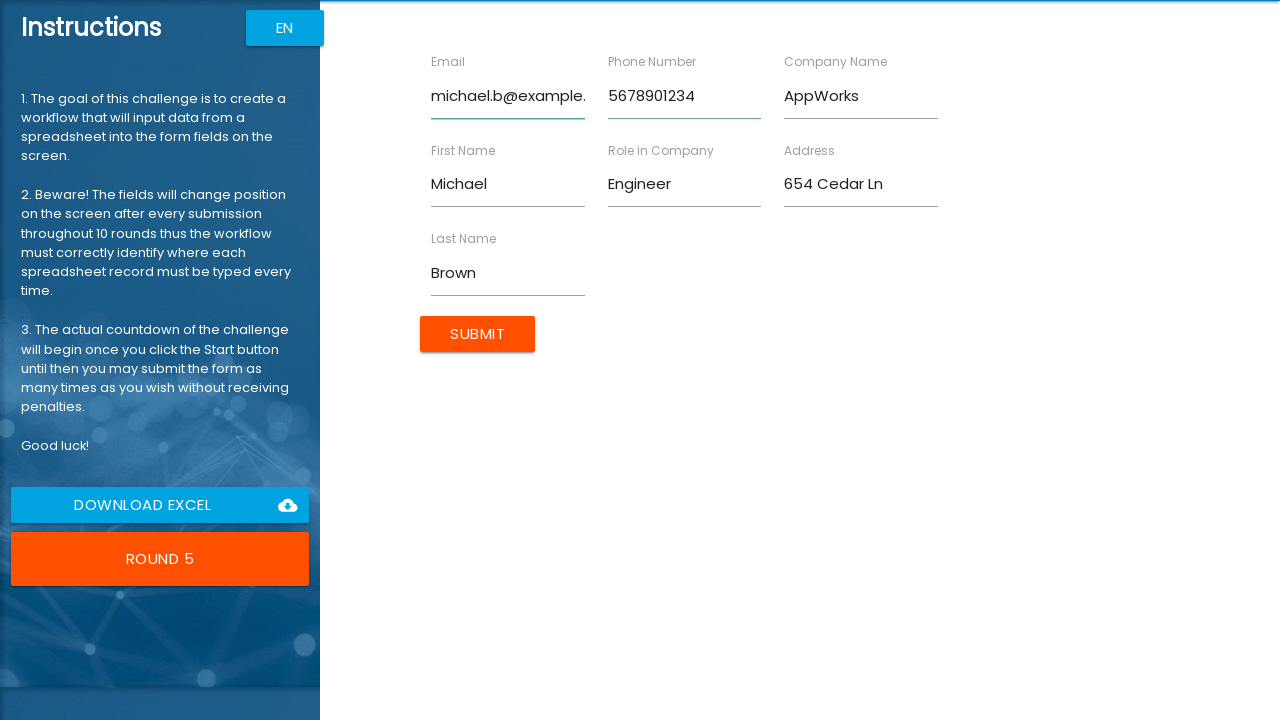

Waited for Submit button to be visible
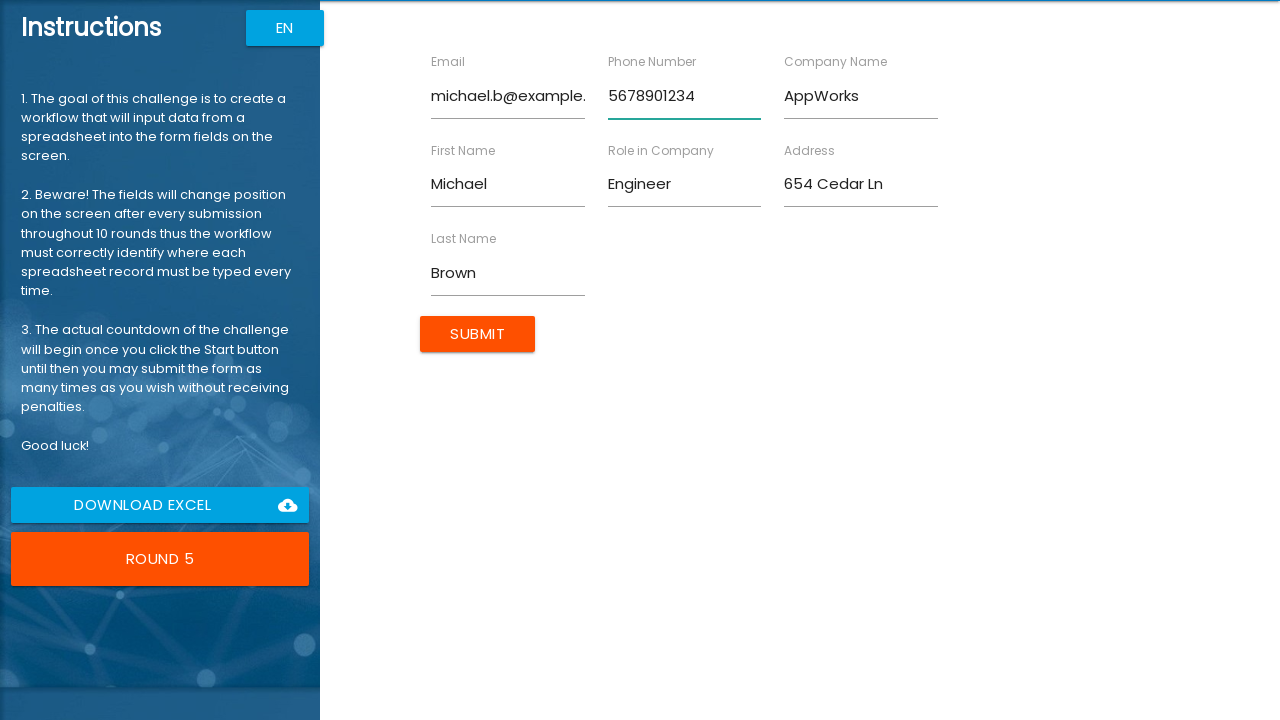

Clicked Submit button for Michael Brown at (478, 334) on //input[@value="Submit"]
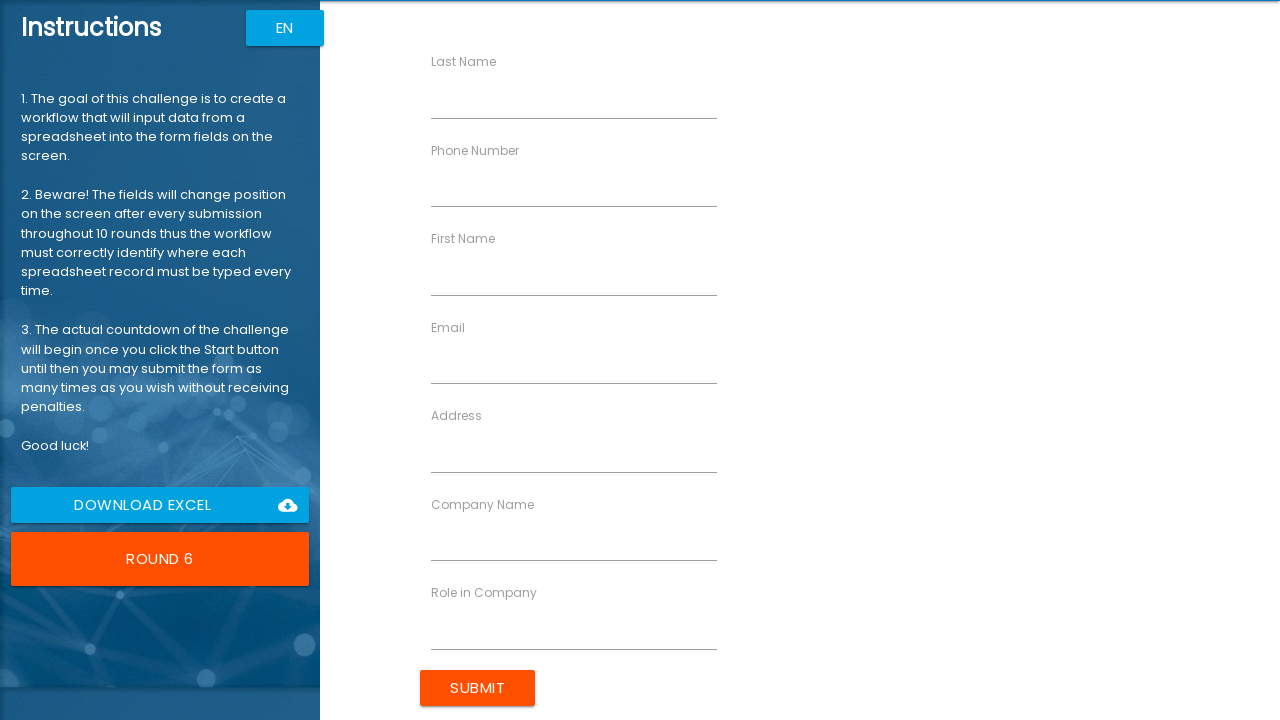

Waited for First Name field to be visible
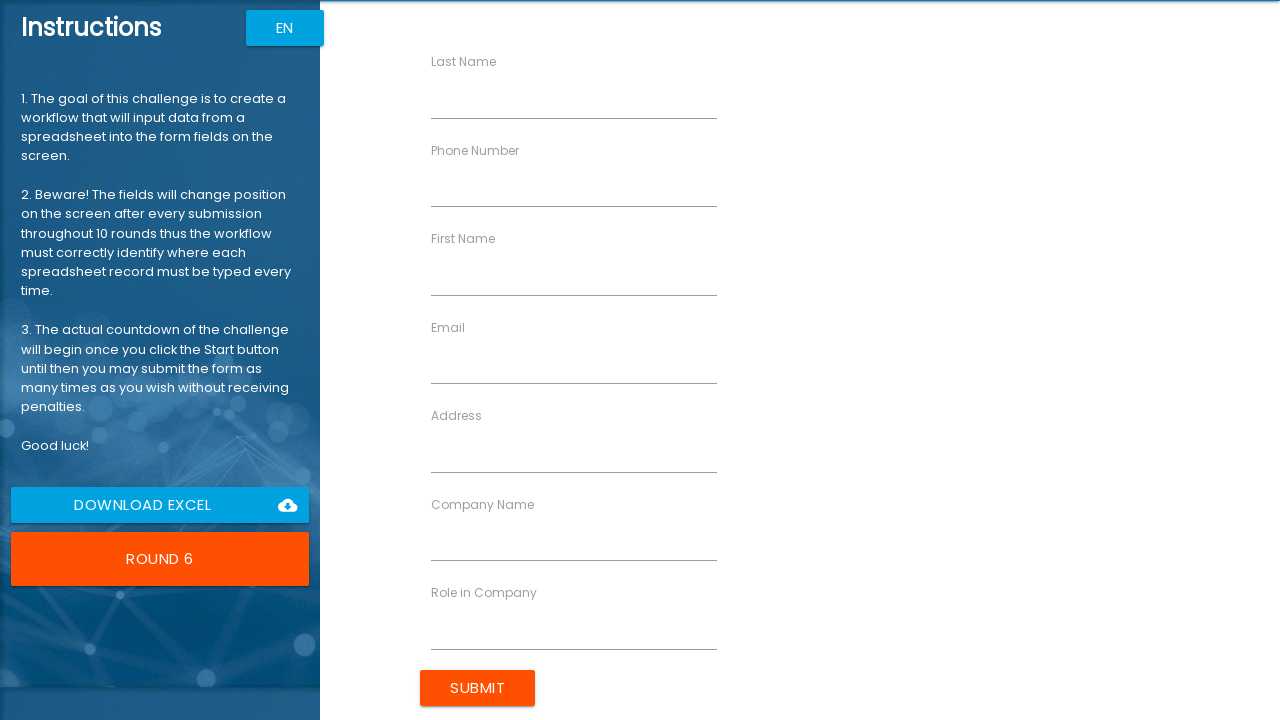

Filled First Name with 'Sarah' on //input[@ng-reflect-name="labelFirstName"]
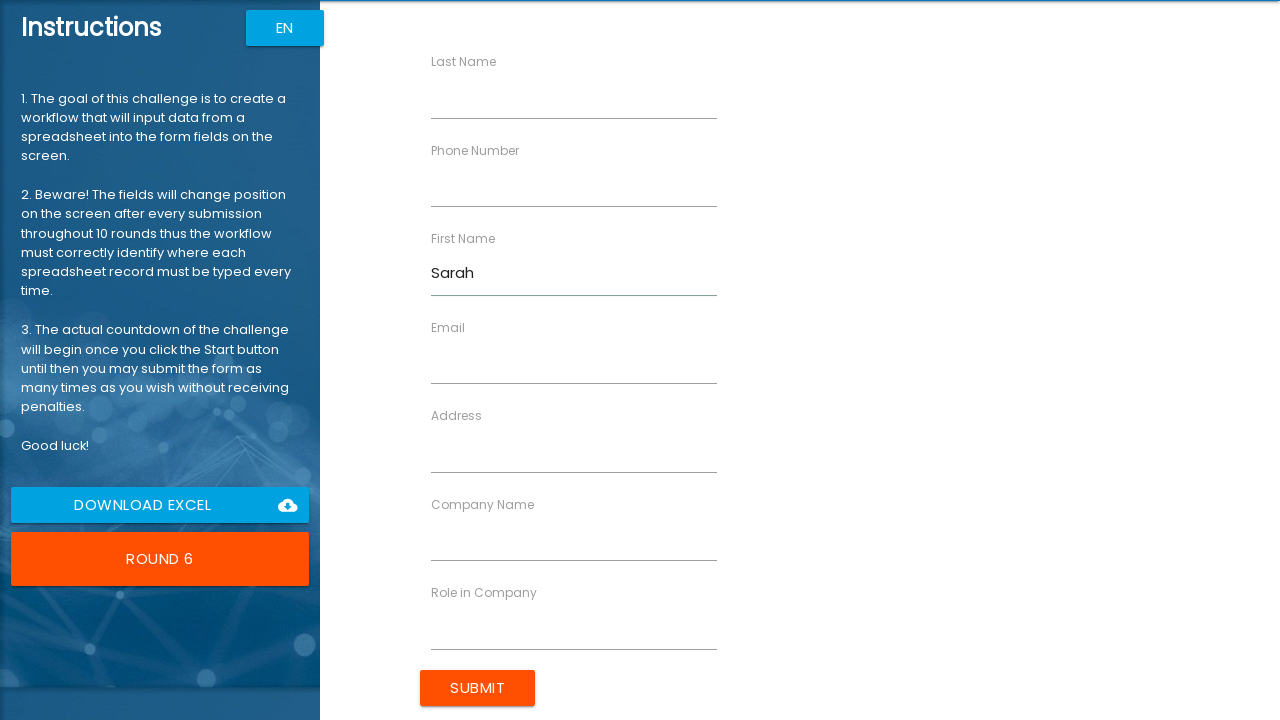

Waited for Last Name field to be visible
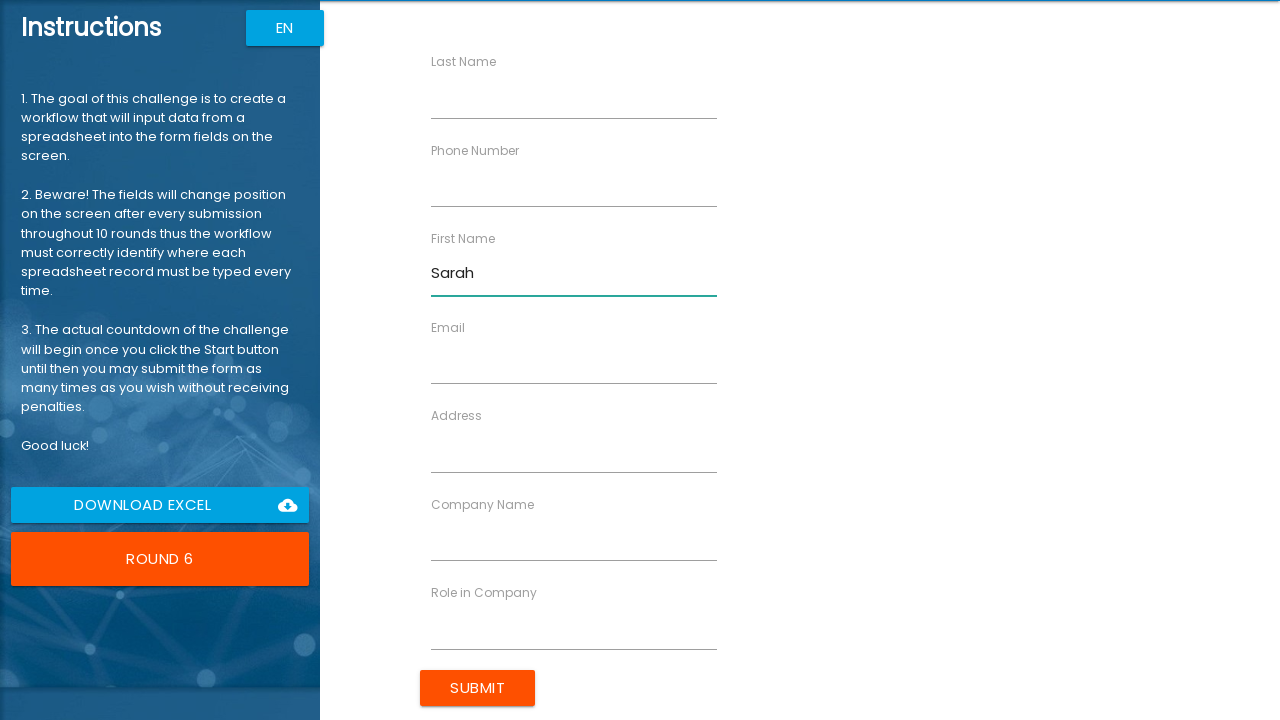

Filled Last Name with 'Davis' on //input[@ng-reflect-name="labelLastName"]
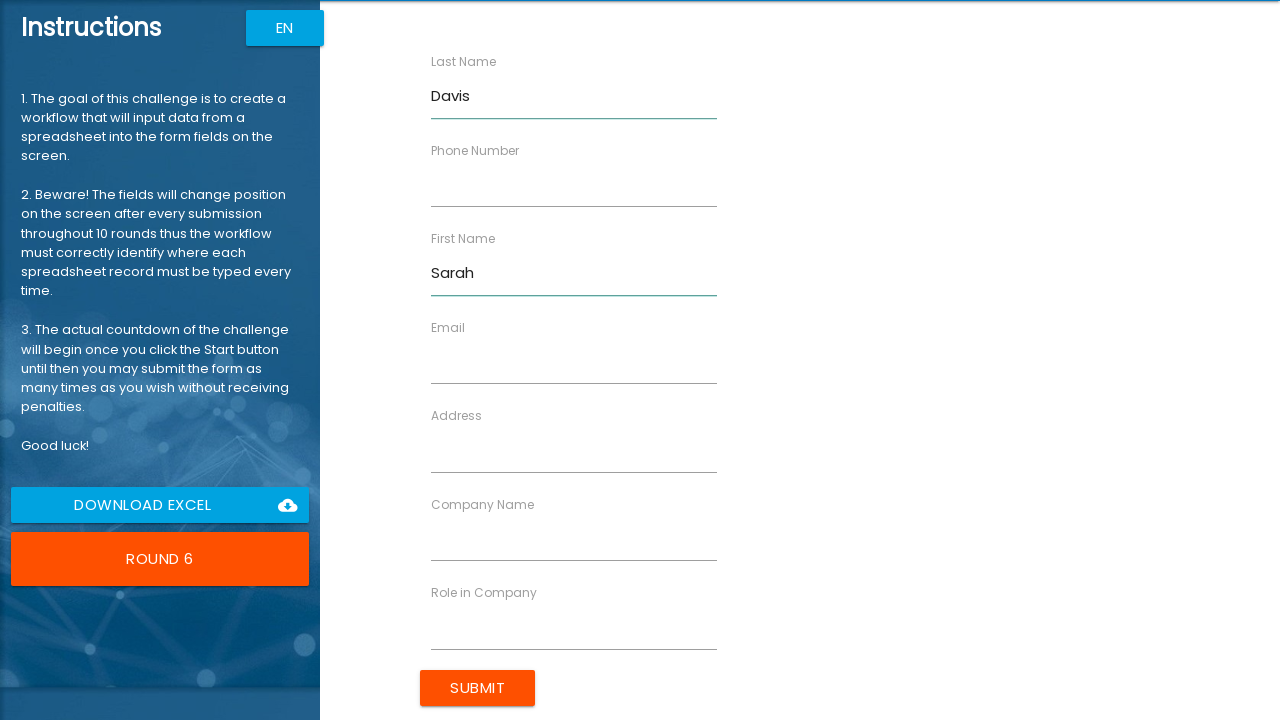

Waited for Company Name field to be visible
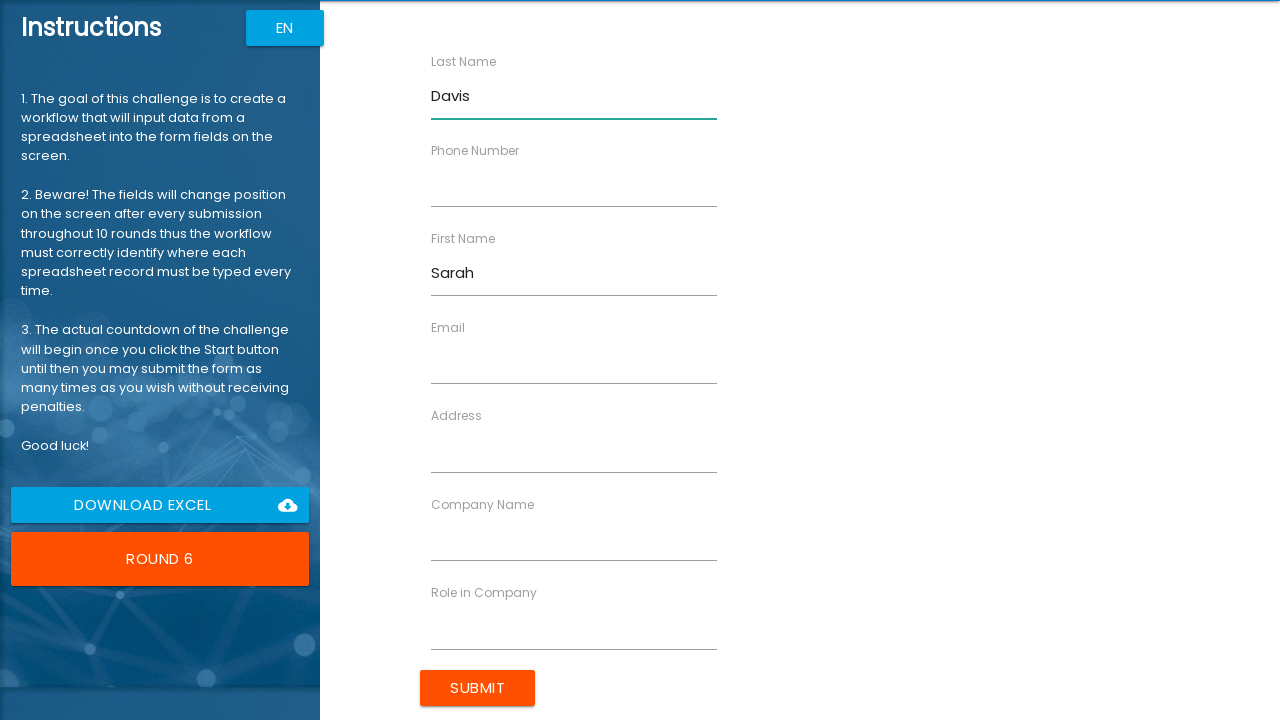

Filled Company Name with 'NetSolutions' on //input[@ng-reflect-name="labelCompanyName"]
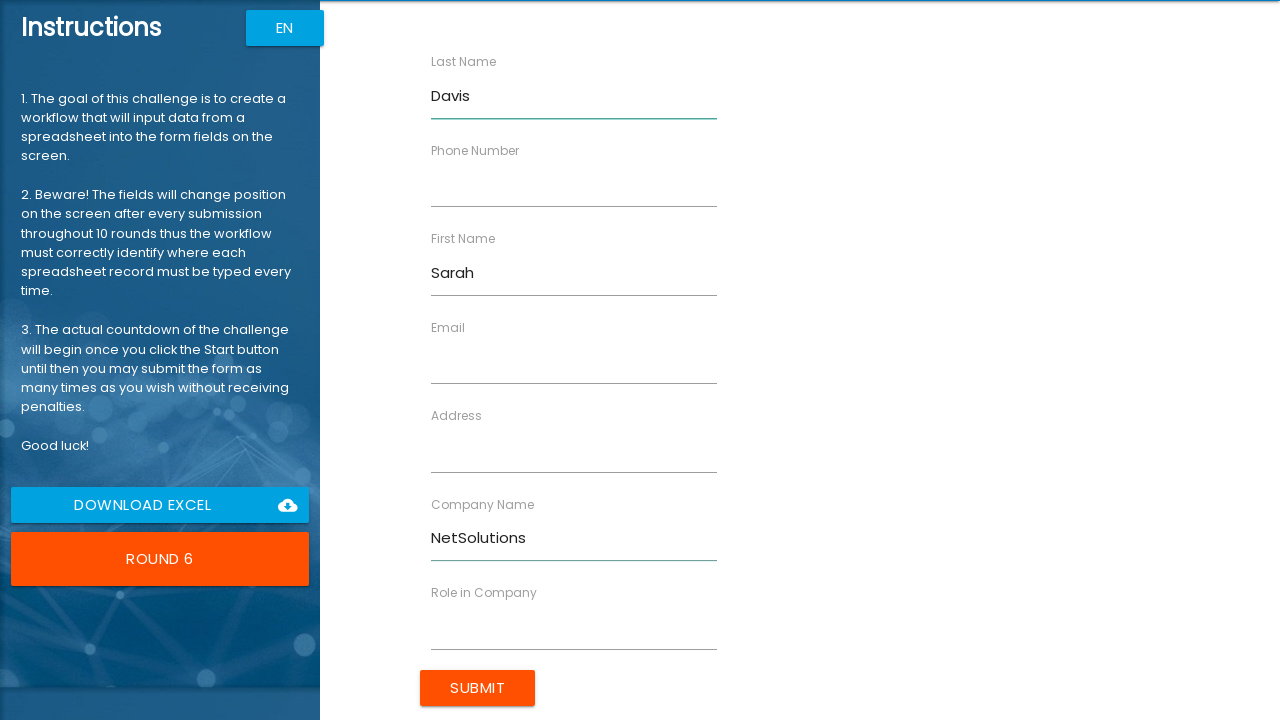

Waited for Role in Company field to be visible
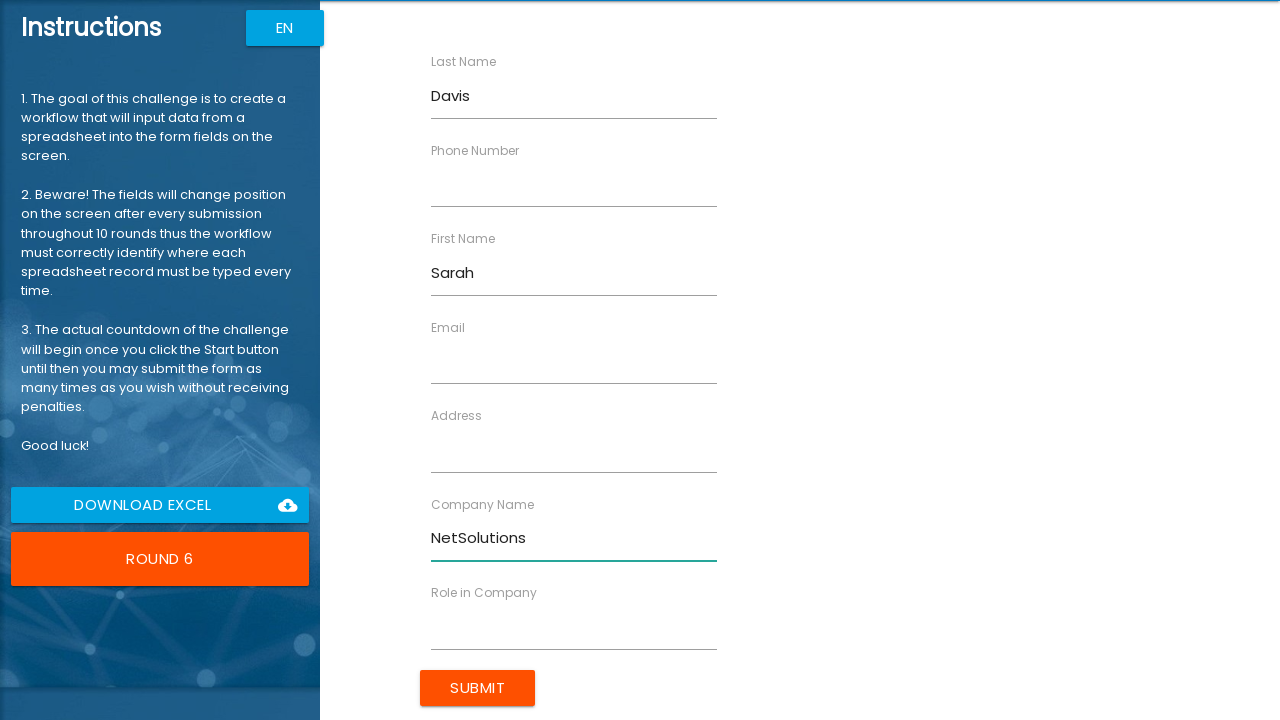

Filled Role in Company with 'Director' on //input[@ng-reflect-name="labelRole"]
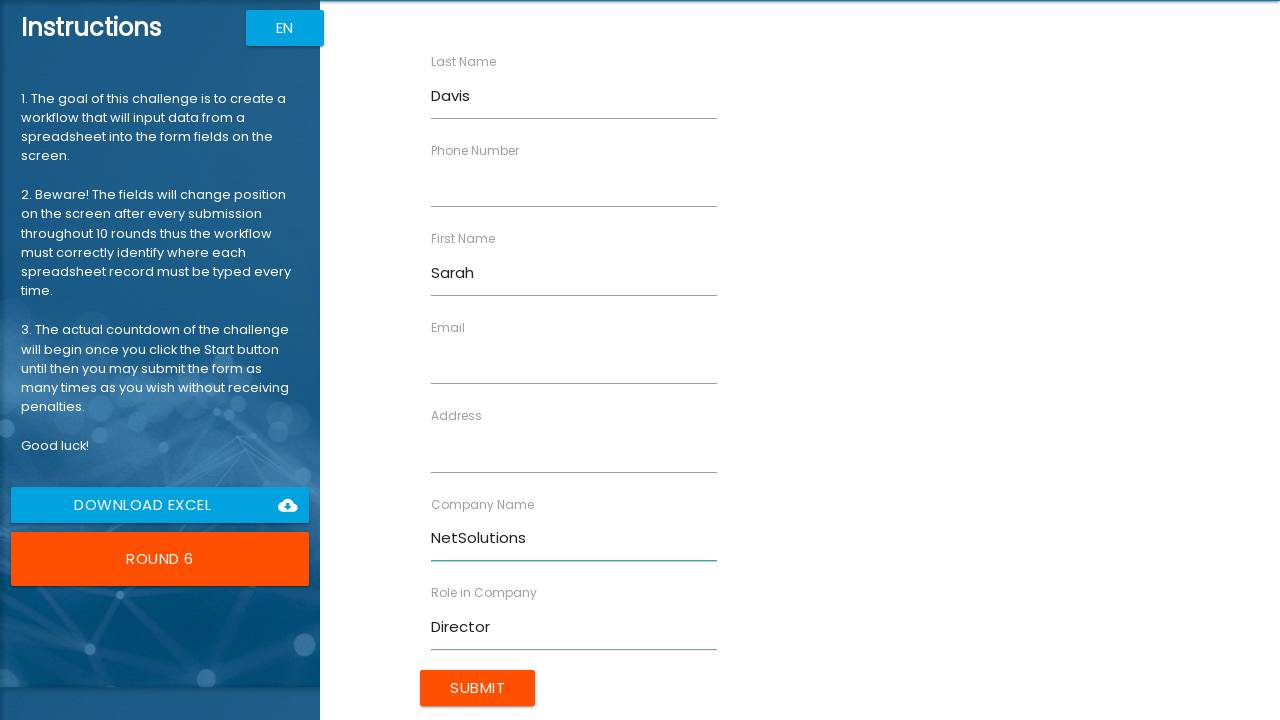

Waited for Address field to be visible
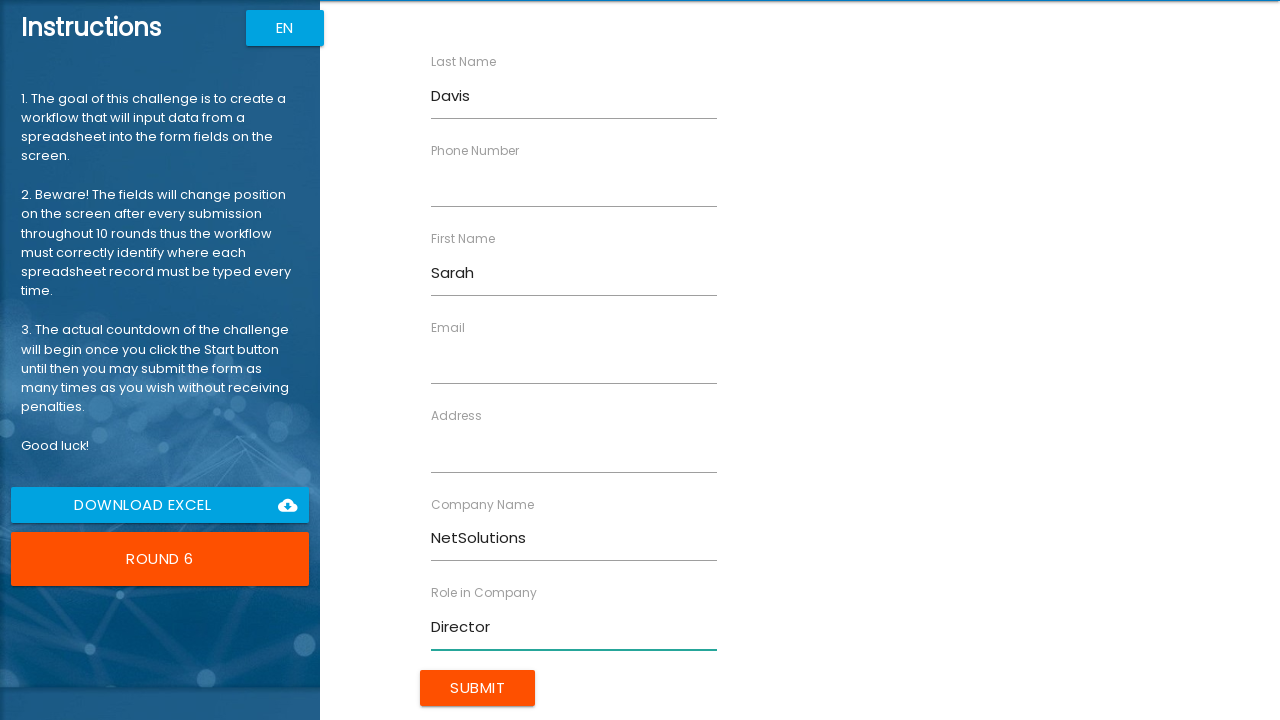

Filled Address with '987 Birch Dr' on //input[@ng-reflect-name="labelAddress"]
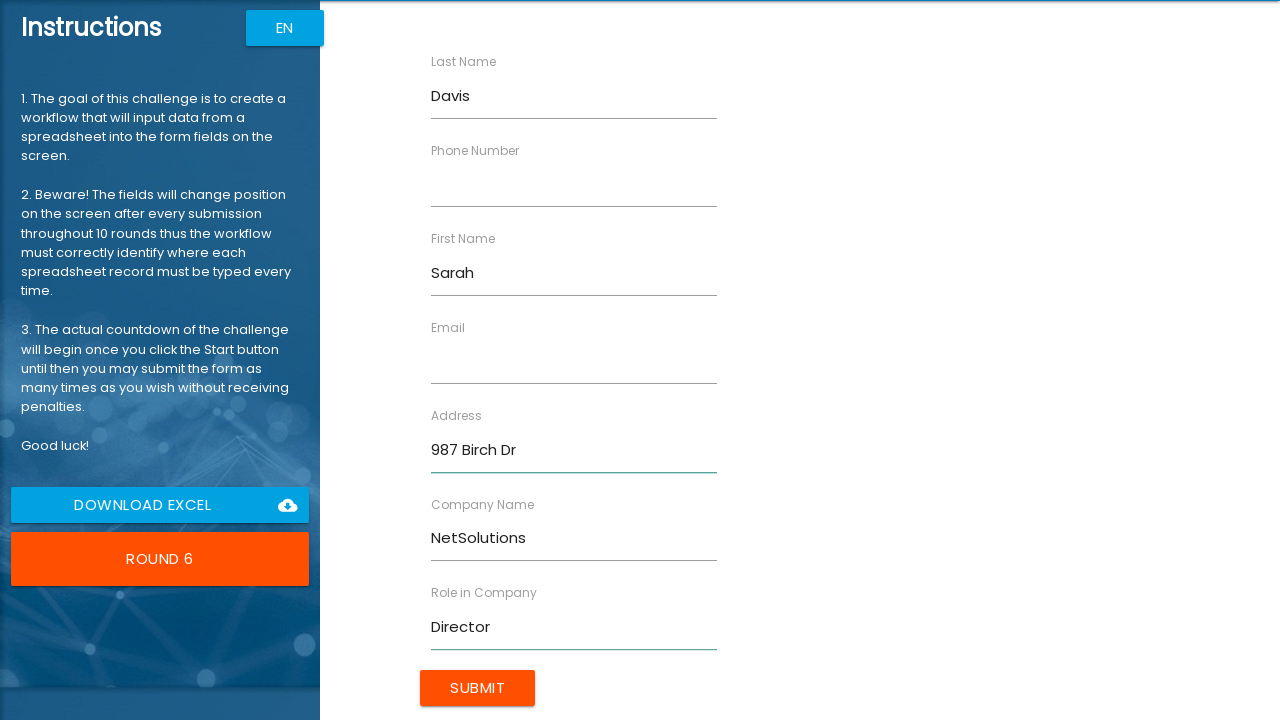

Waited for Email field to be visible
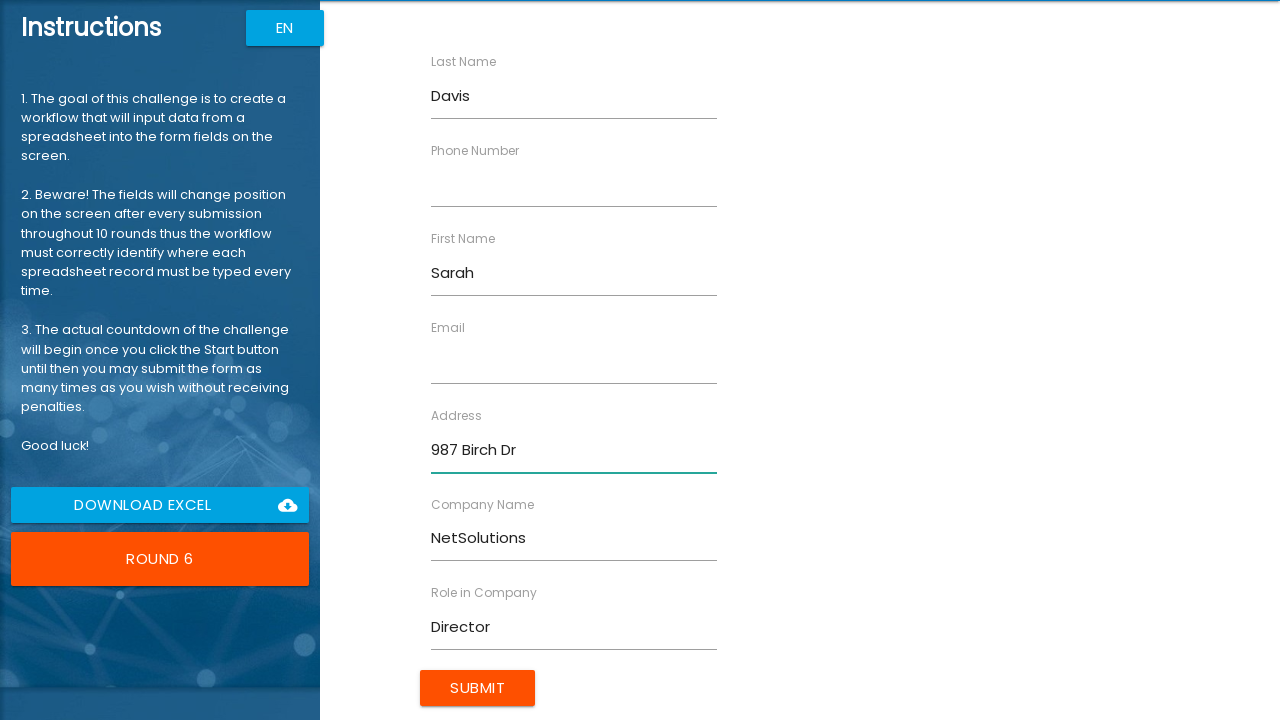

Filled Email with 'sarah.d@example.com' on //input[@ng-reflect-name="labelEmail"]
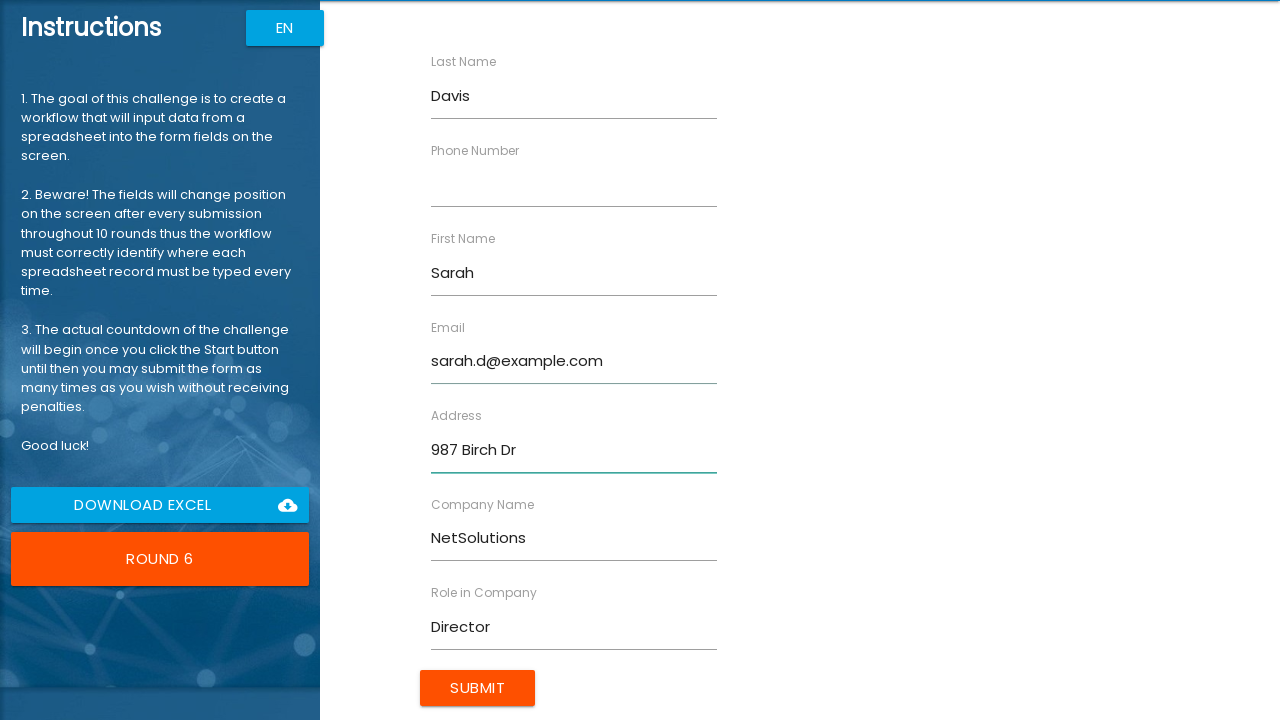

Waited for Phone Number field to be visible
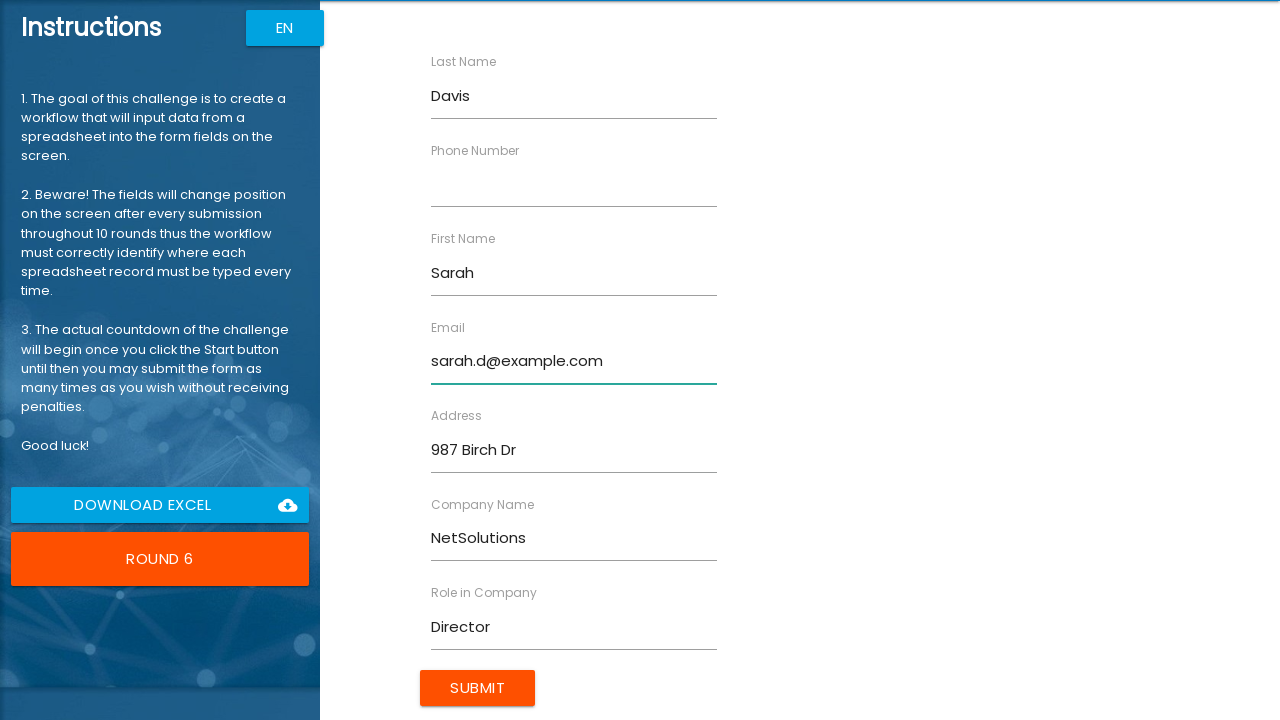

Filled Phone Number with '6789012345' on //input[@ng-reflect-name="labelPhone"]
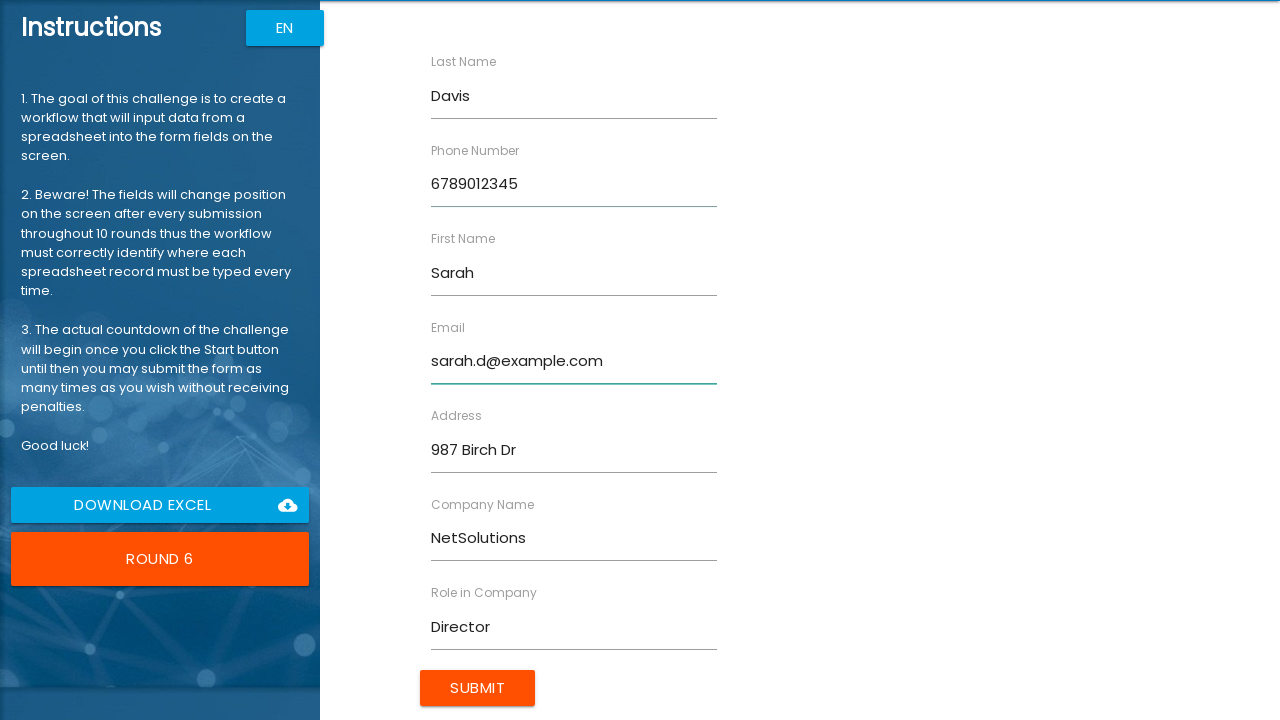

Waited for Submit button to be visible
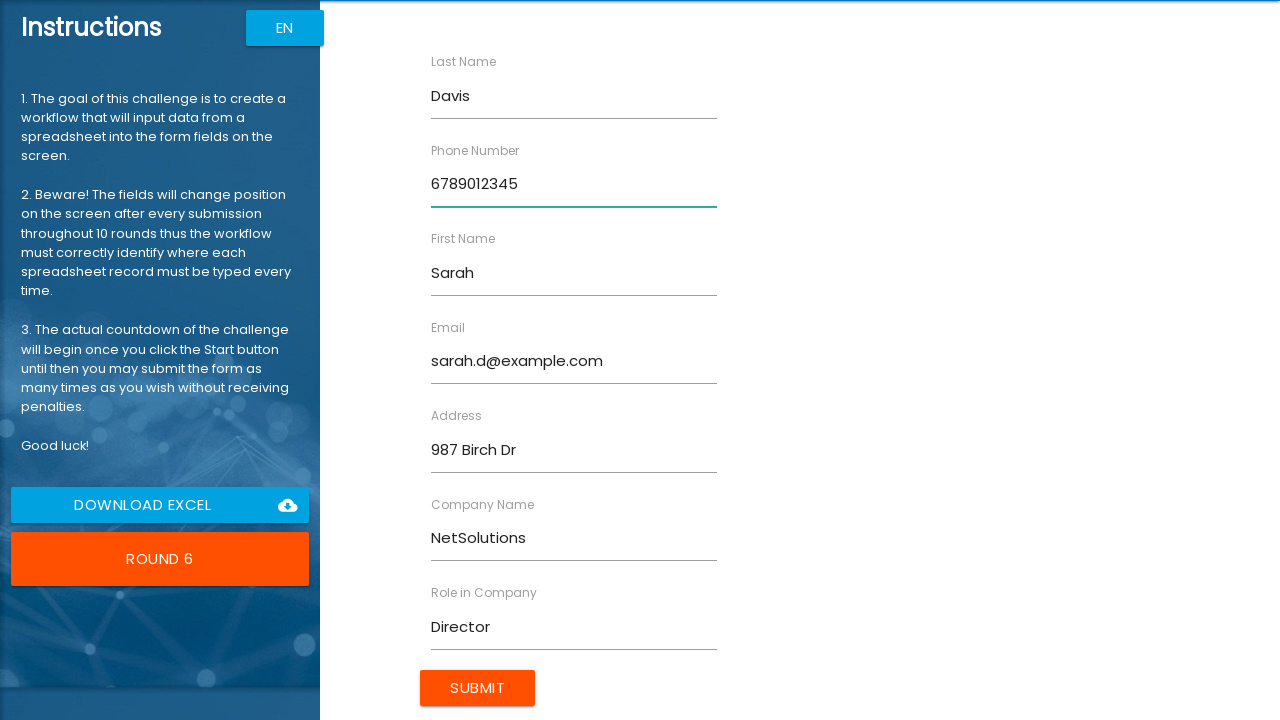

Clicked Submit button for Sarah Davis at (478, 688) on //input[@value="Submit"]
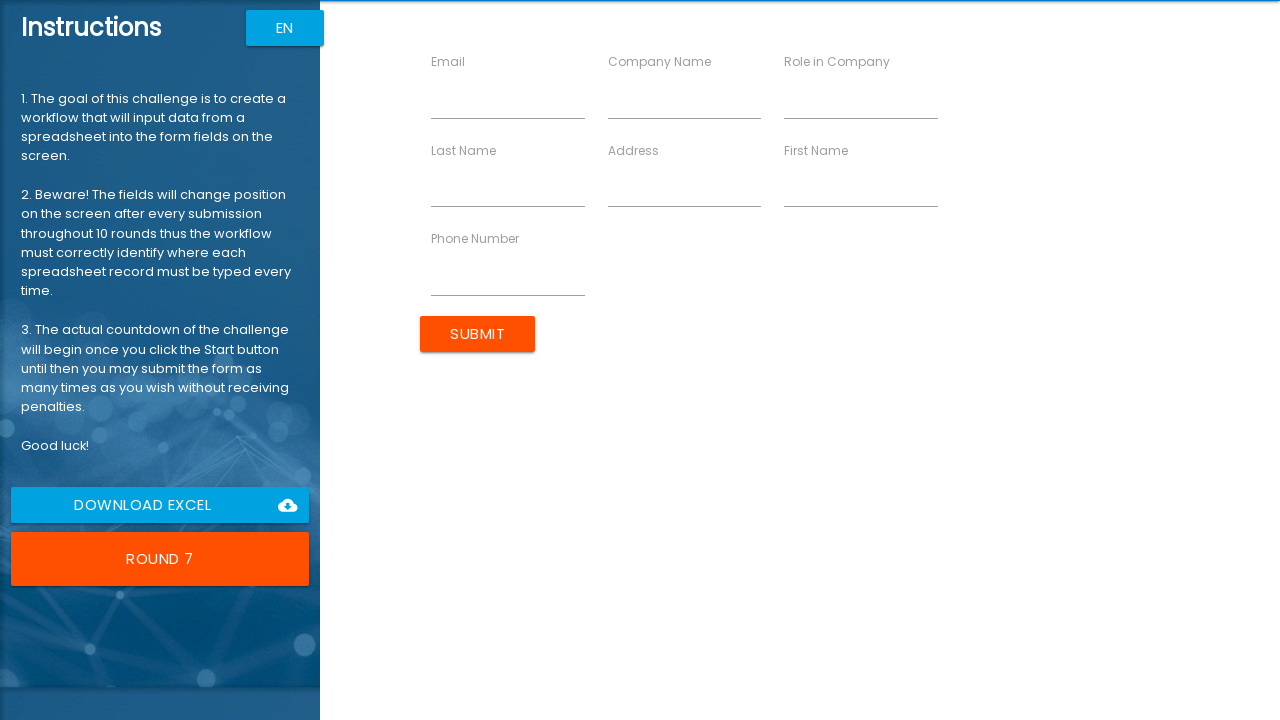

Waited for First Name field to be visible
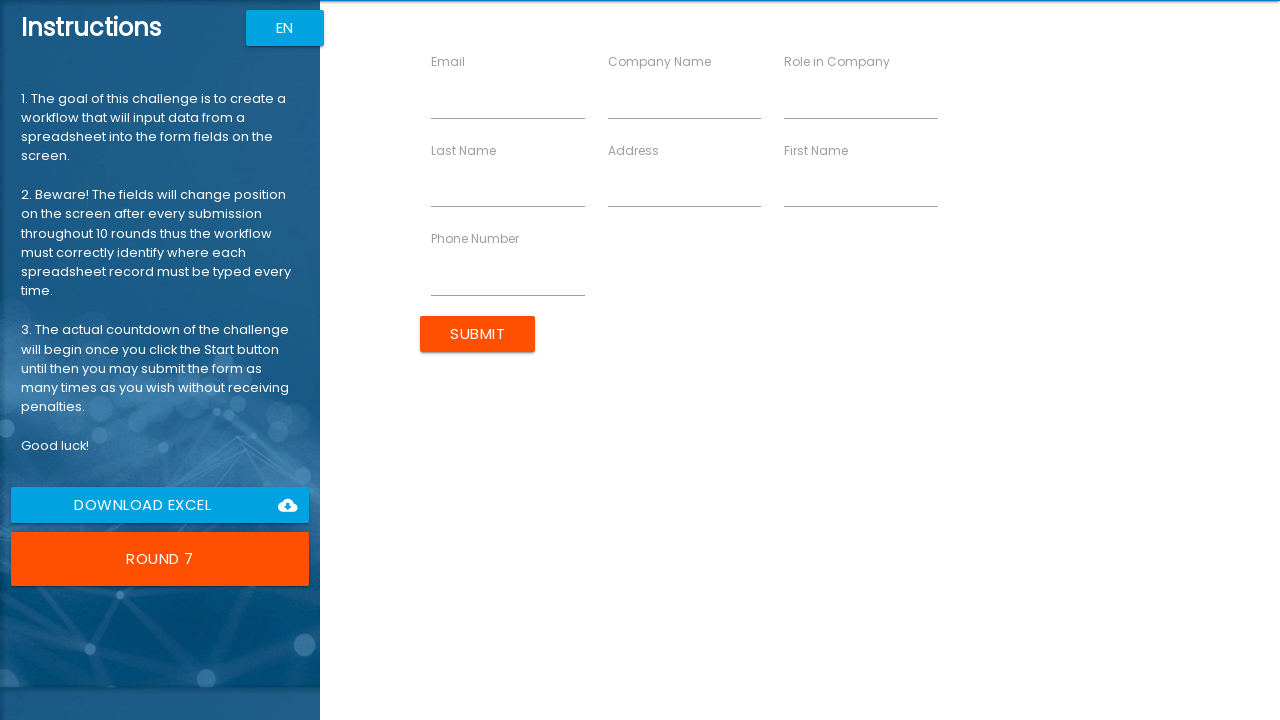

Filled First Name with 'David' on //input[@ng-reflect-name="labelFirstName"]
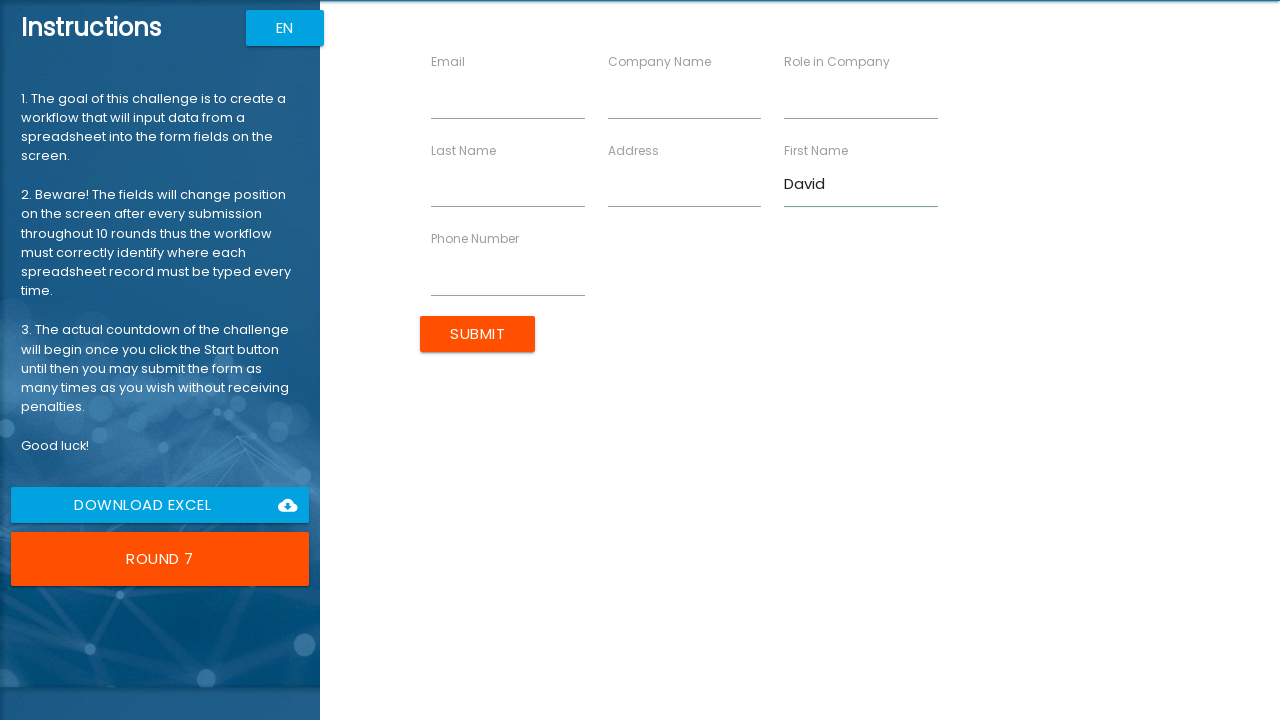

Waited for Last Name field to be visible
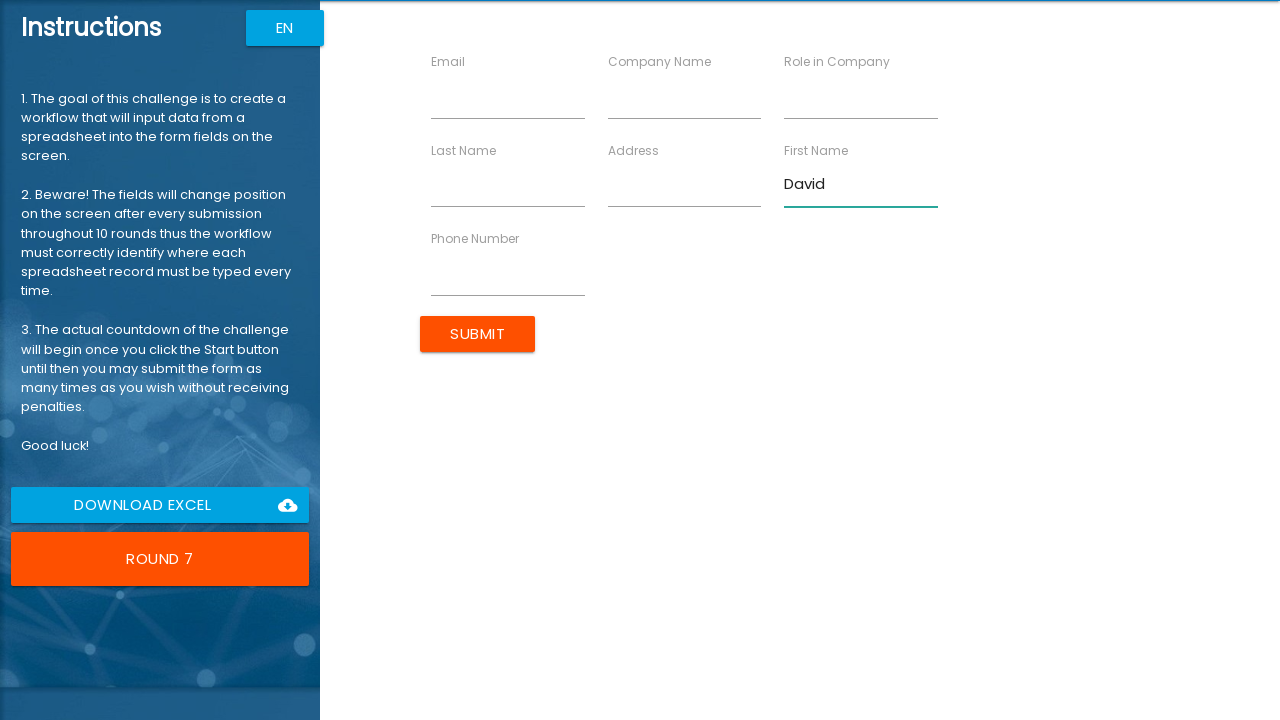

Filled Last Name with 'Miller' on //input[@ng-reflect-name="labelLastName"]
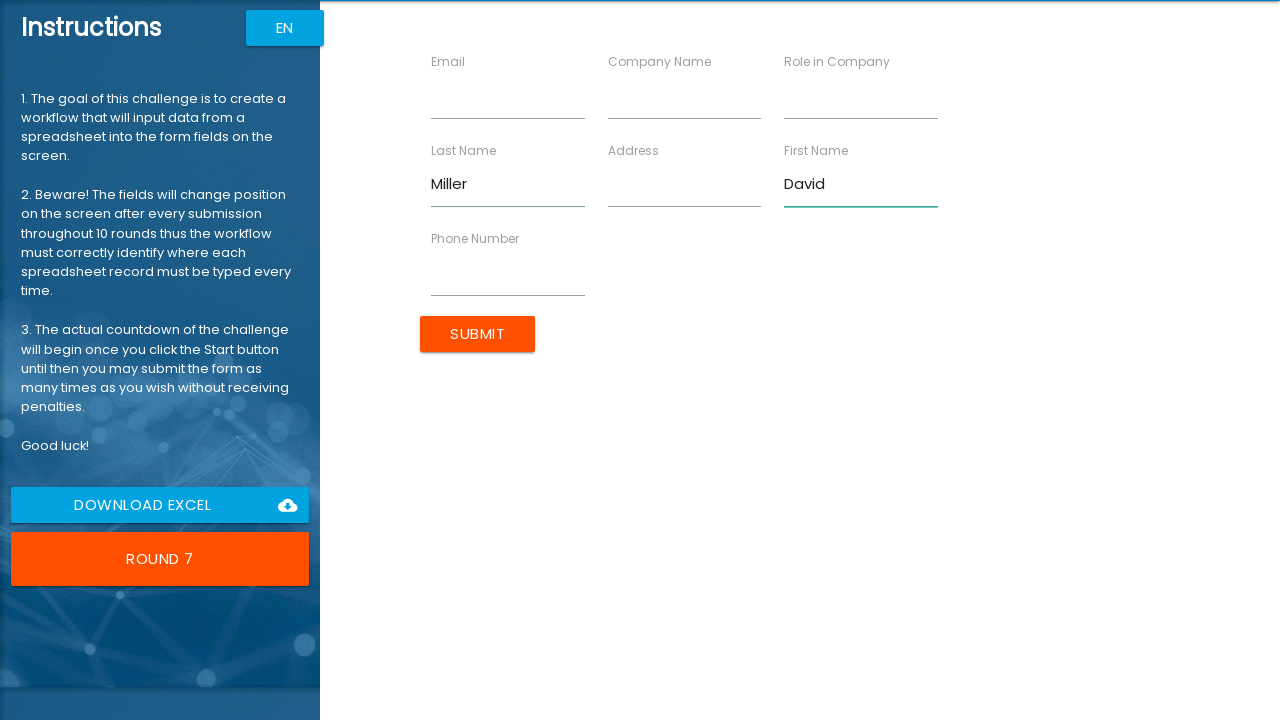

Waited for Company Name field to be visible
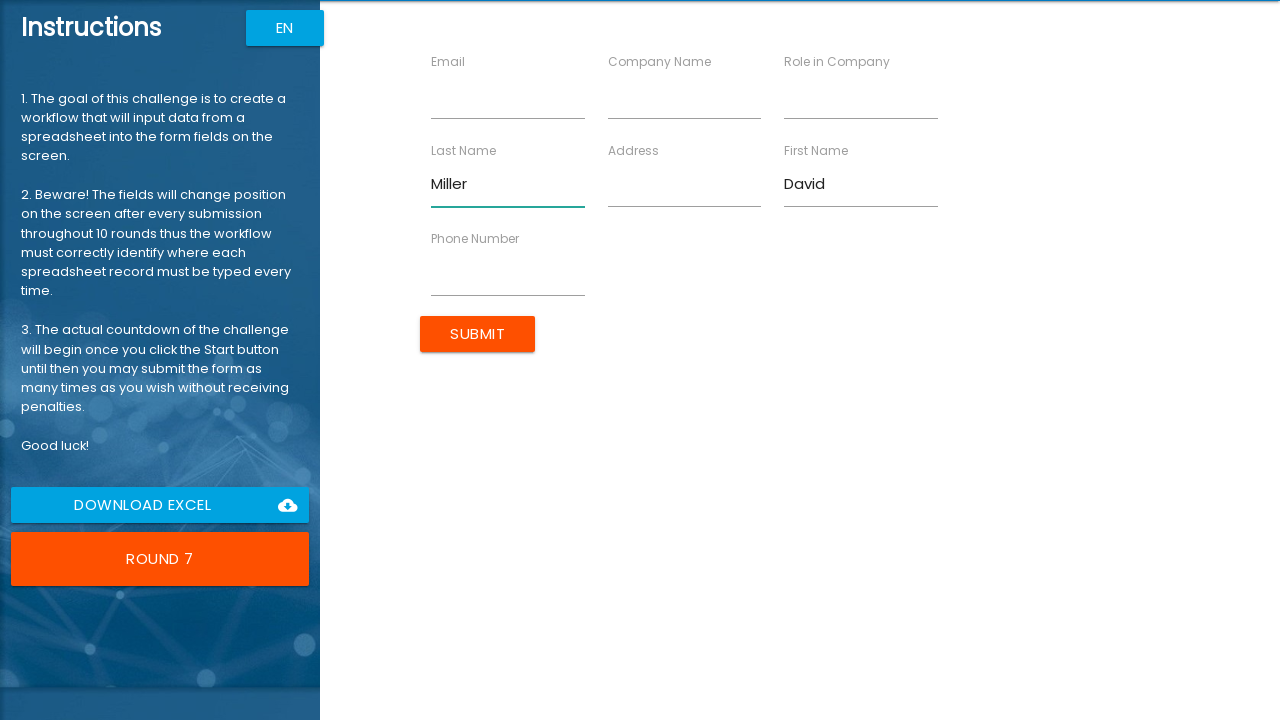

Filled Company Name with 'SoftPro' on //input[@ng-reflect-name="labelCompanyName"]
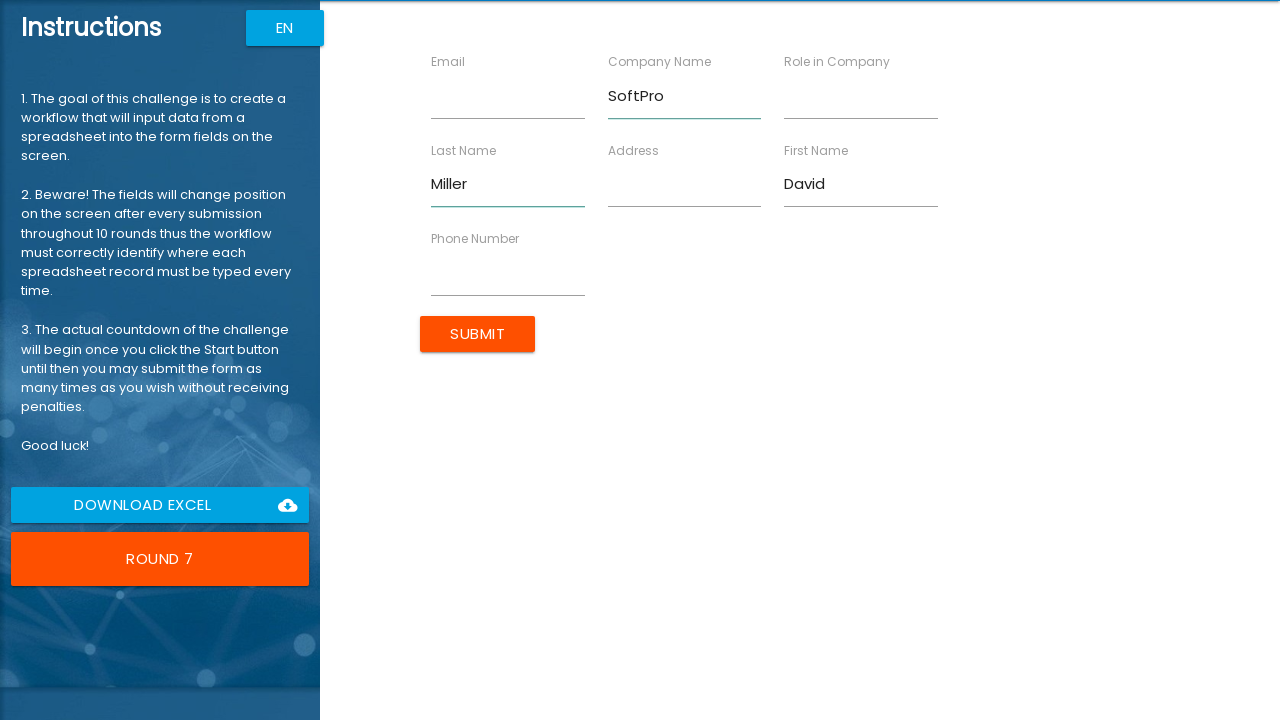

Waited for Role in Company field to be visible
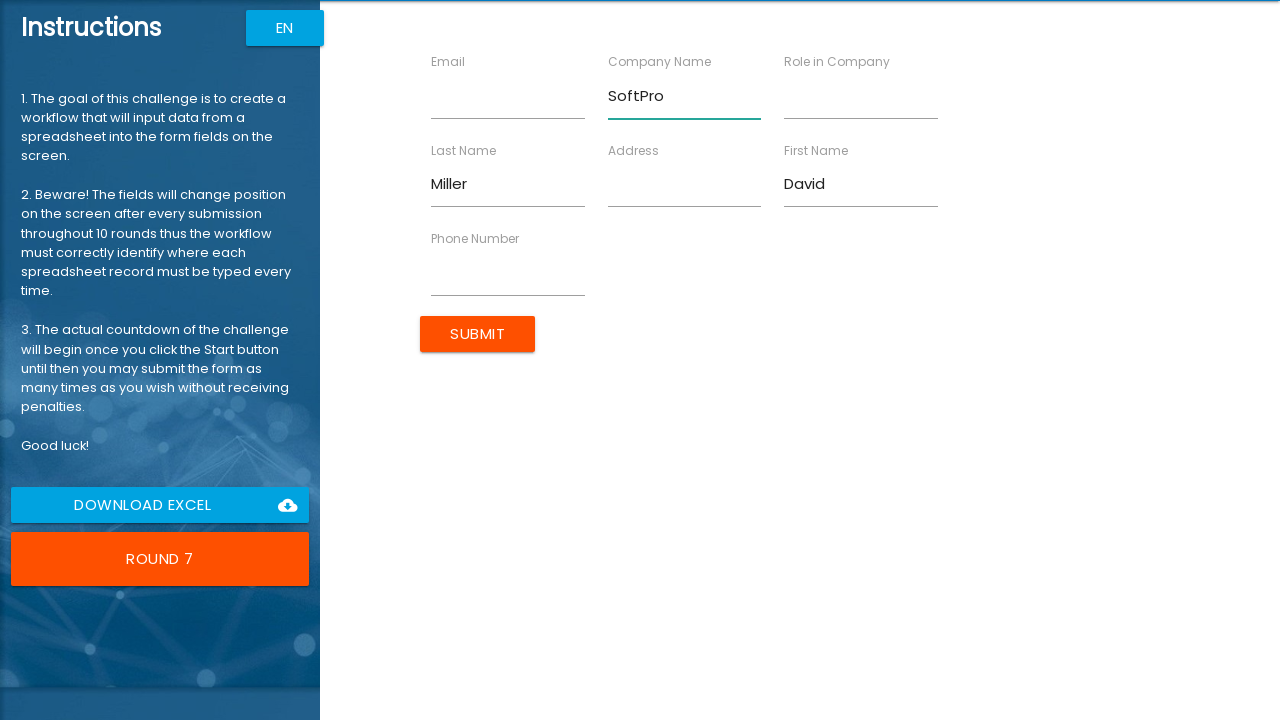

Filled Role in Company with 'Consultant' on //input[@ng-reflect-name="labelRole"]
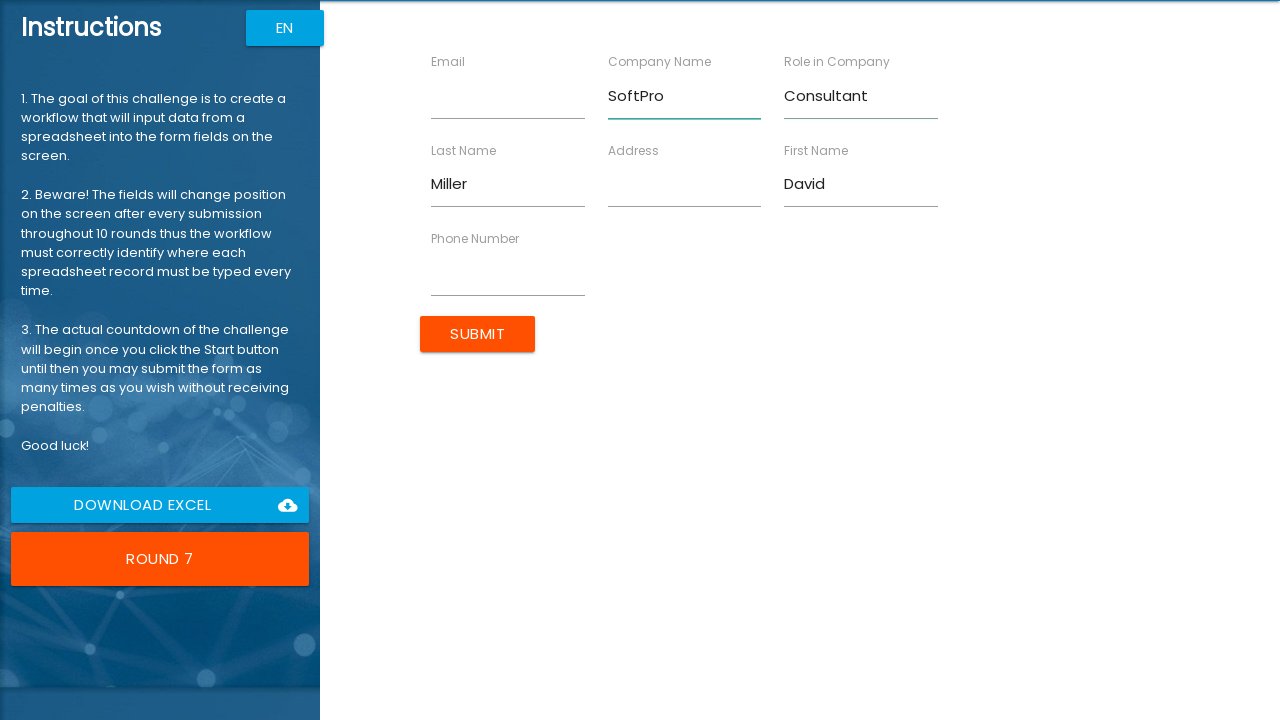

Waited for Address field to be visible
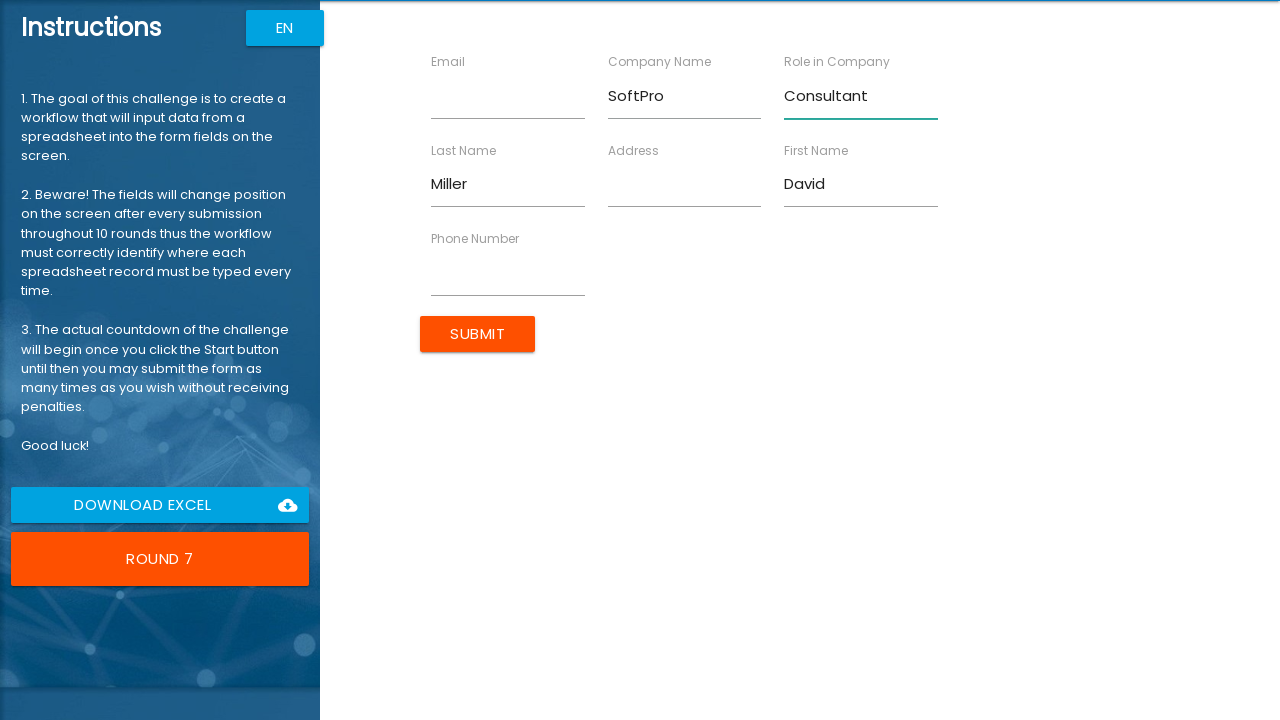

Filled Address with '147 Maple Way' on //input[@ng-reflect-name="labelAddress"]
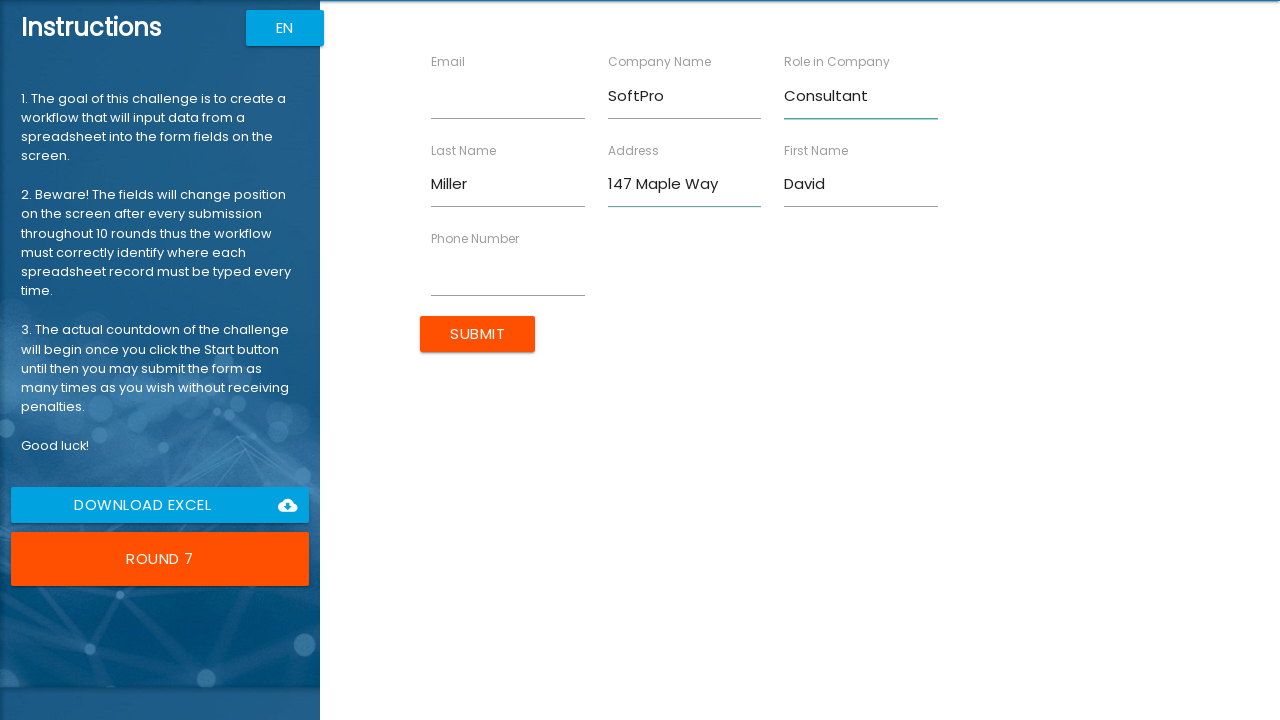

Waited for Email field to be visible
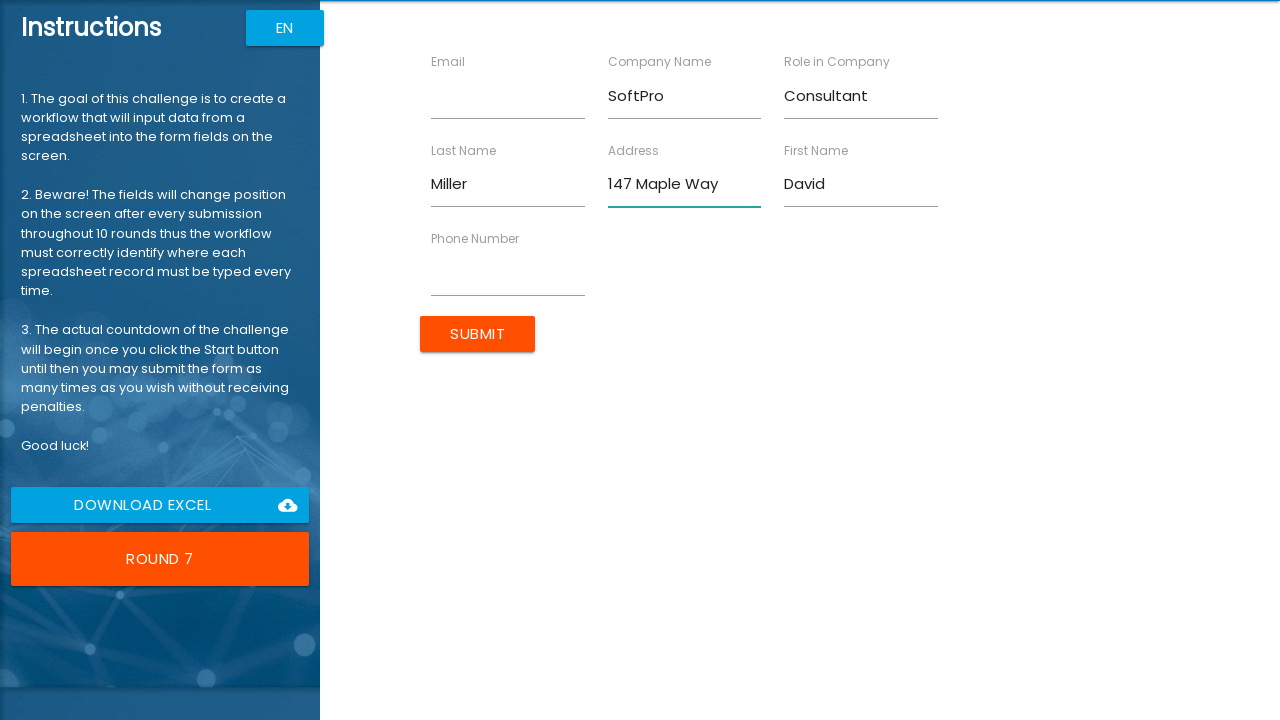

Filled Email with 'david.m@example.com' on //input[@ng-reflect-name="labelEmail"]
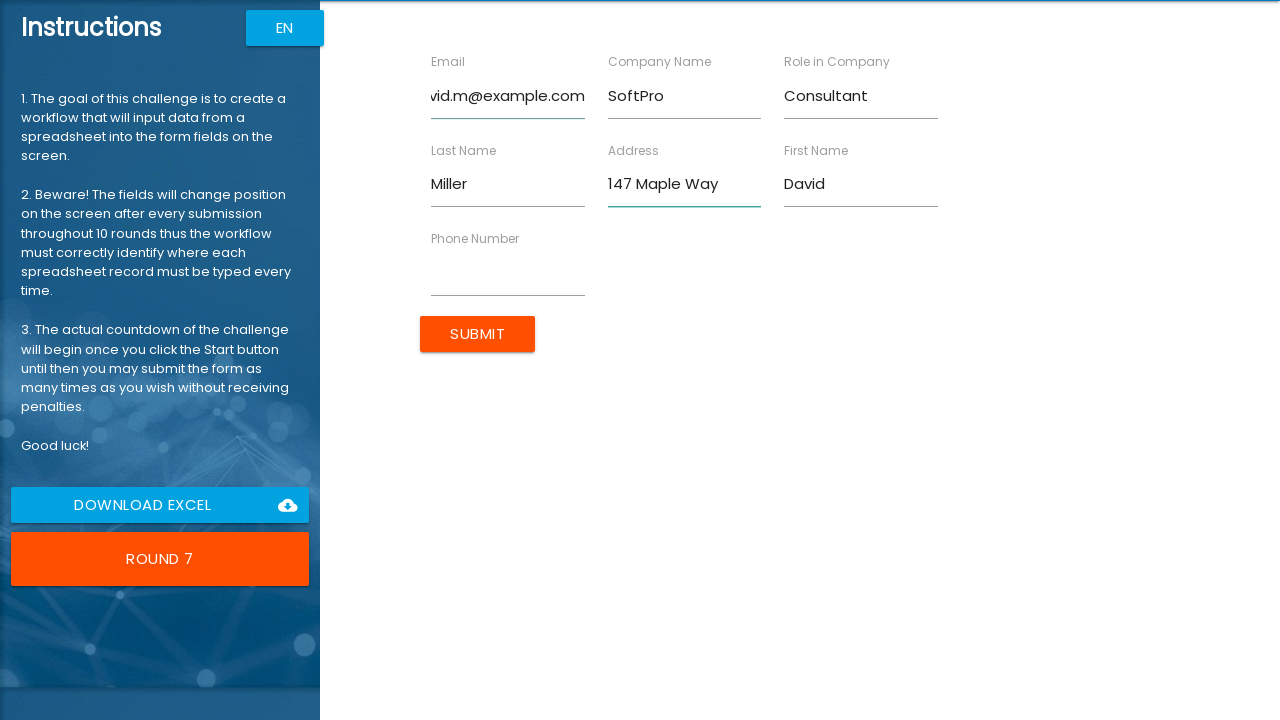

Waited for Phone Number field to be visible
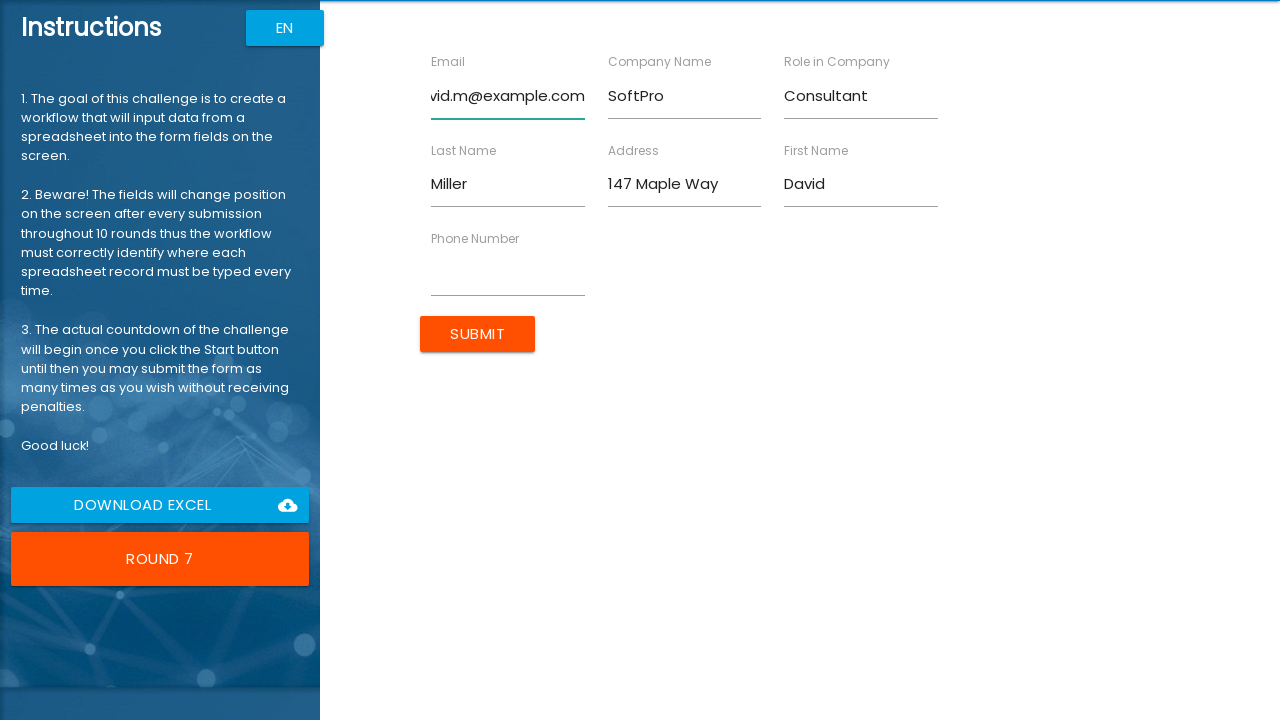

Filled Phone Number with '7890123456' on //input[@ng-reflect-name="labelPhone"]
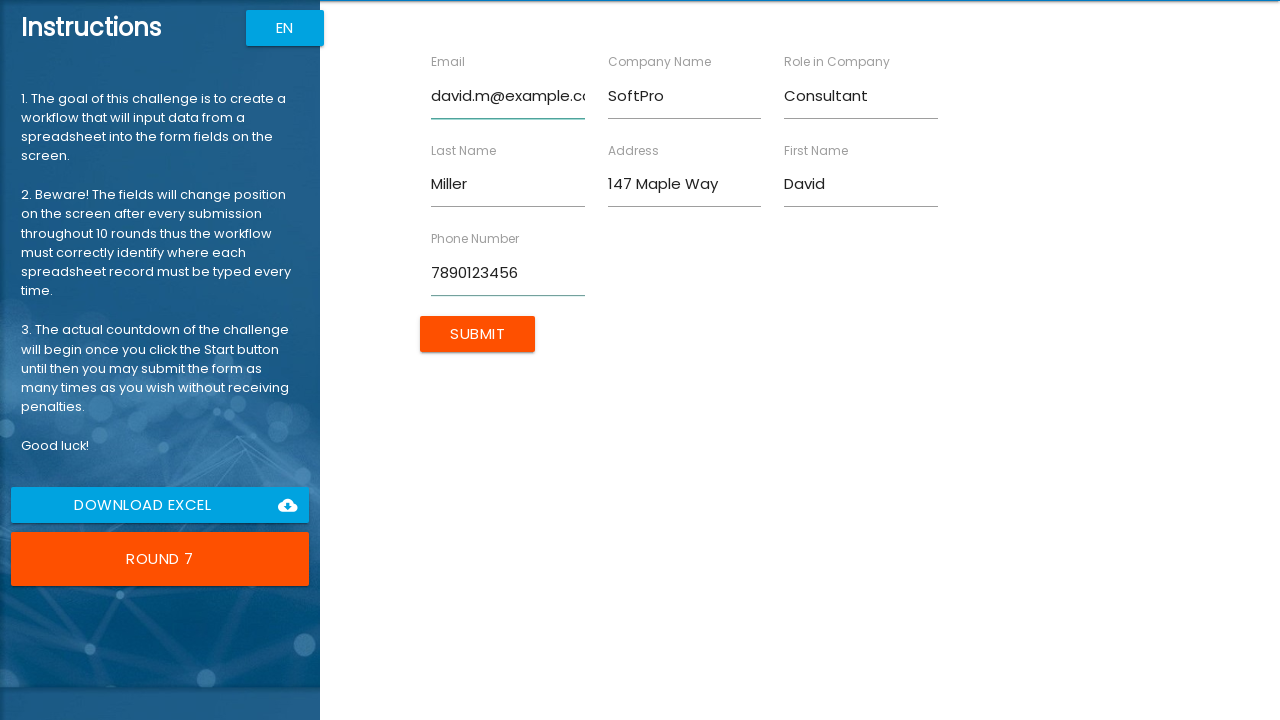

Waited for Submit button to be visible
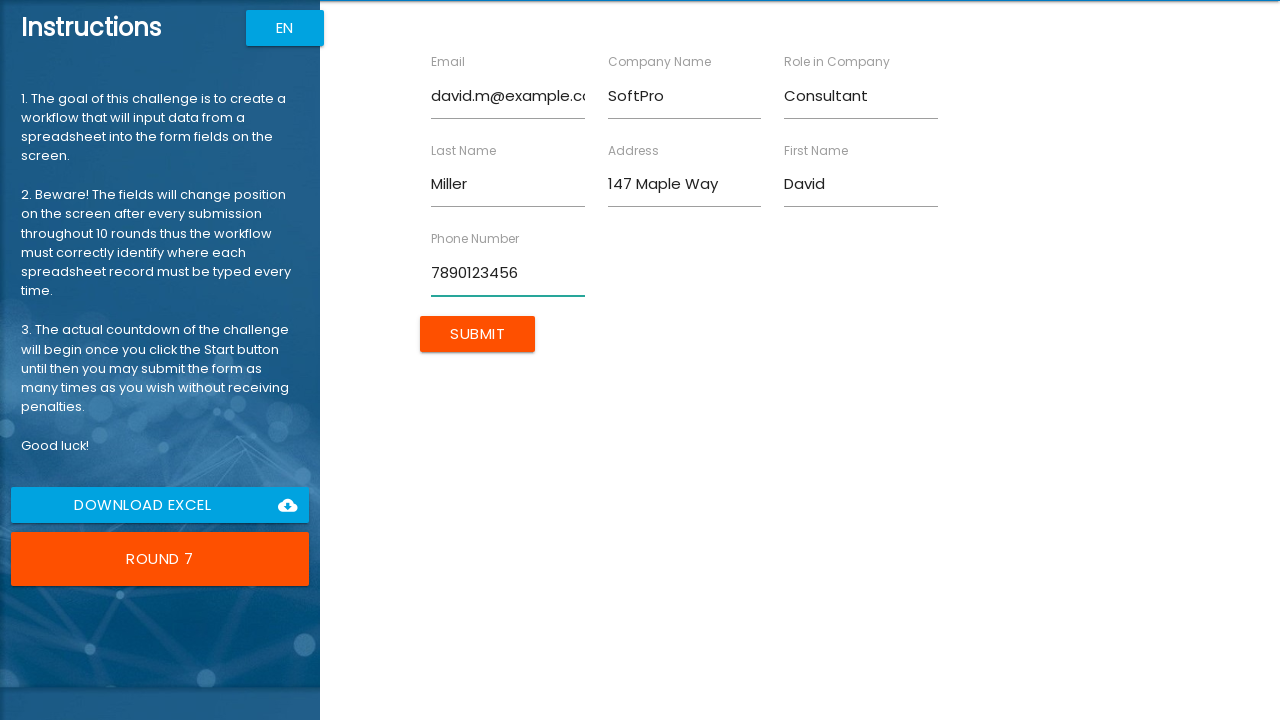

Clicked Submit button for David Miller at (478, 334) on //input[@value="Submit"]
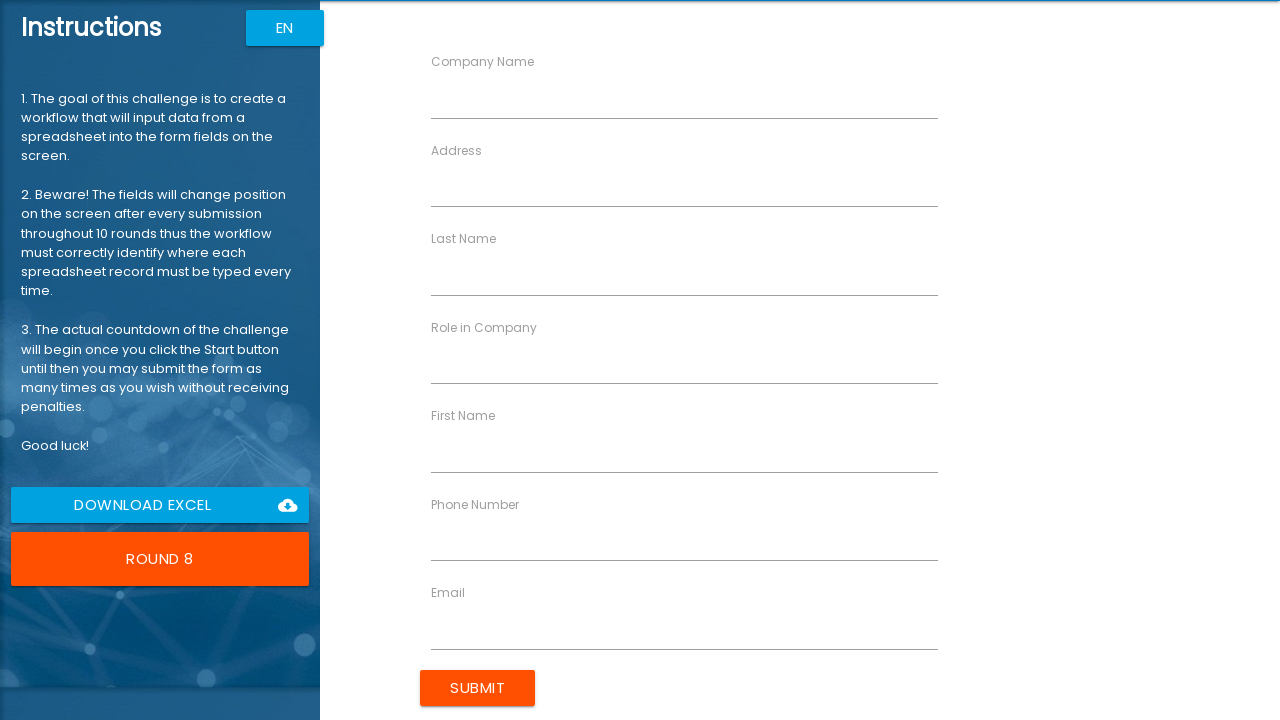

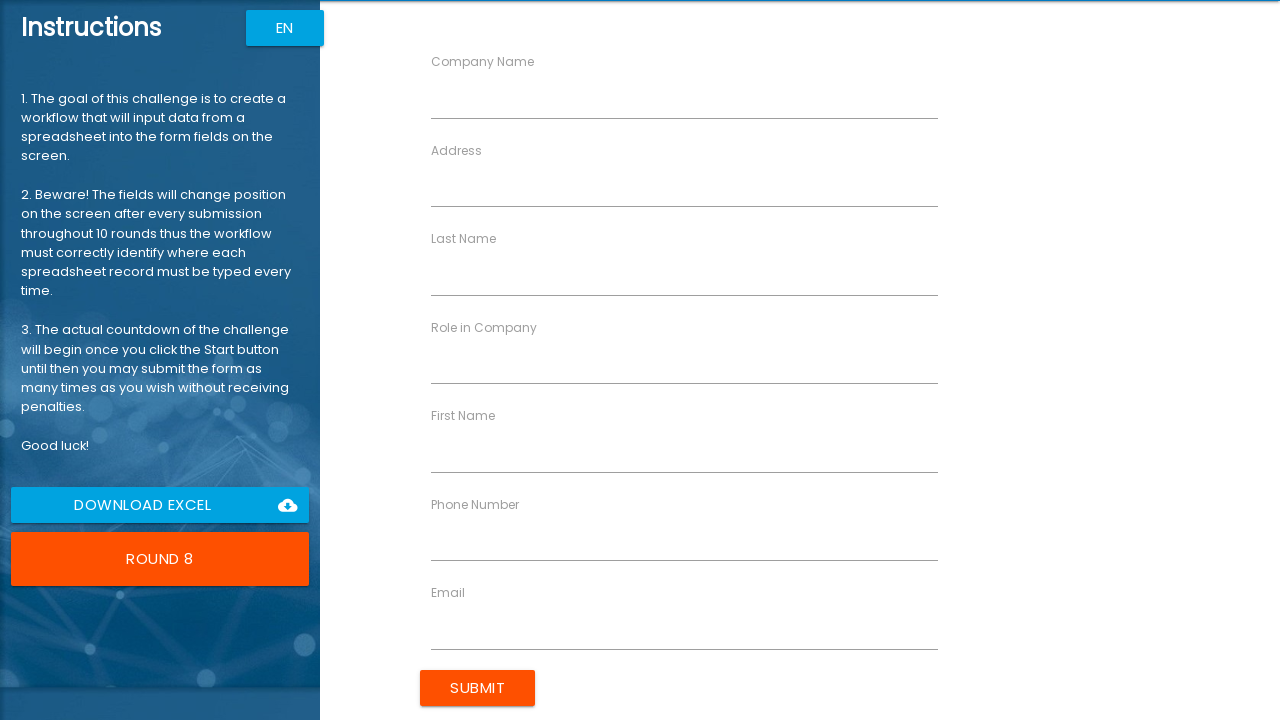